Navigates to the Falabella Chile homepage and scrolls through the entire page to trigger lazy-loading of images and content.

Starting URL: https://www.falabella.com/falabella-cl

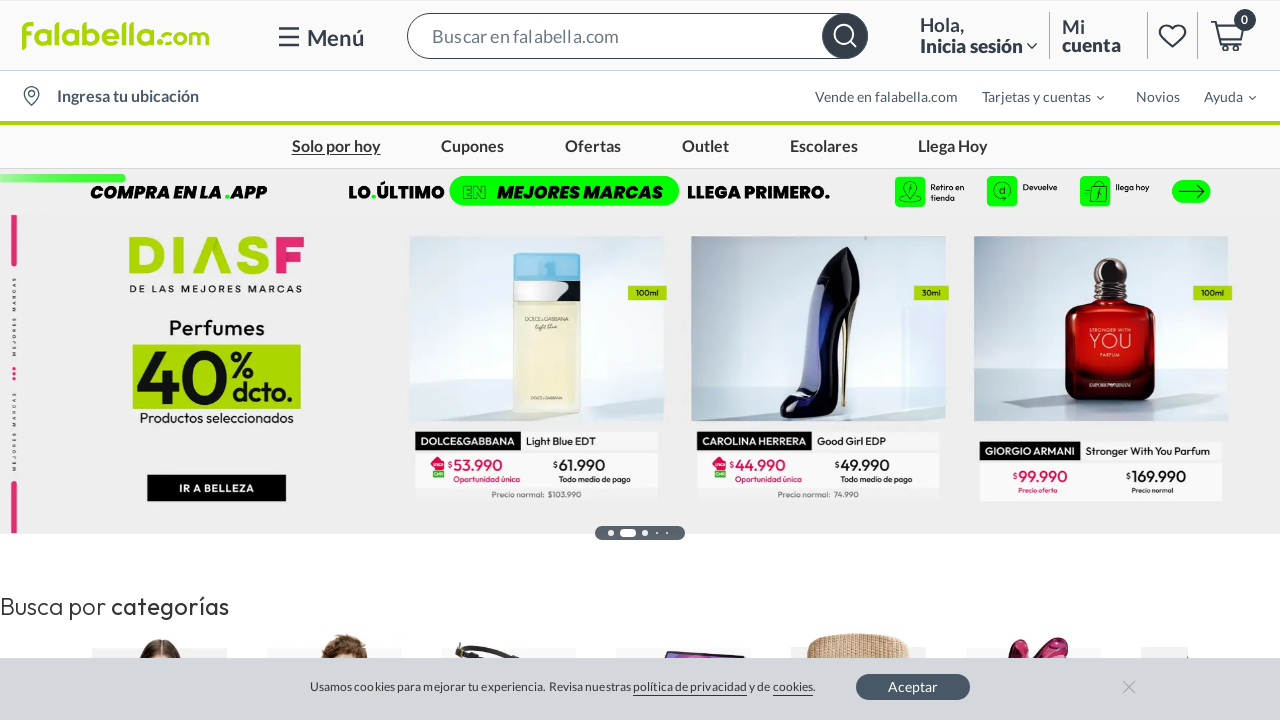

Waited for page DOM content to load
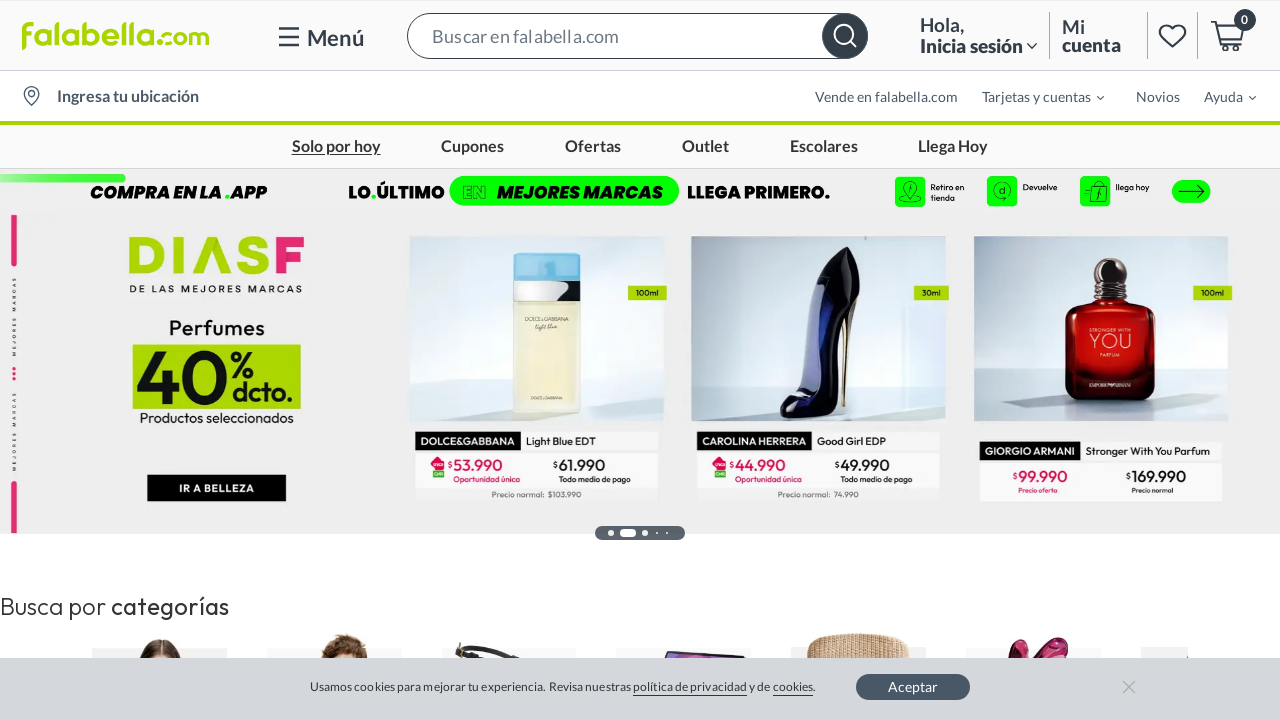

Retrieved initial page height
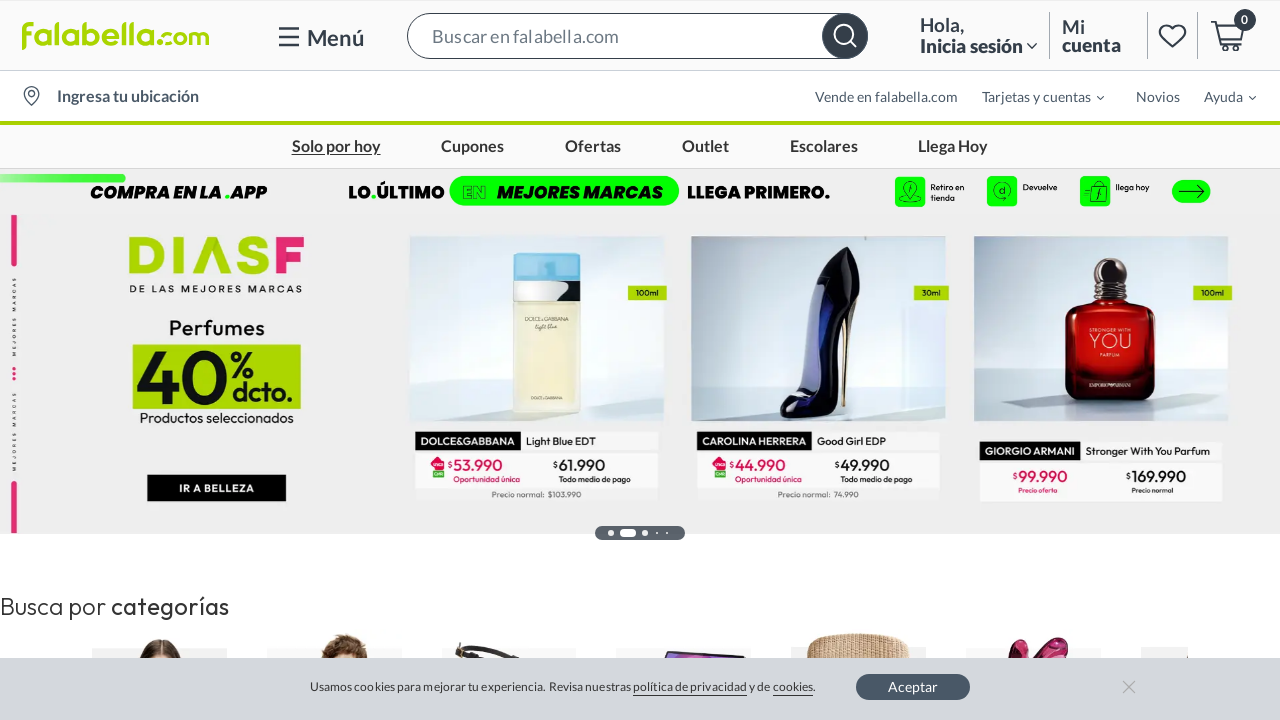

Scrolled to position 0px
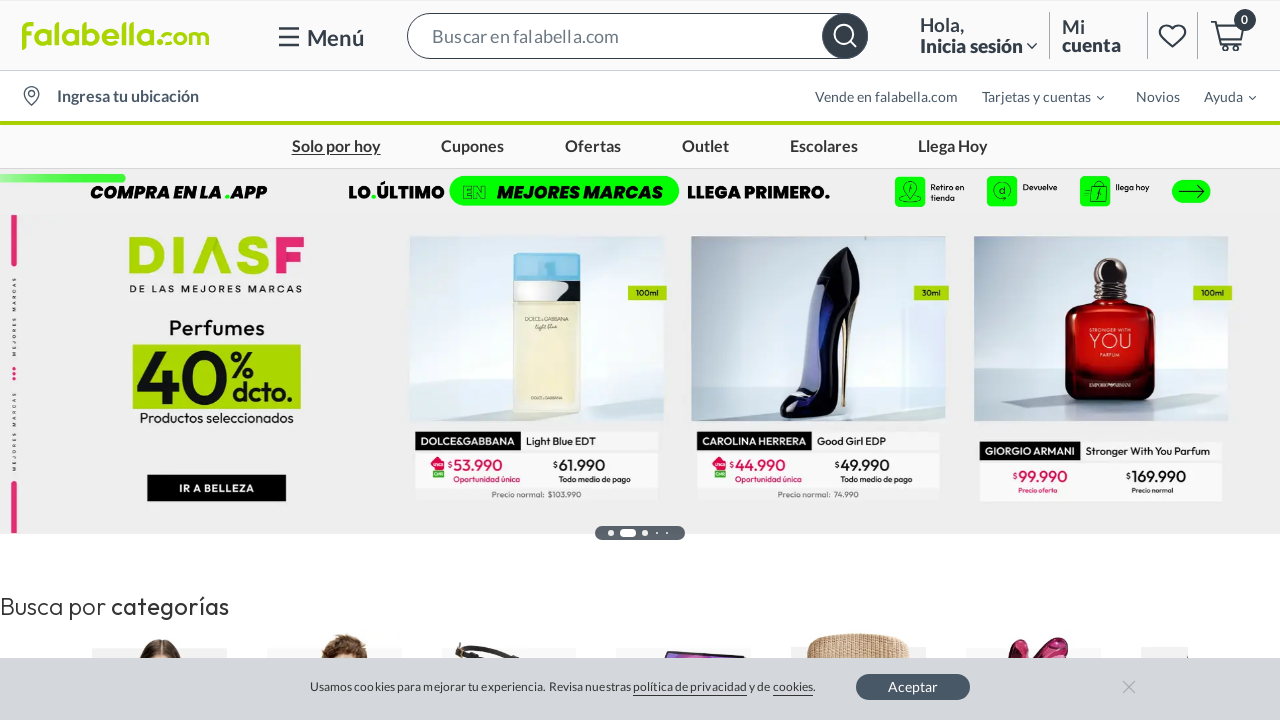

Waited 500ms for content to load
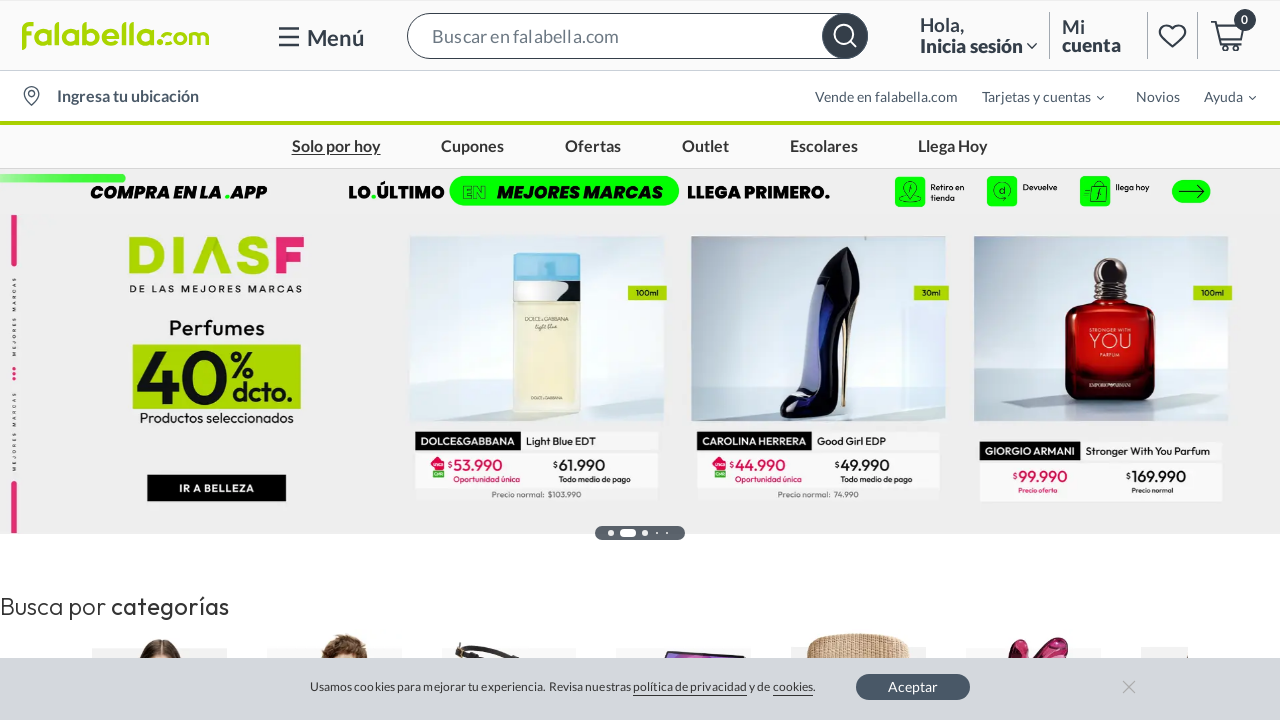

Updated page height after dynamic content load
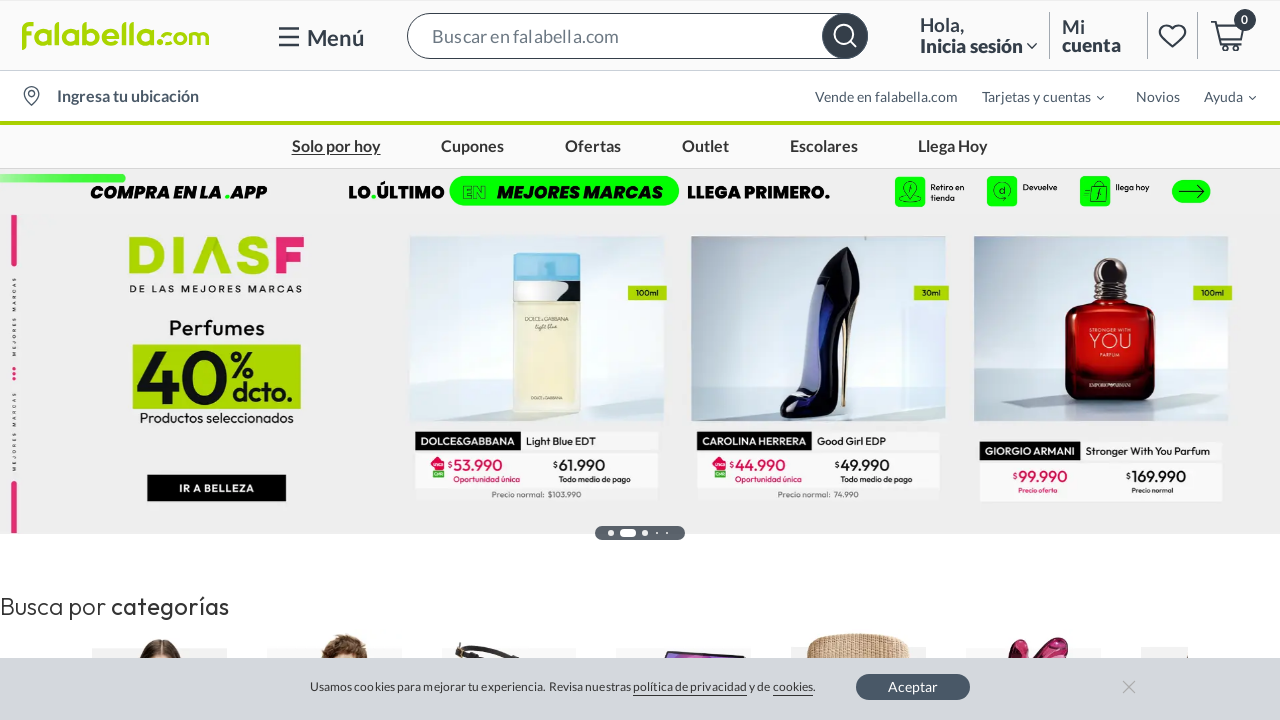

Scrolled to position 300px
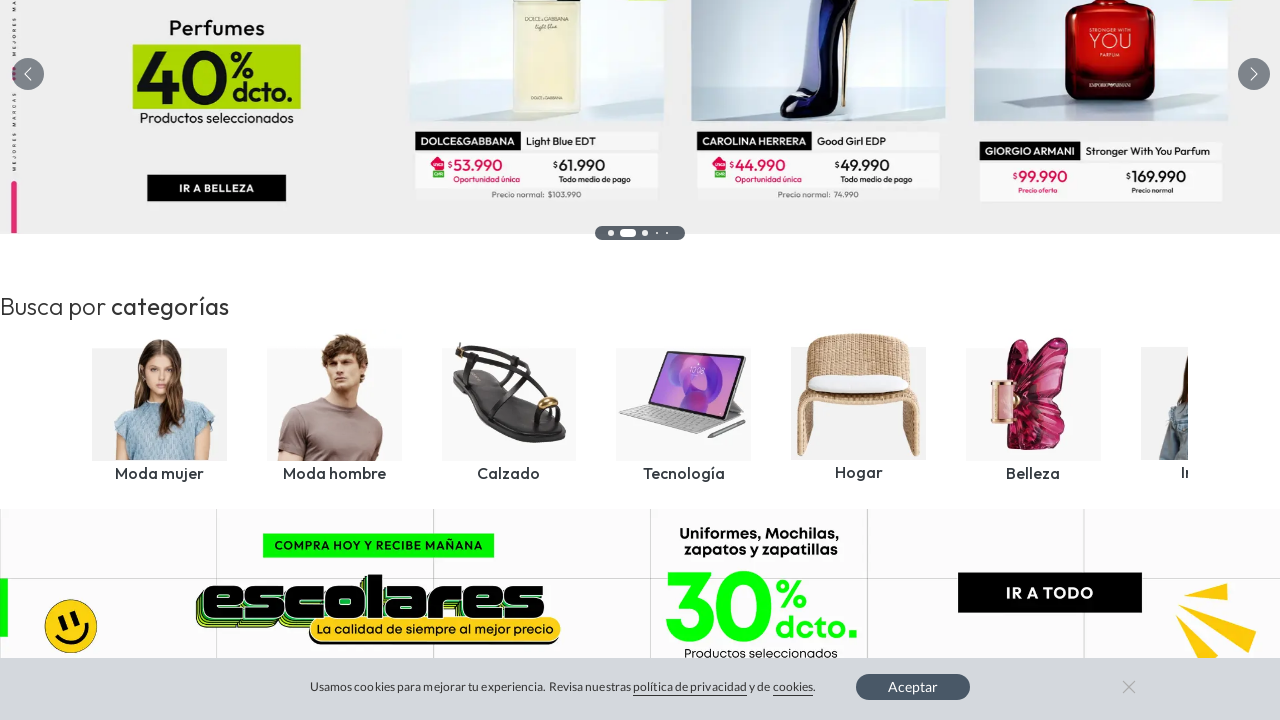

Waited 500ms for content to load
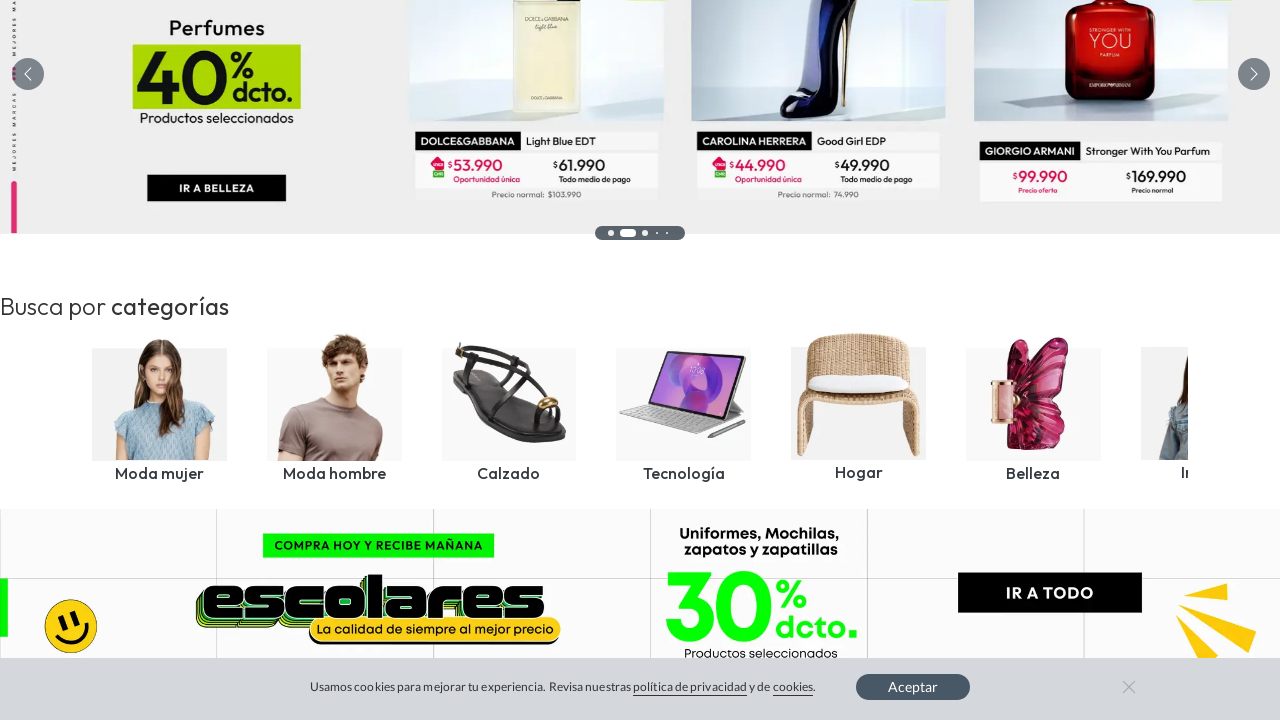

Updated page height after dynamic content load
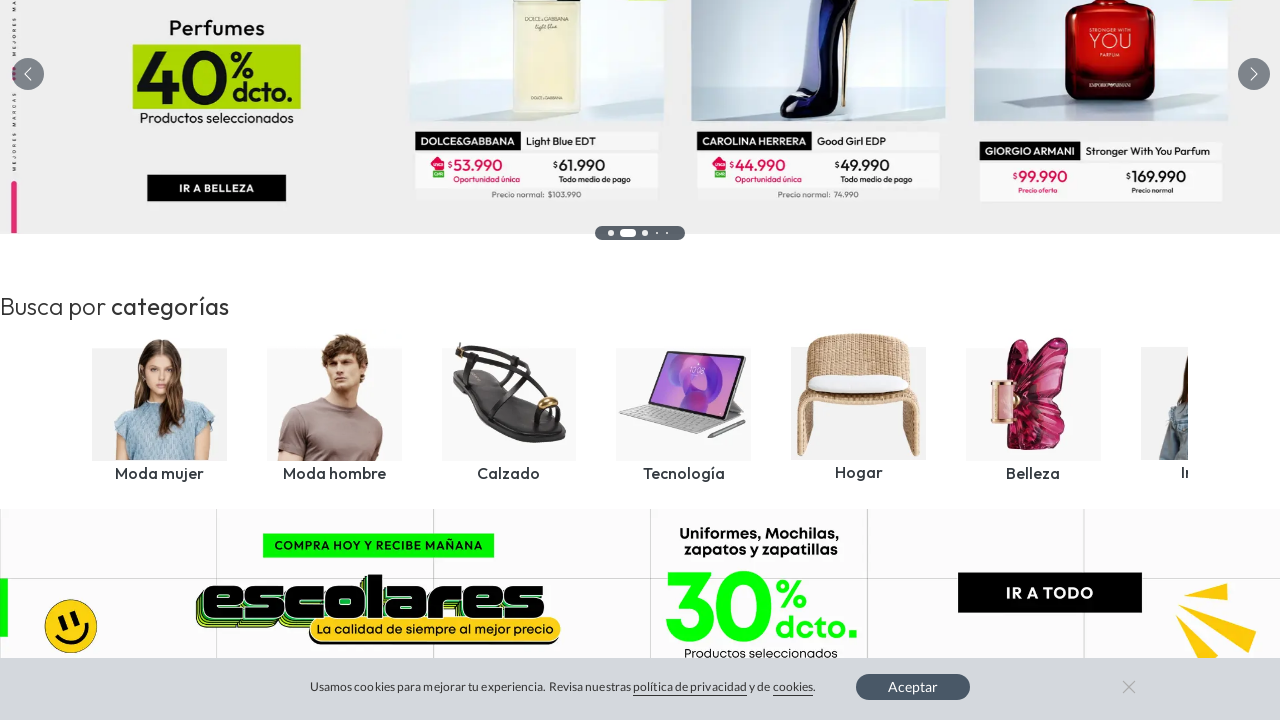

Scrolled to position 600px
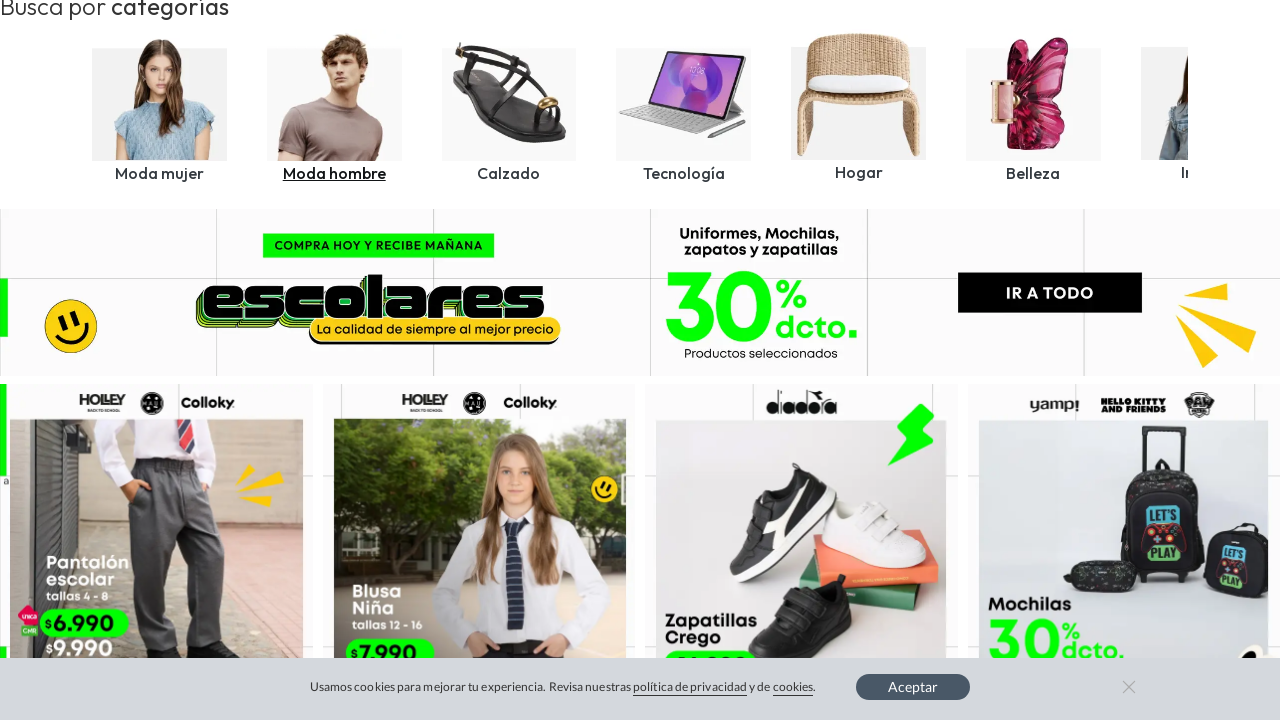

Waited 500ms for content to load
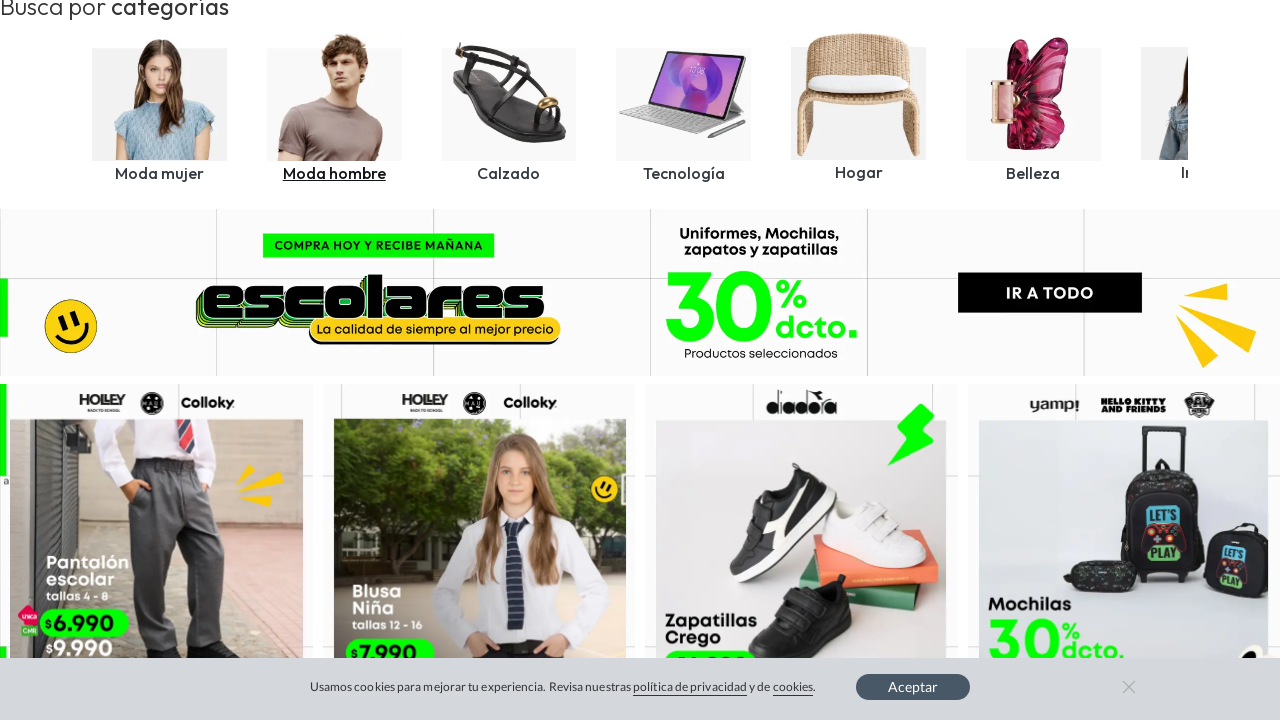

Updated page height after dynamic content load
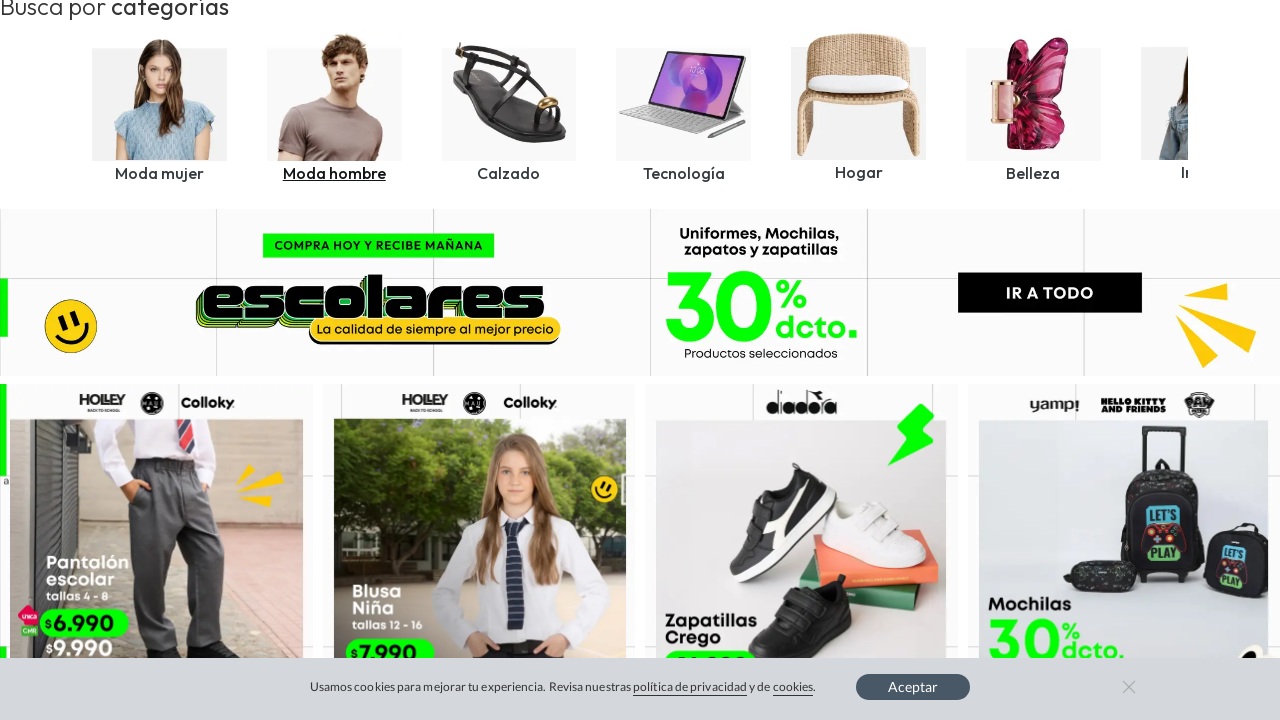

Scrolled to position 900px
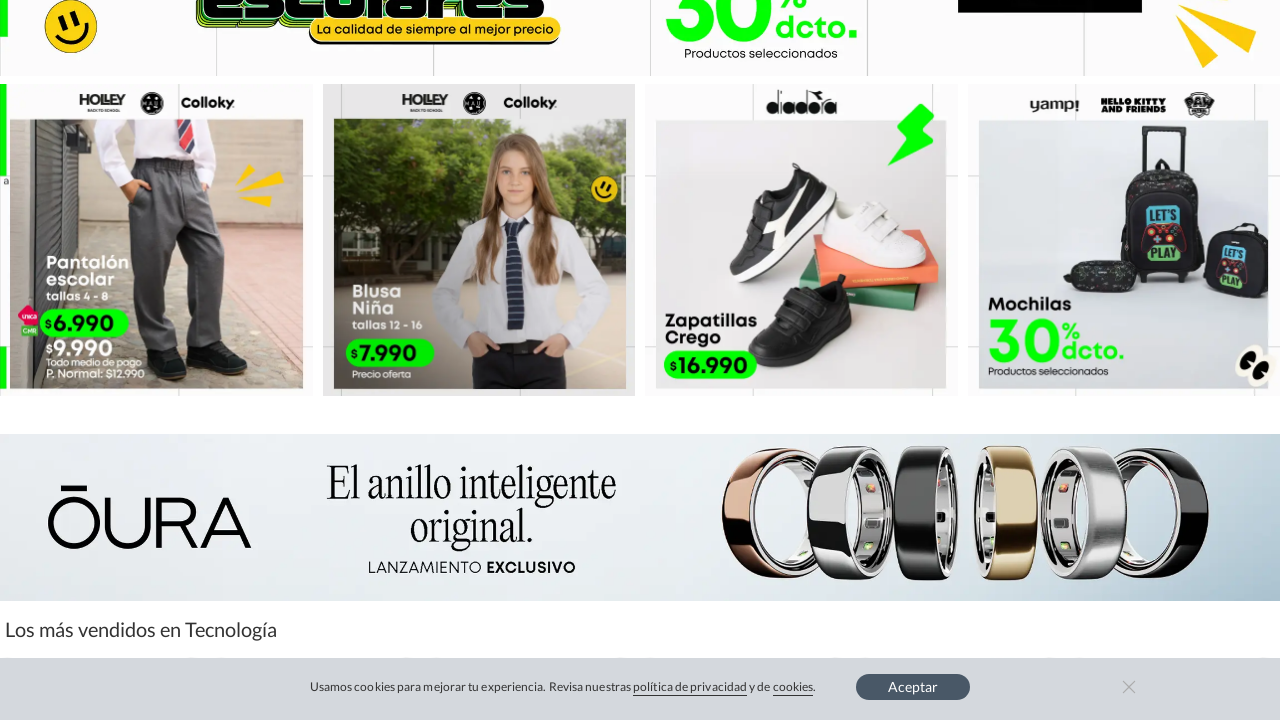

Waited 500ms for content to load
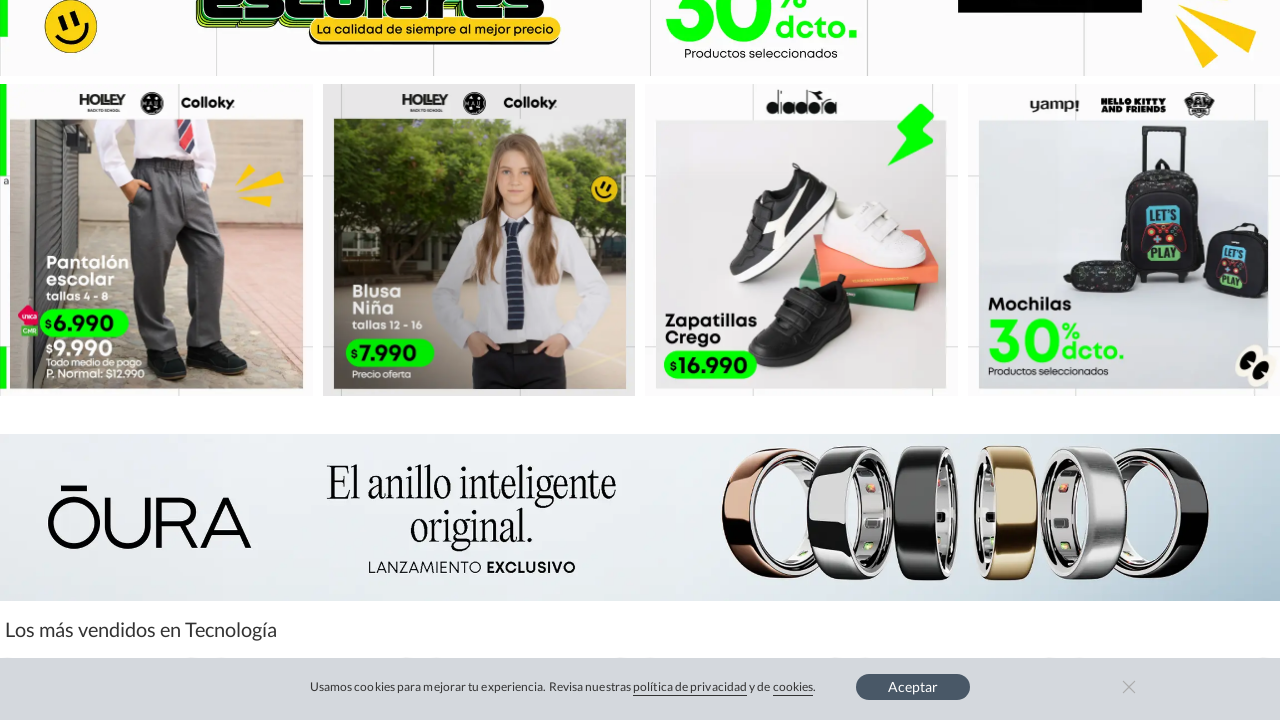

Updated page height after dynamic content load
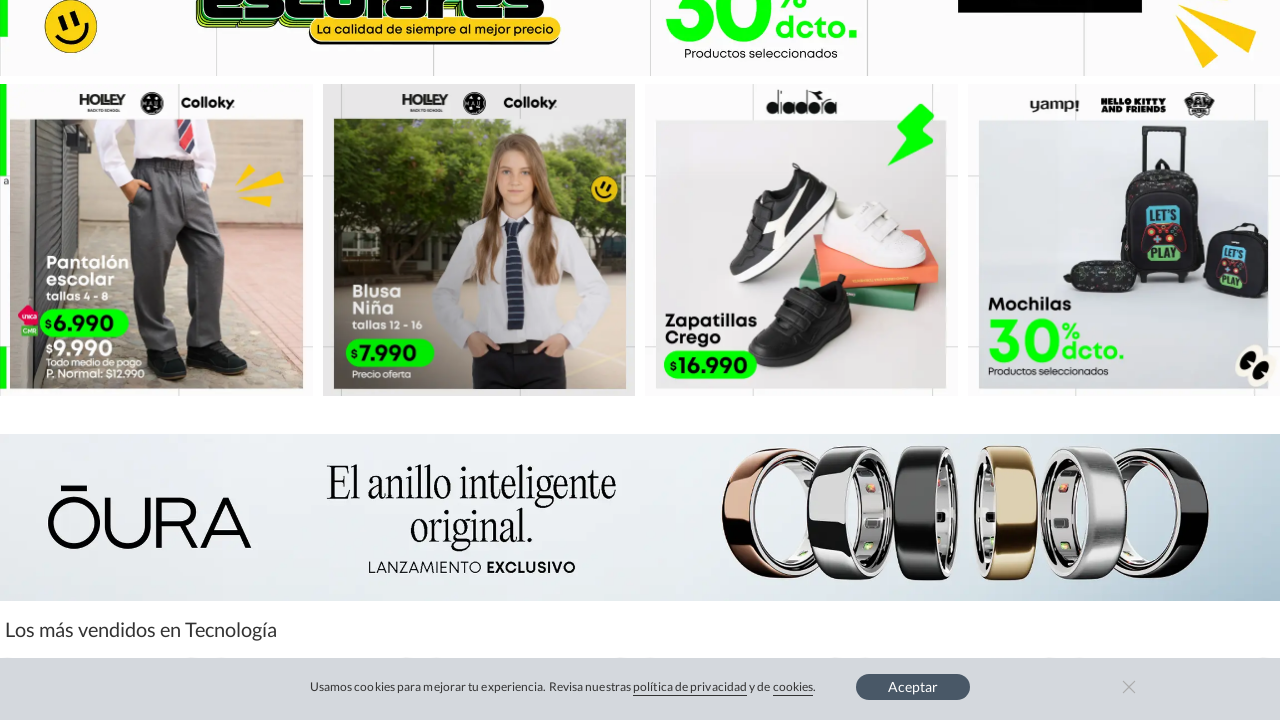

Scrolled to position 1200px
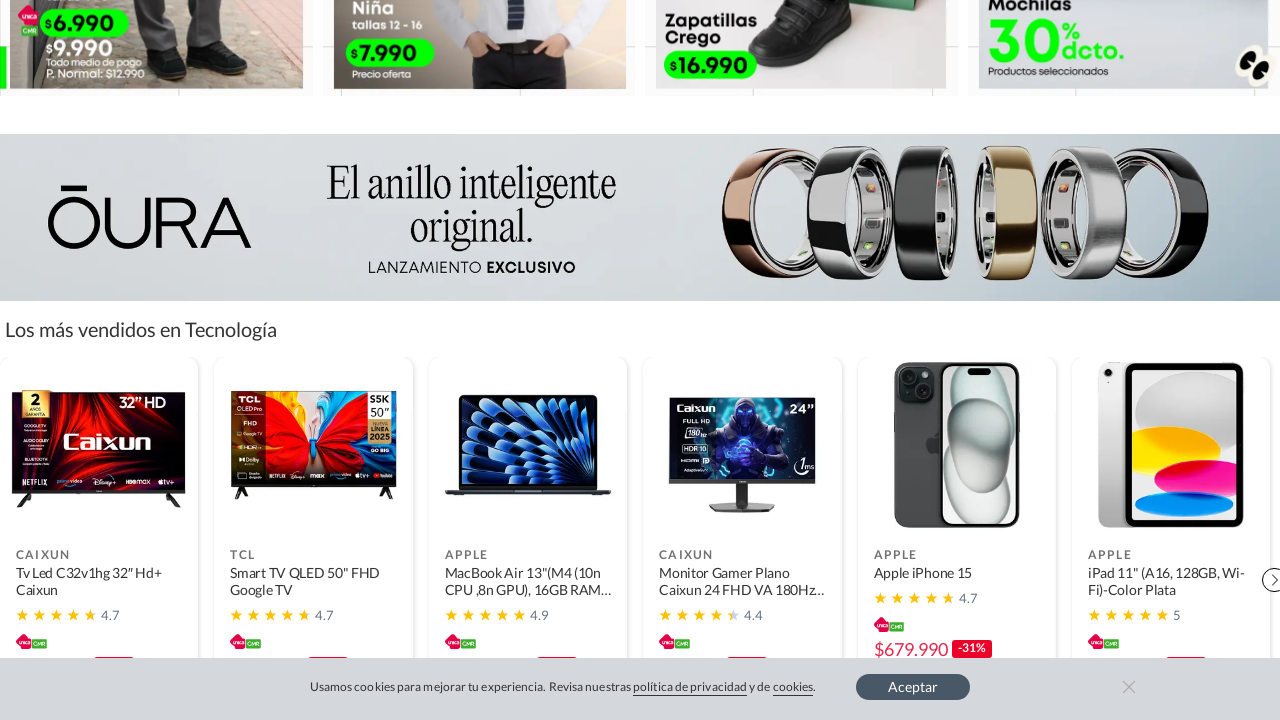

Waited 500ms for content to load
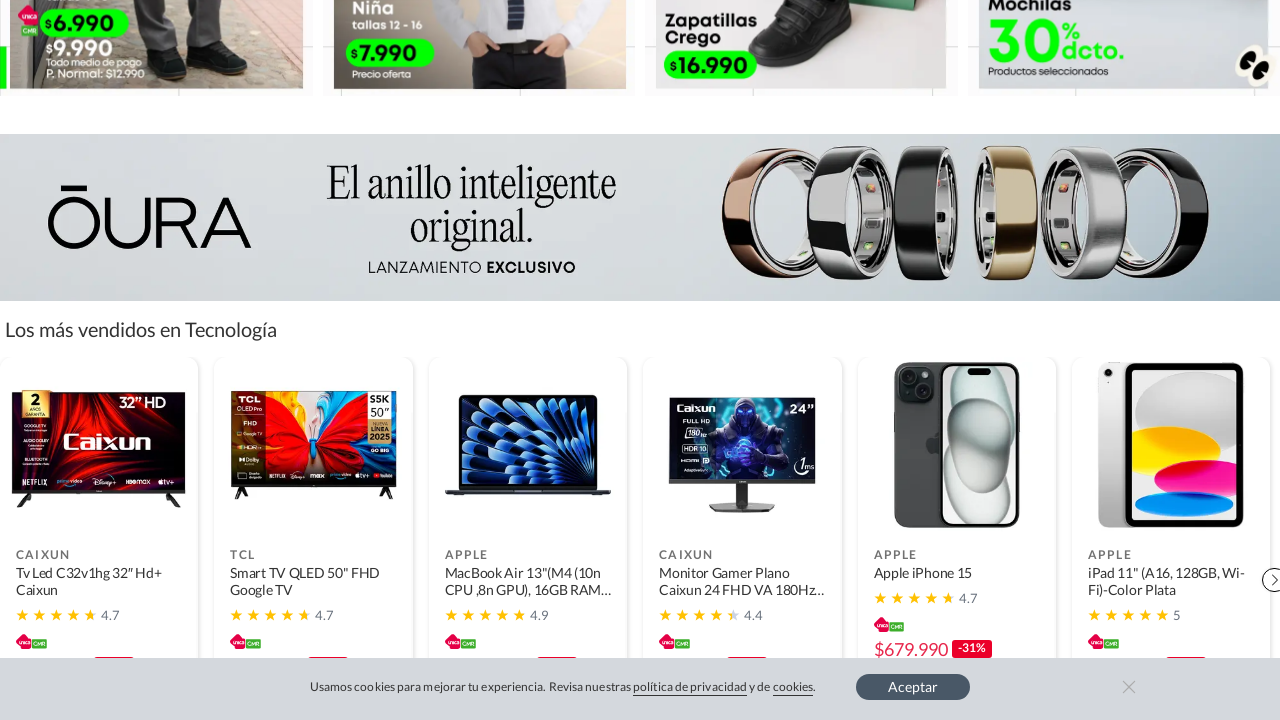

Updated page height after dynamic content load
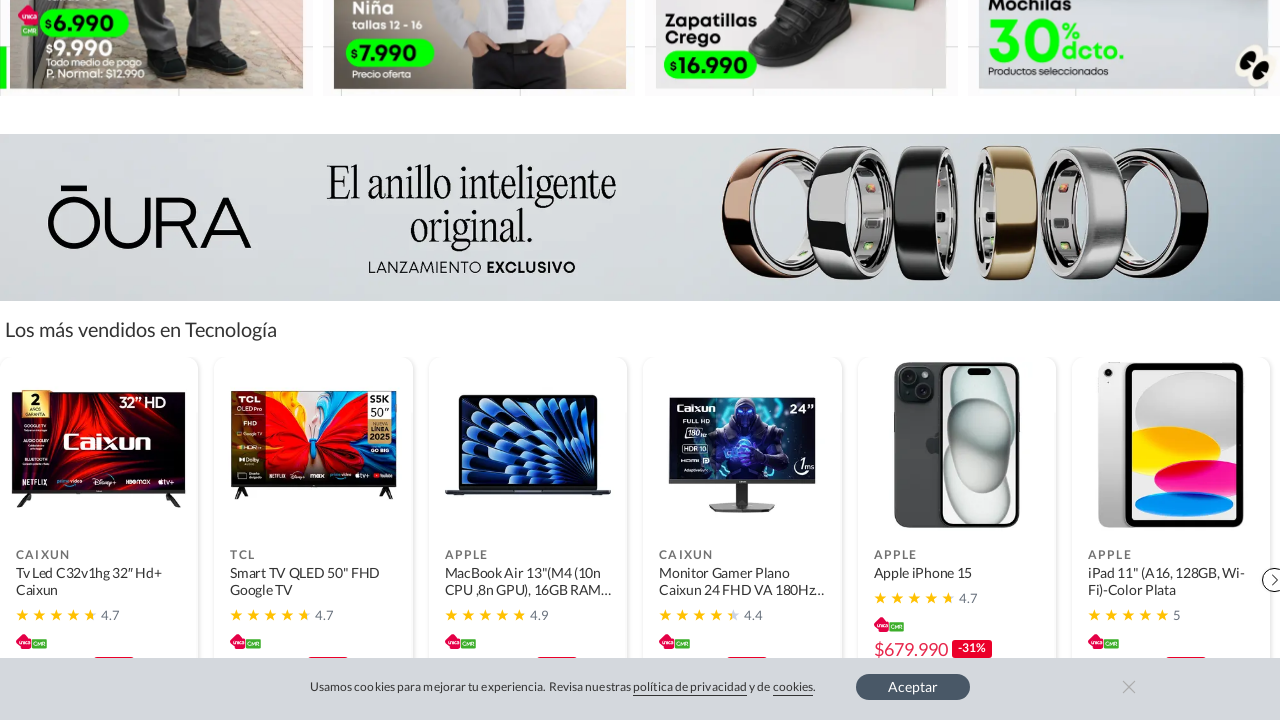

Scrolled to position 1500px
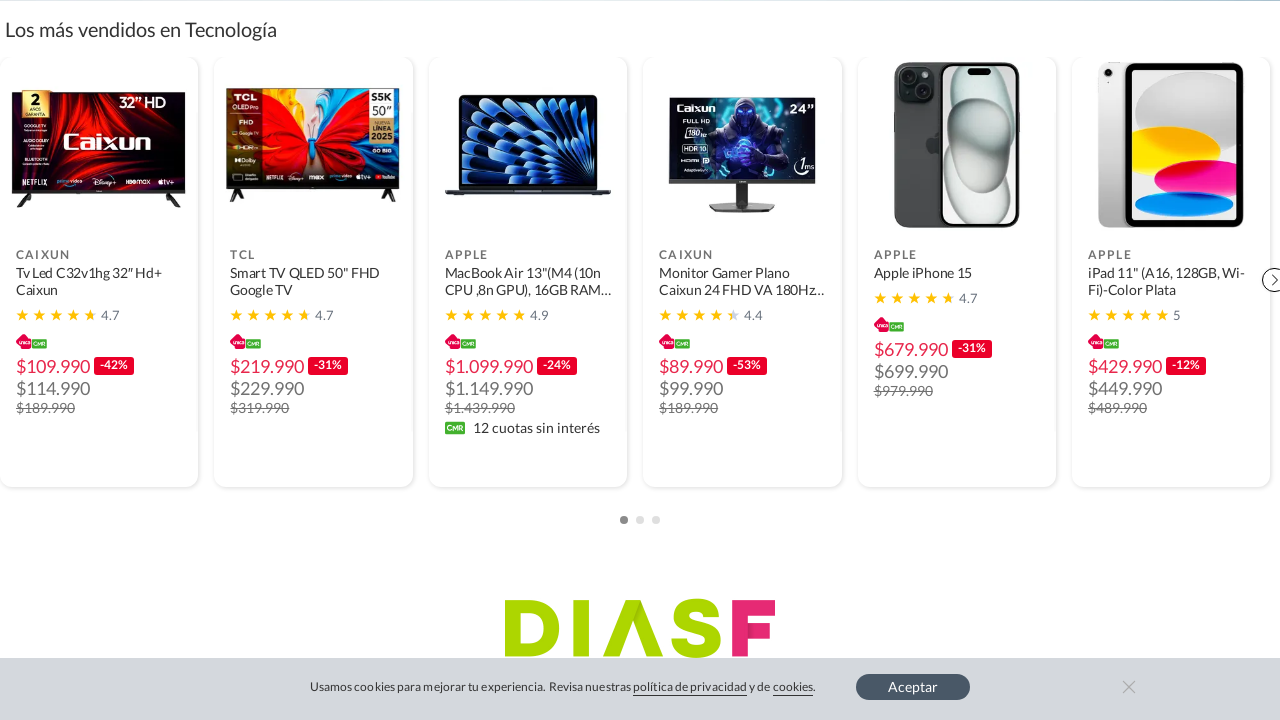

Waited 500ms for content to load
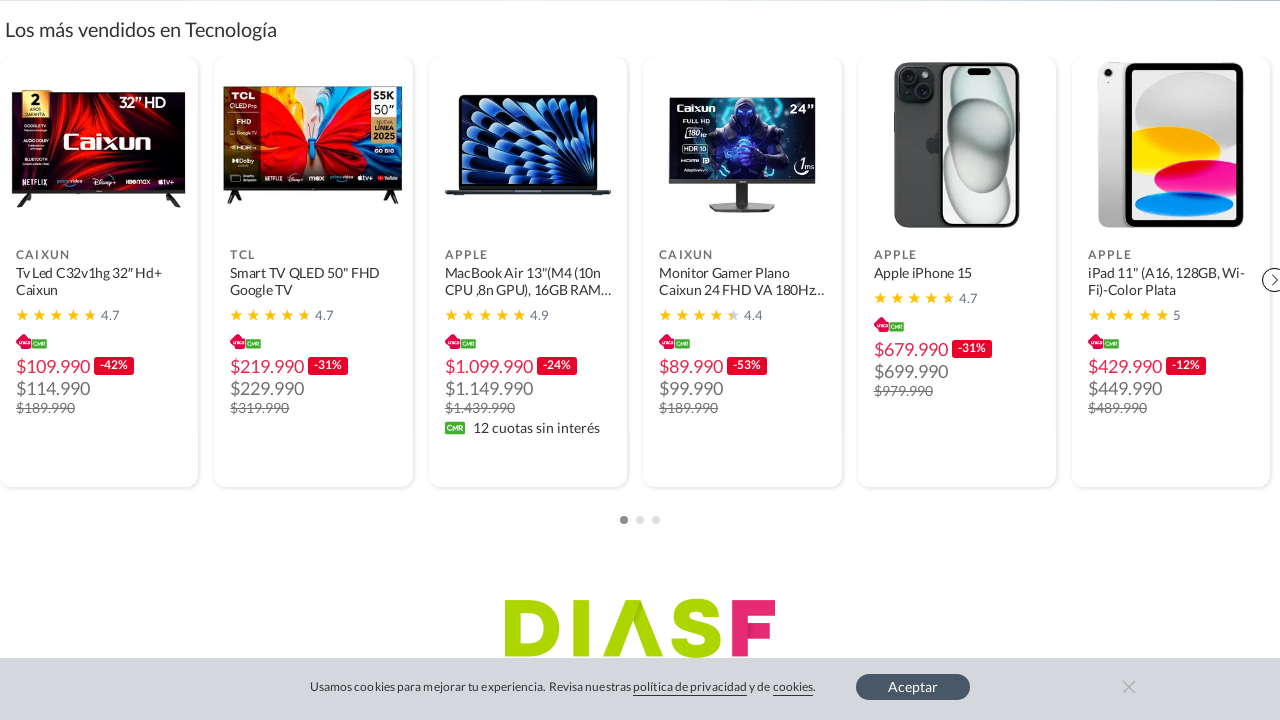

Updated page height after dynamic content load
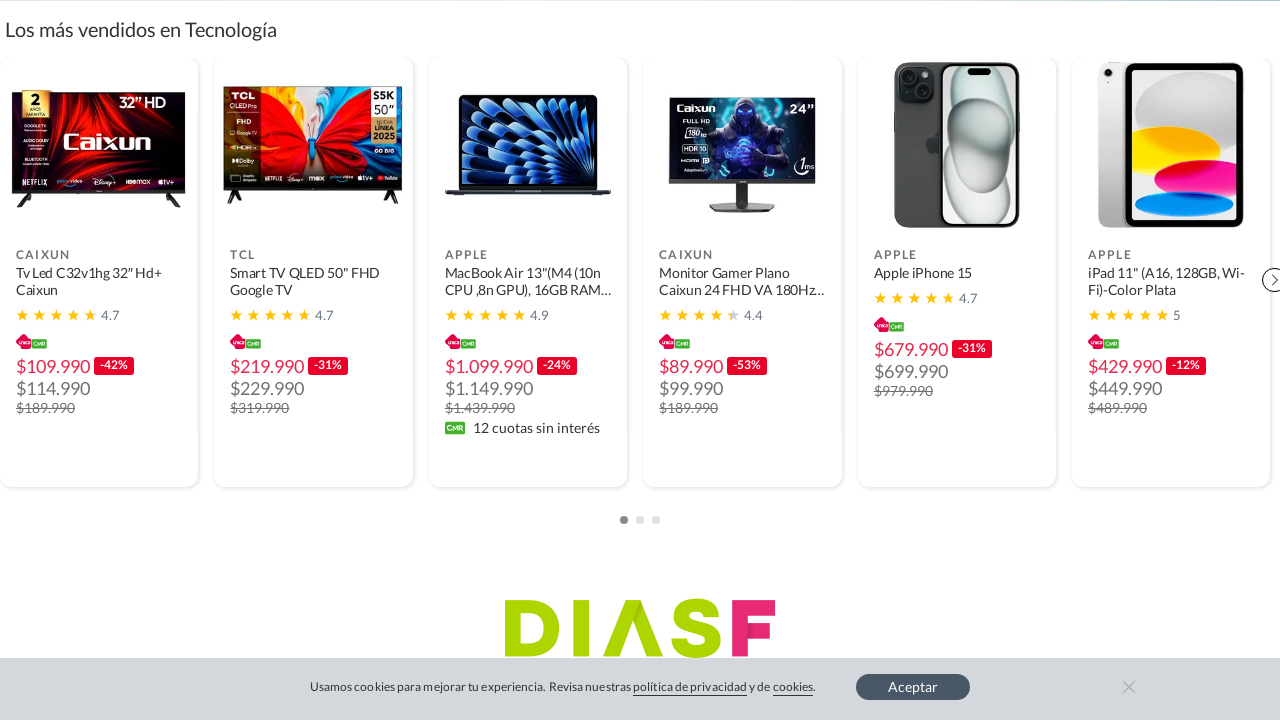

Scrolled to position 1800px
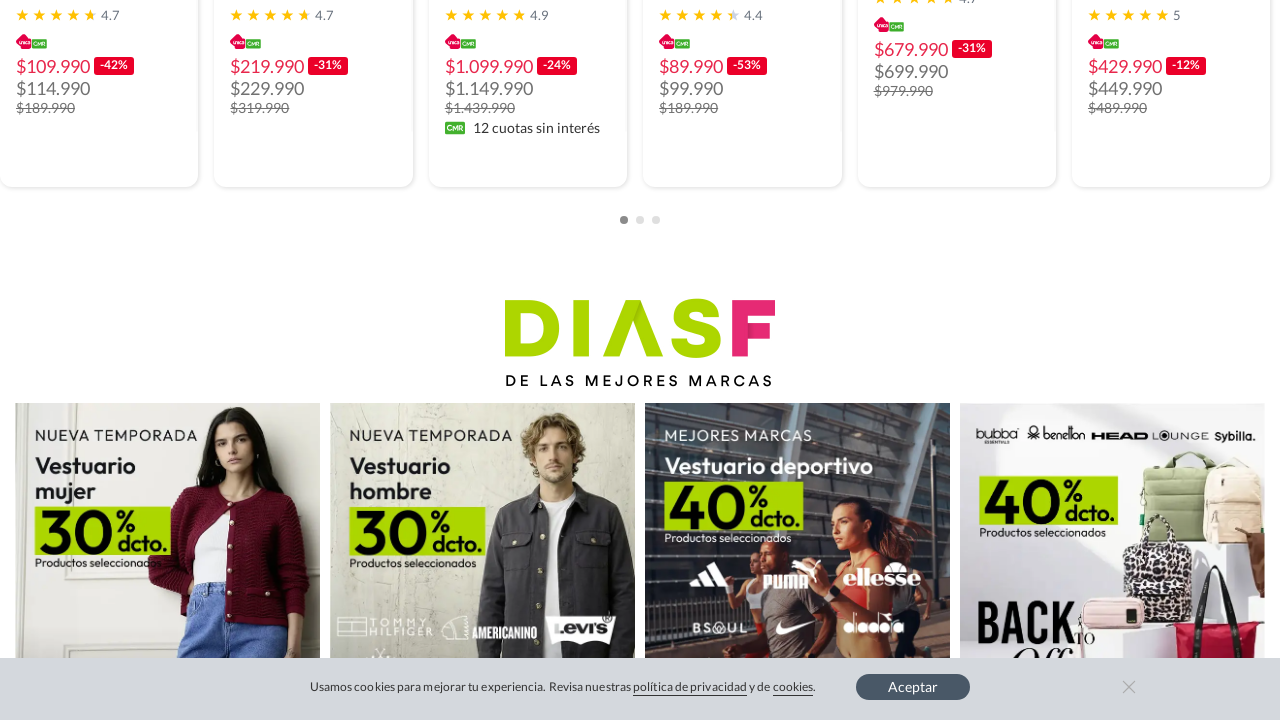

Waited 500ms for content to load
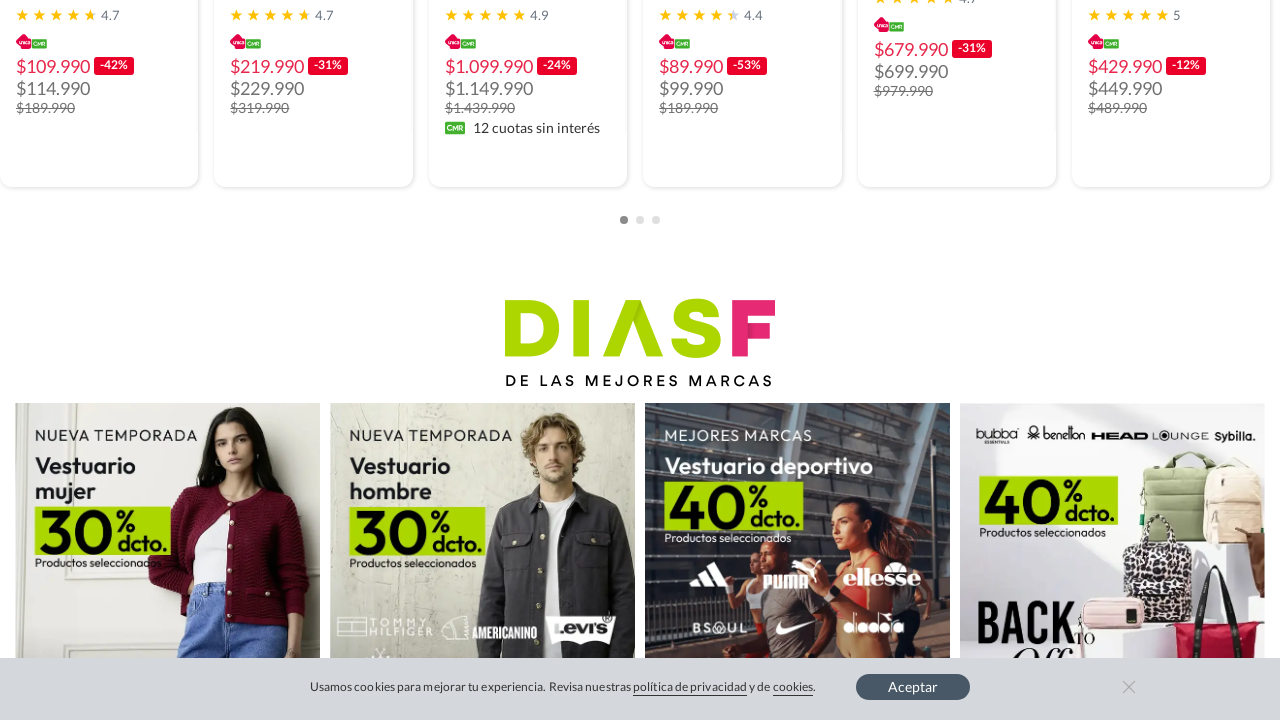

Updated page height after dynamic content load
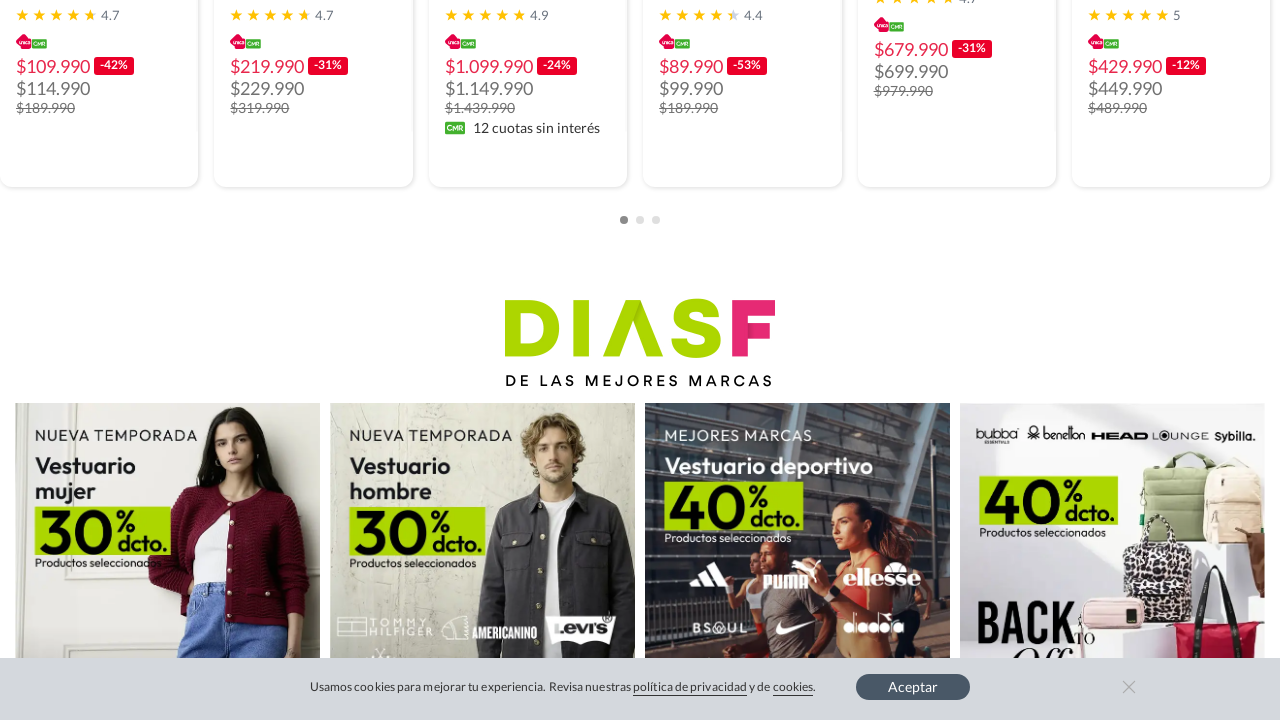

Scrolled to position 2100px
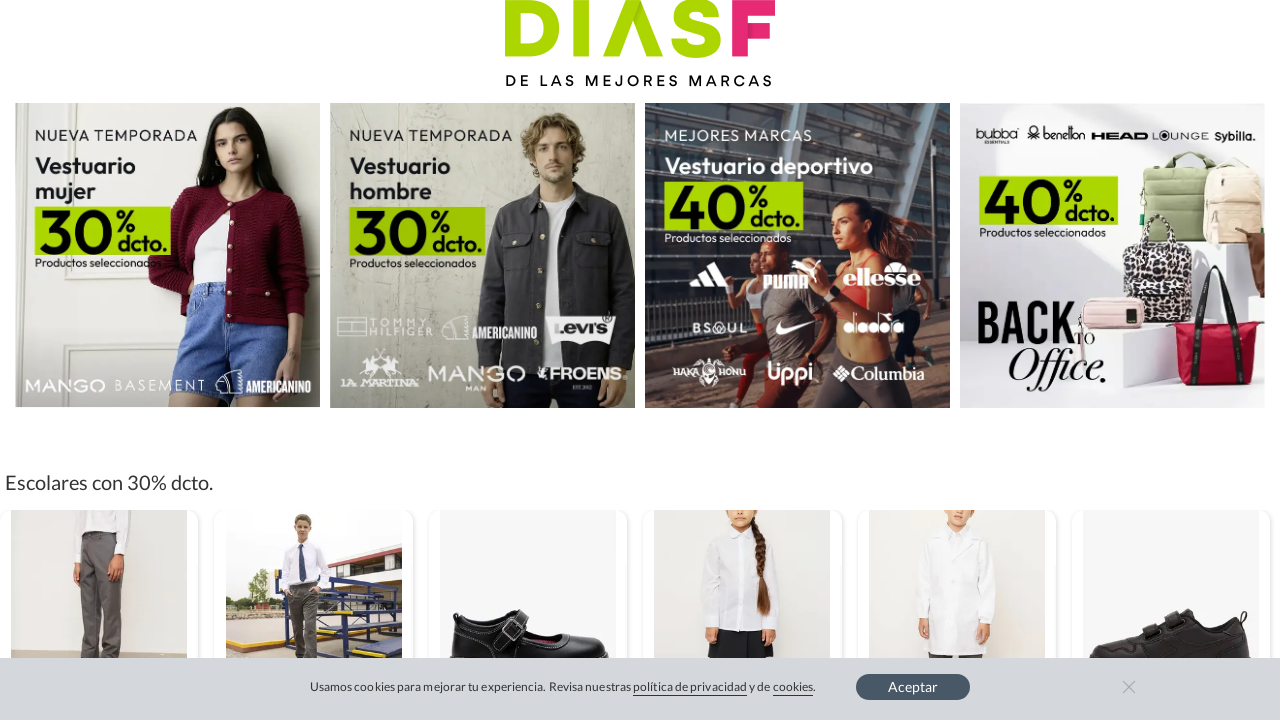

Waited 500ms for content to load
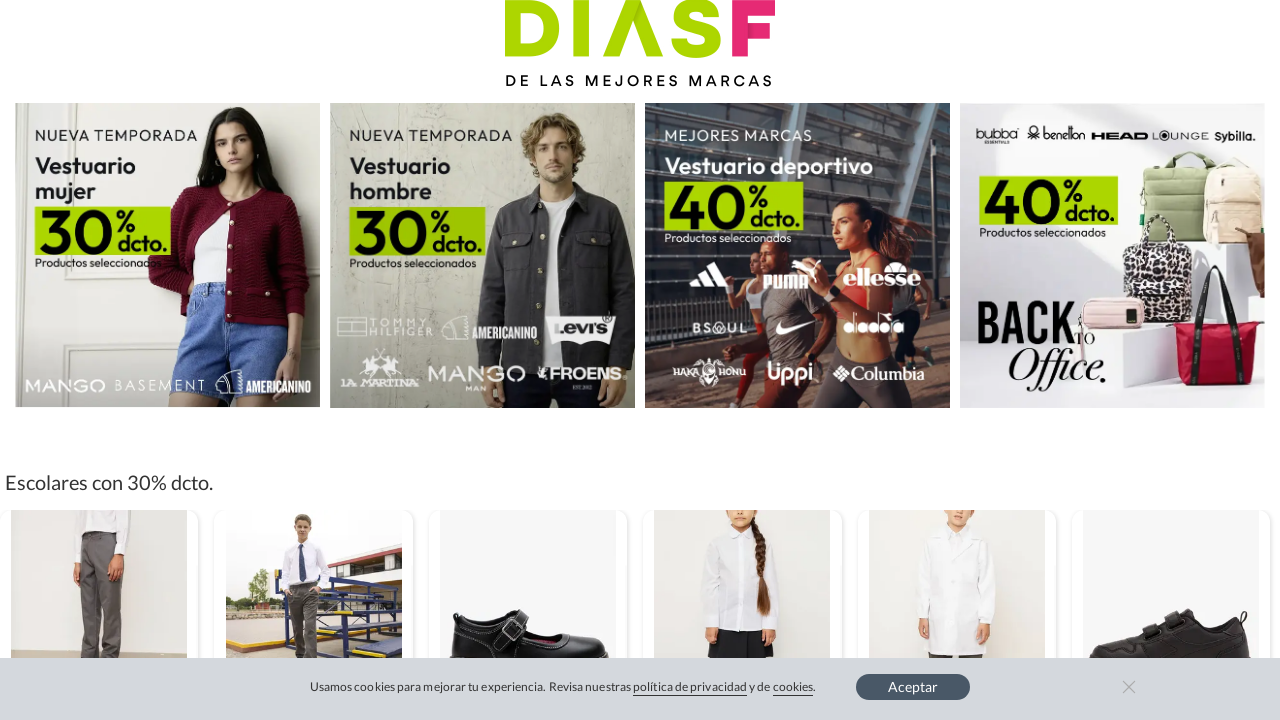

Updated page height after dynamic content load
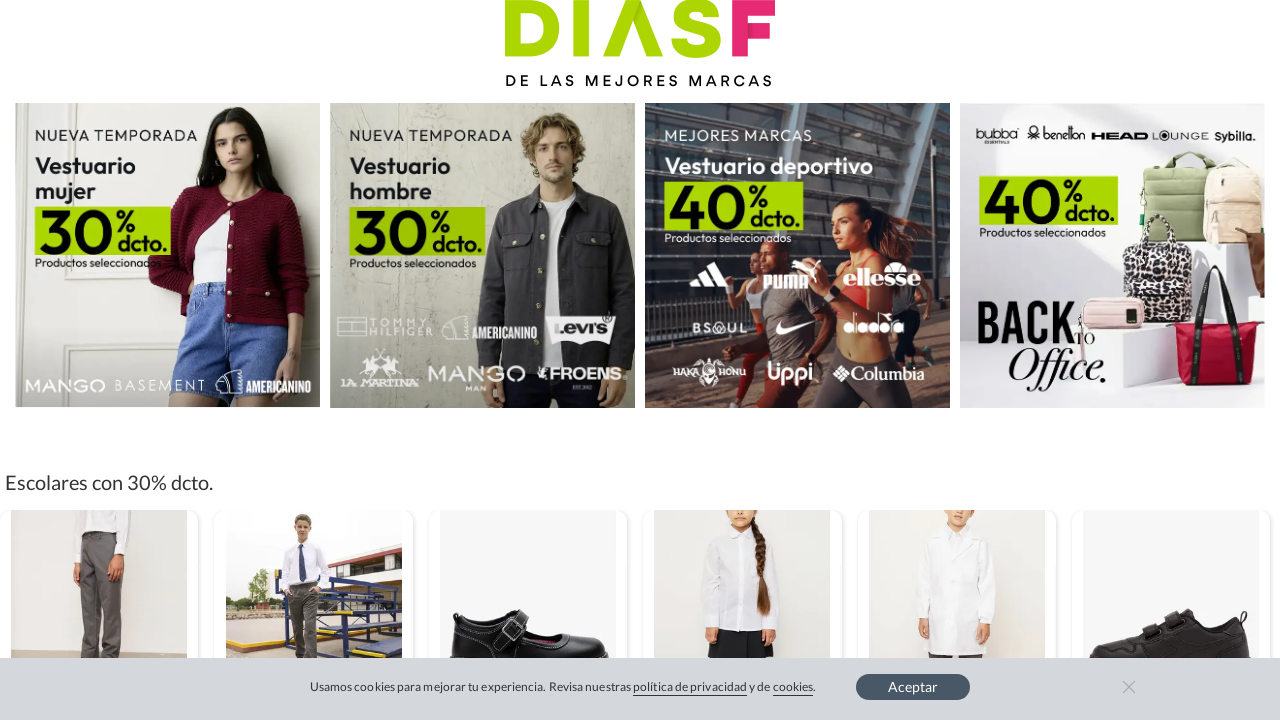

Scrolled to position 2400px
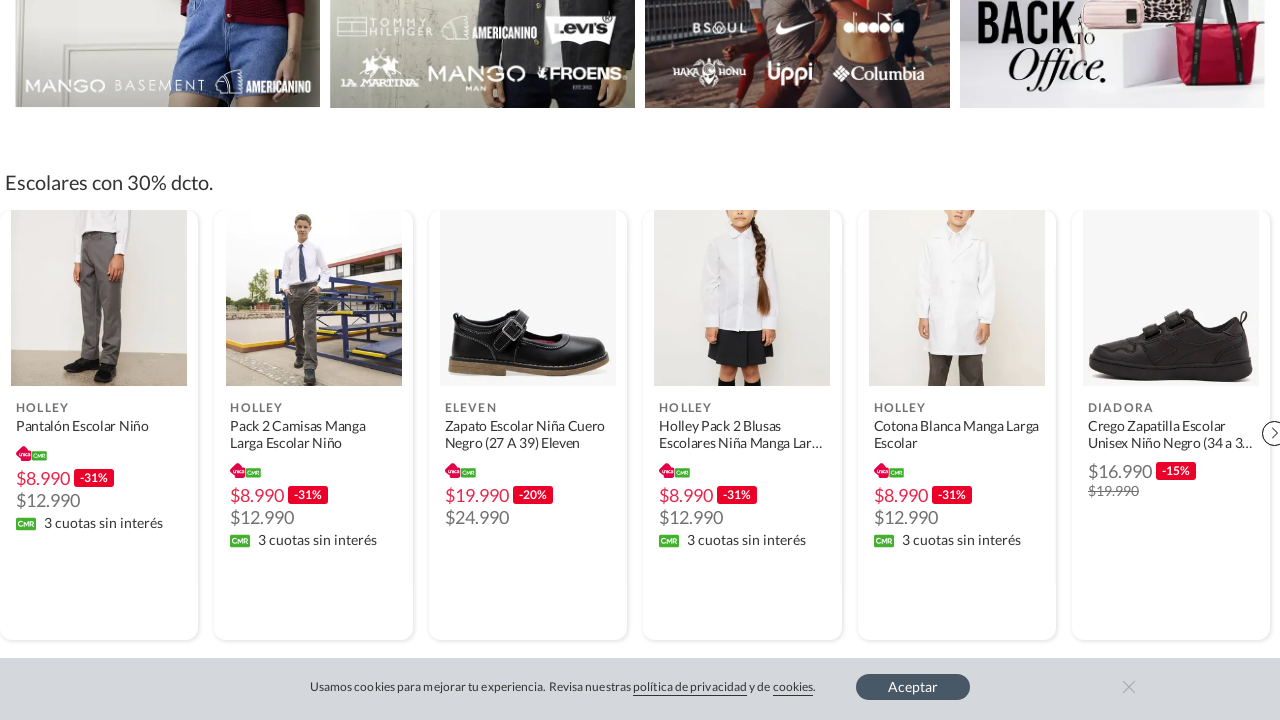

Waited 500ms for content to load
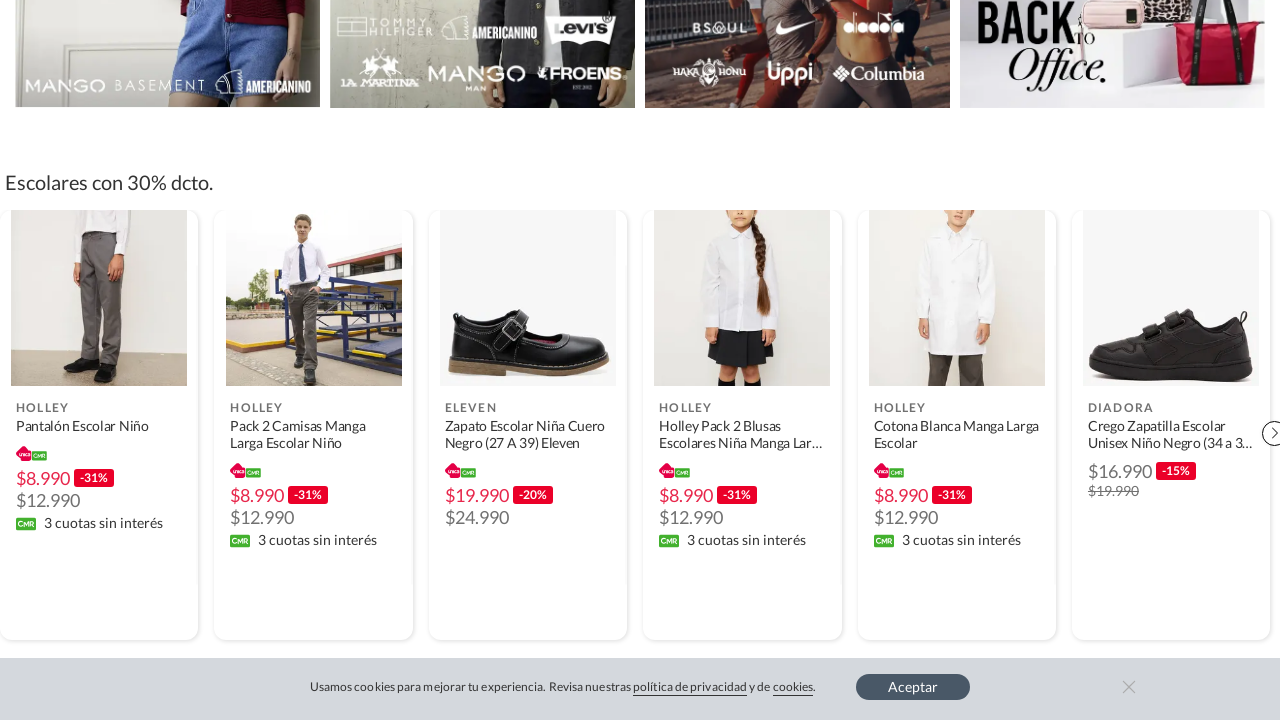

Updated page height after dynamic content load
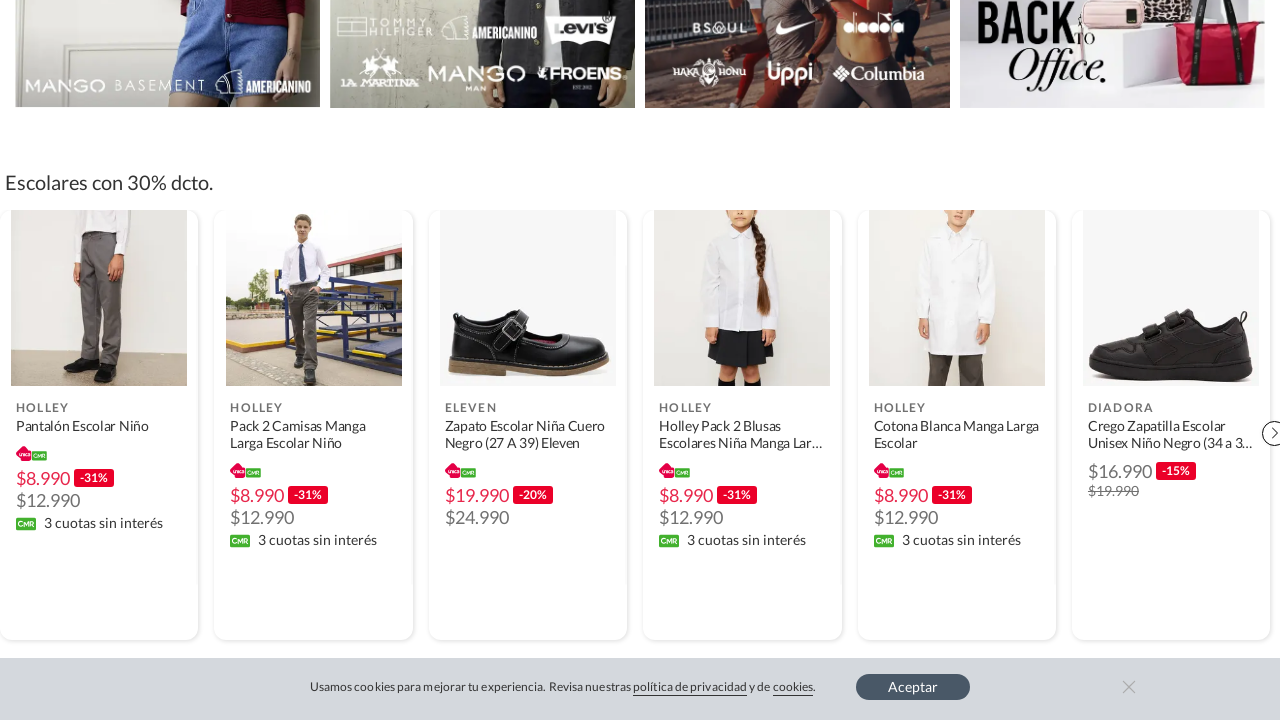

Scrolled to position 2700px
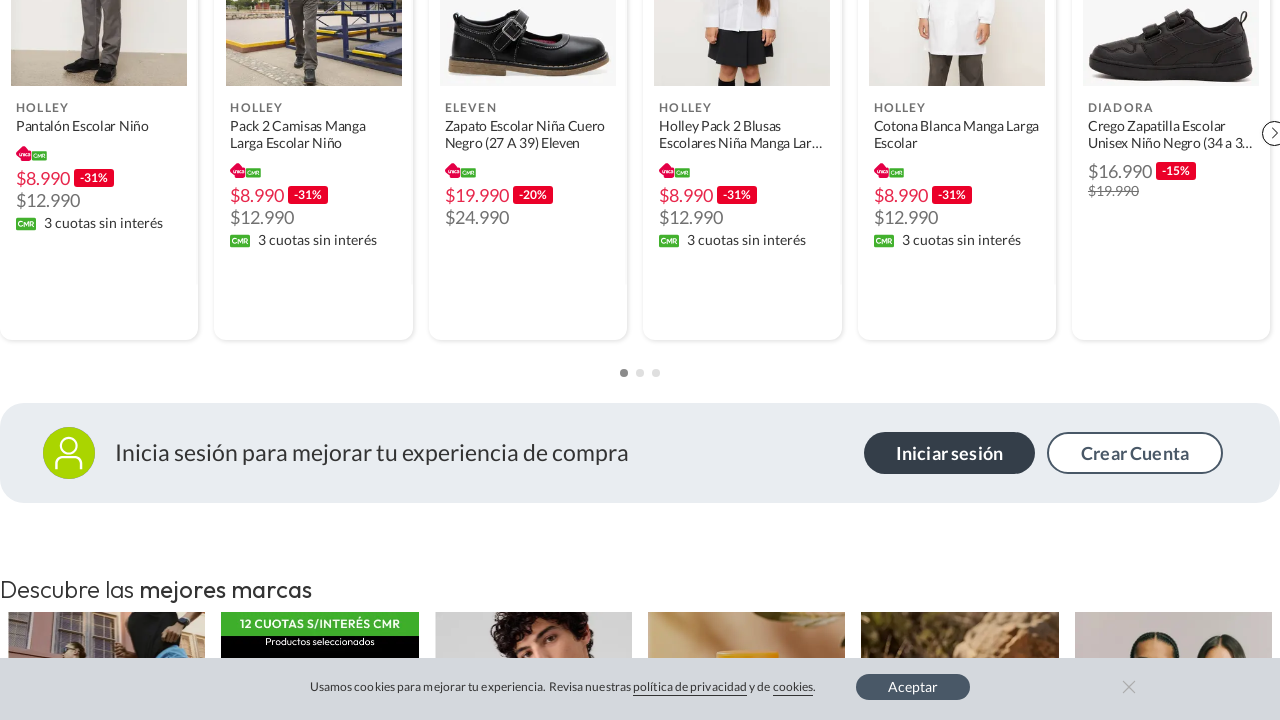

Waited 500ms for content to load
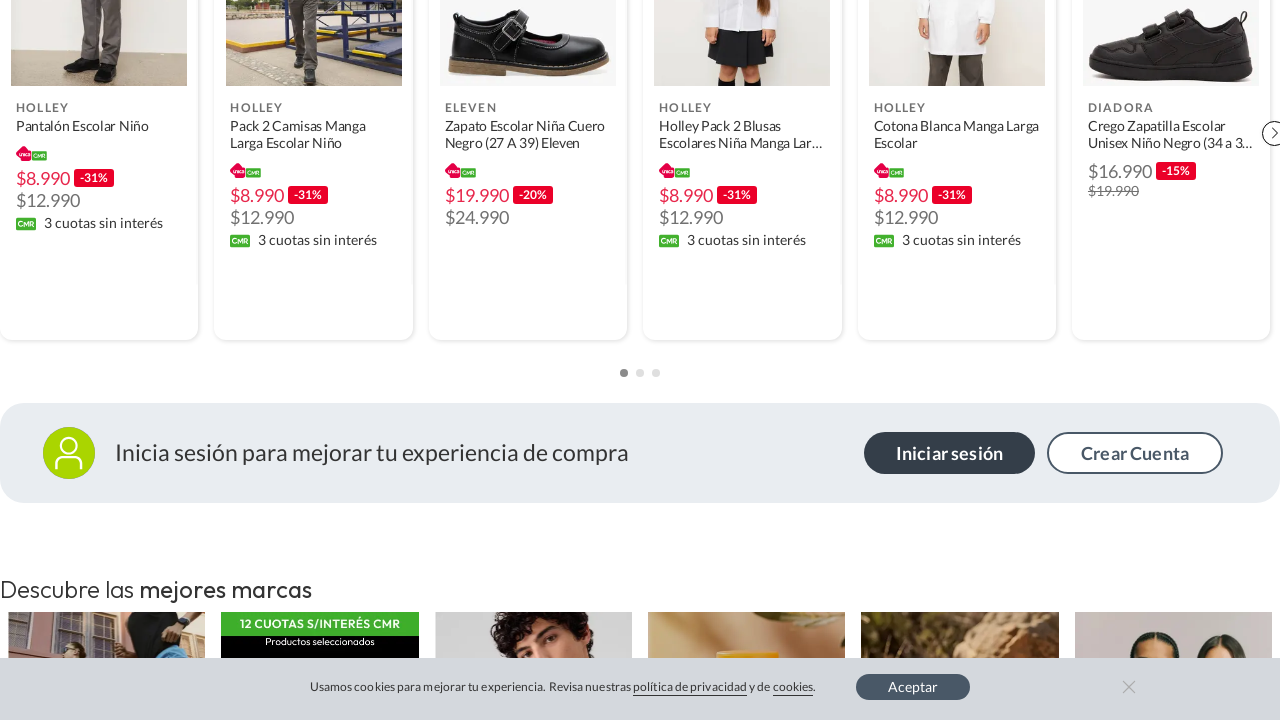

Updated page height after dynamic content load
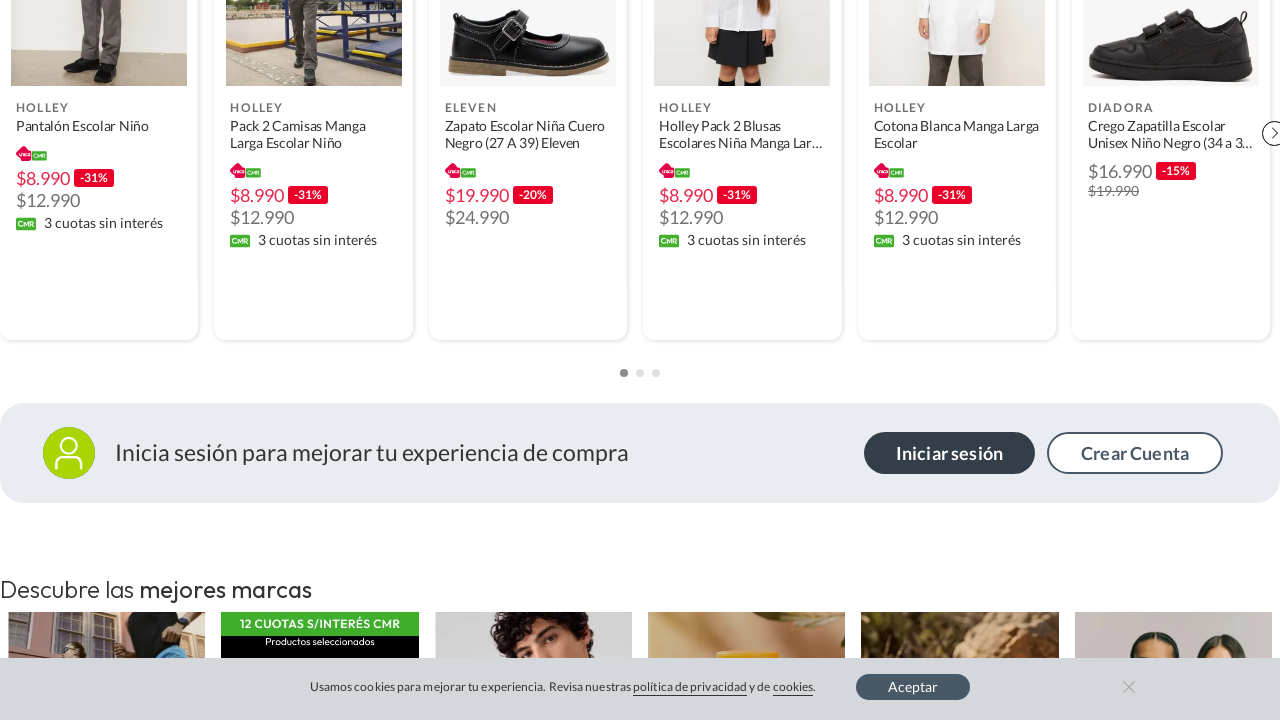

Scrolled to position 3000px
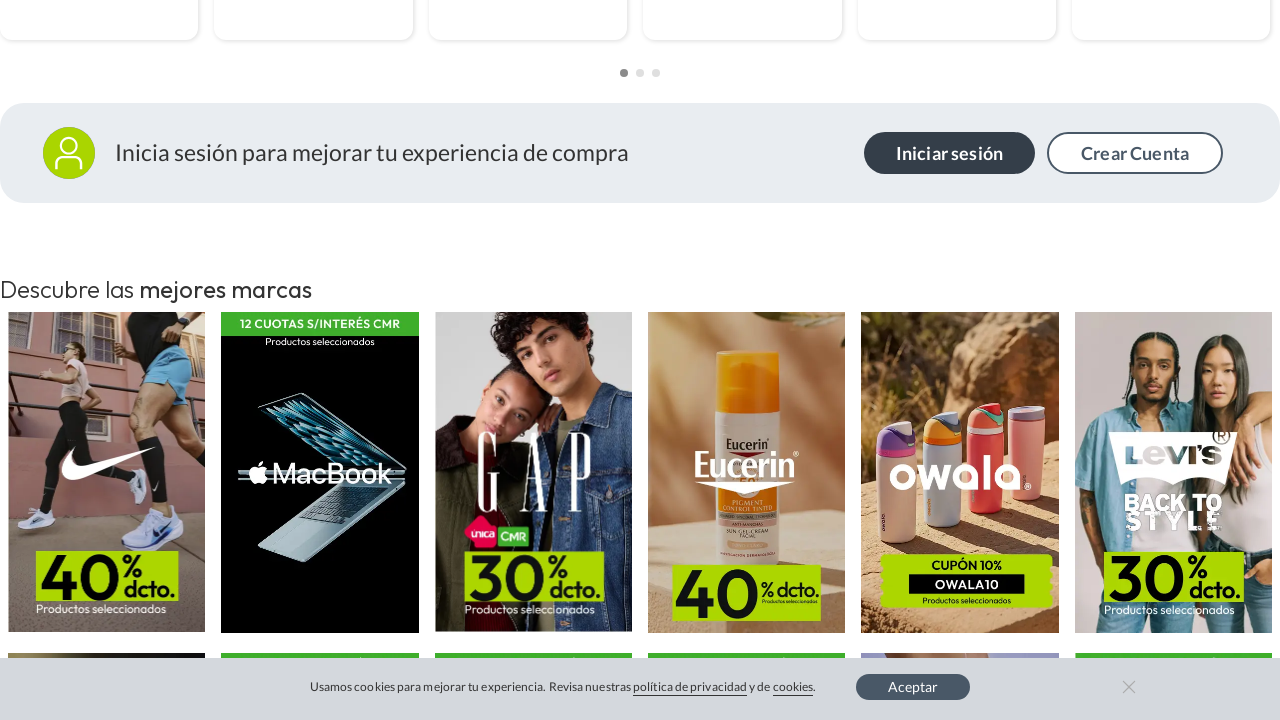

Waited 500ms for content to load
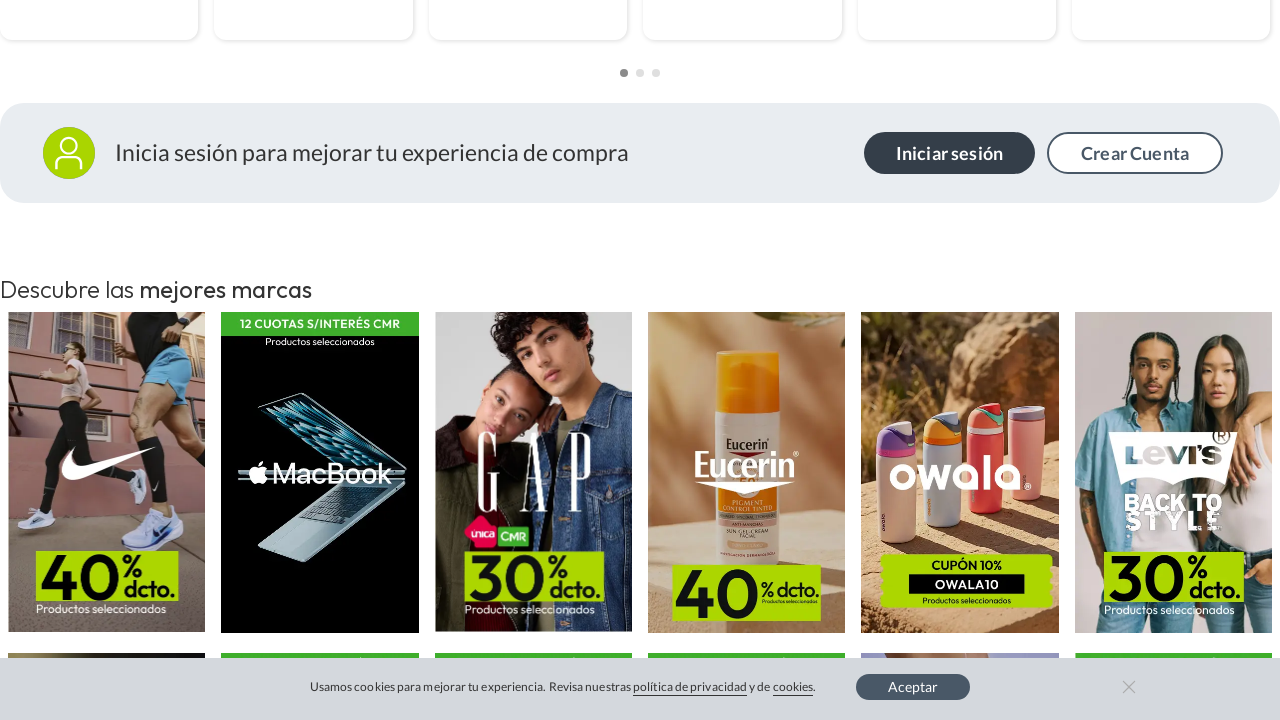

Updated page height after dynamic content load
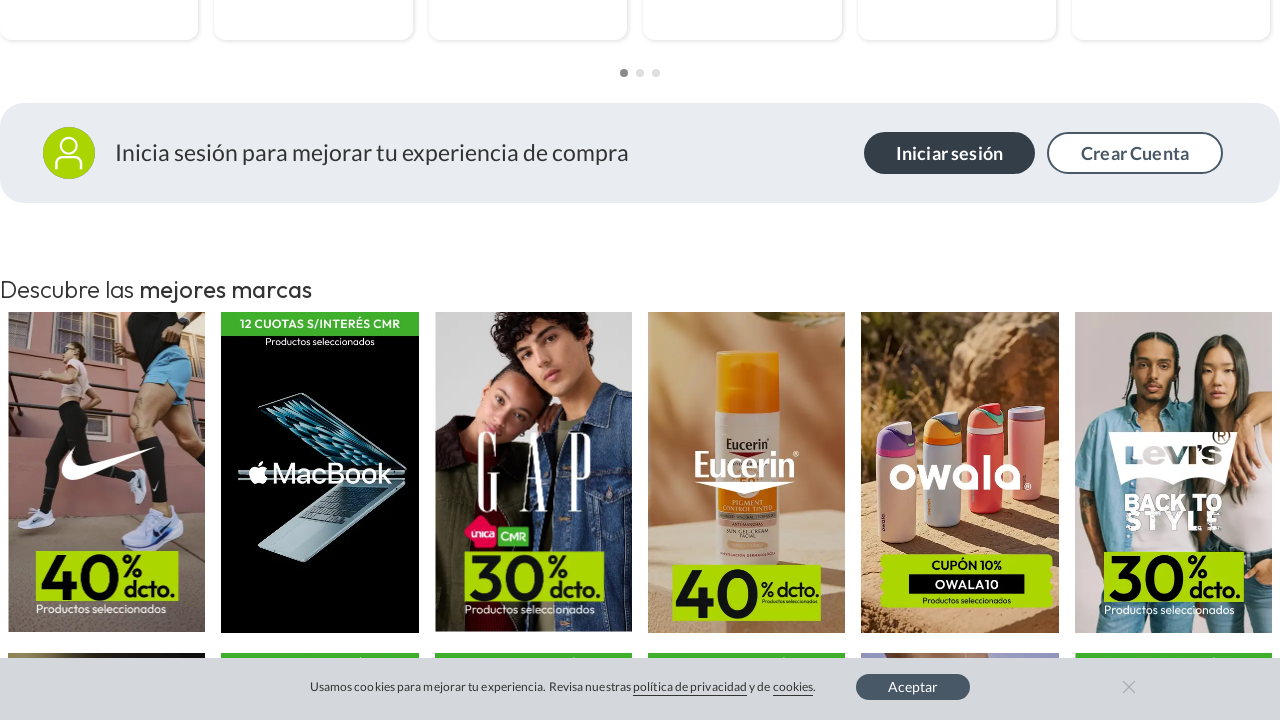

Scrolled to position 3300px
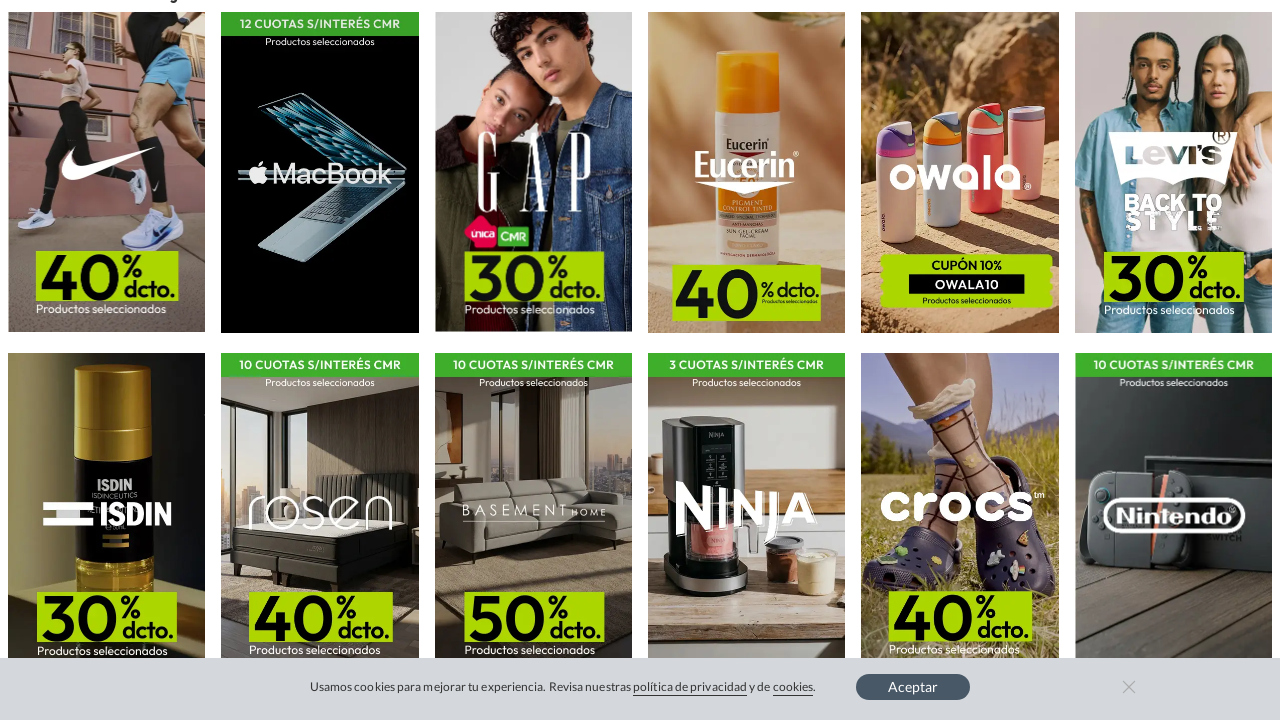

Waited 500ms for content to load
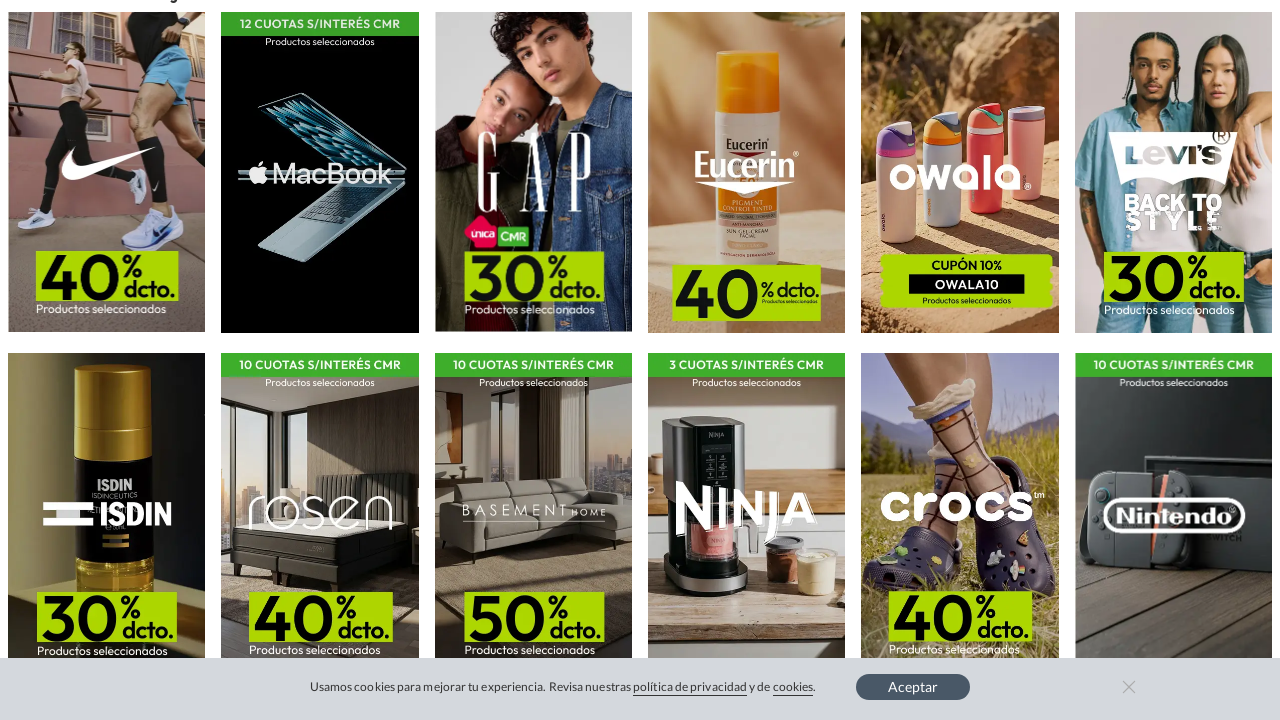

Updated page height after dynamic content load
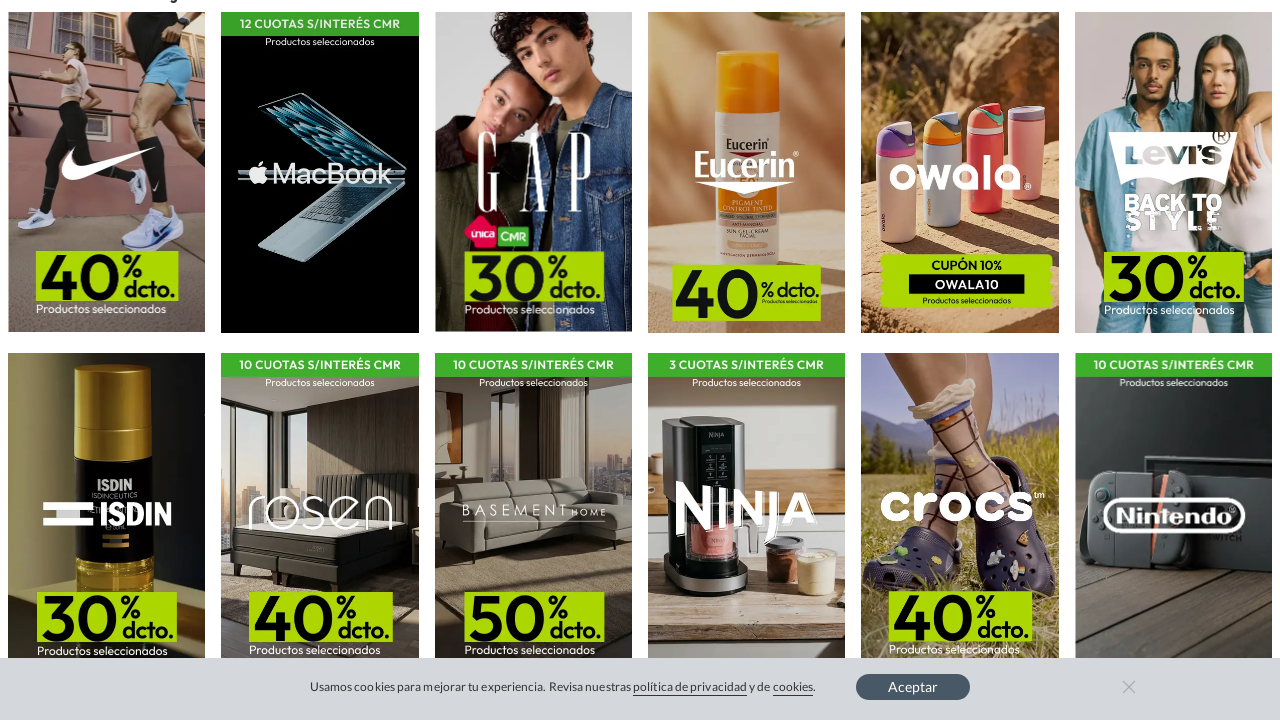

Scrolled to position 3600px
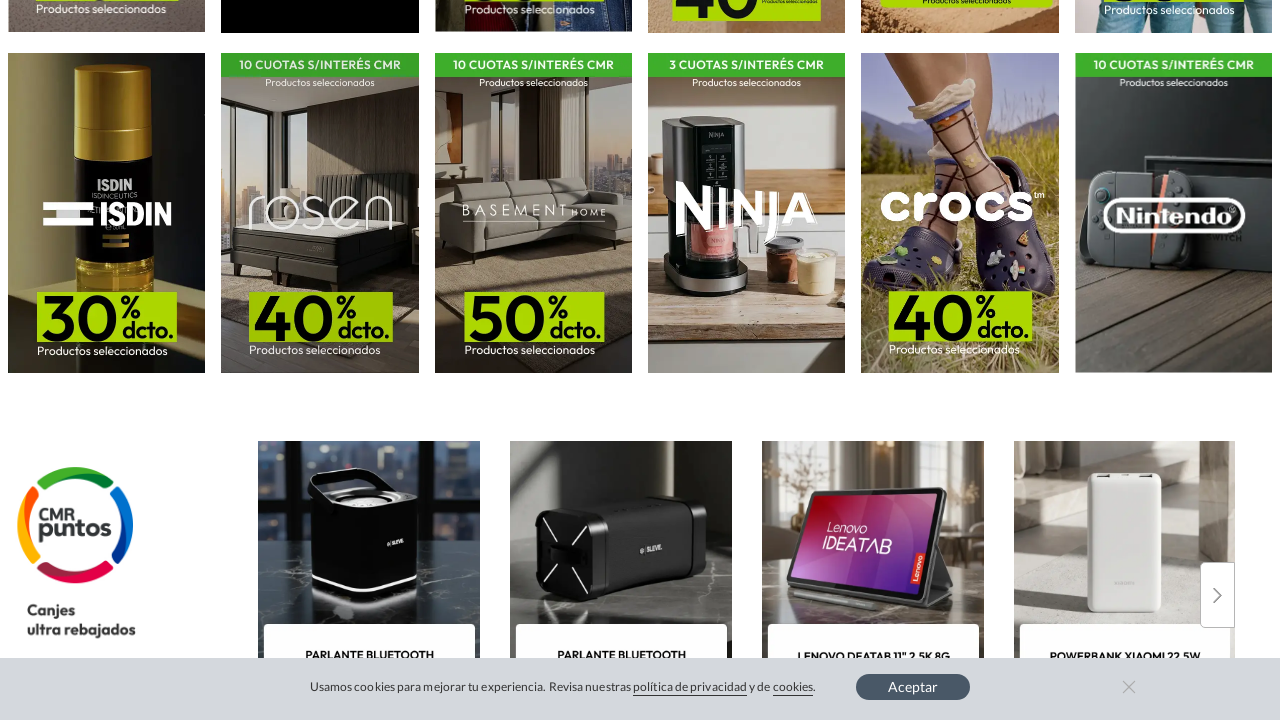

Waited 500ms for content to load
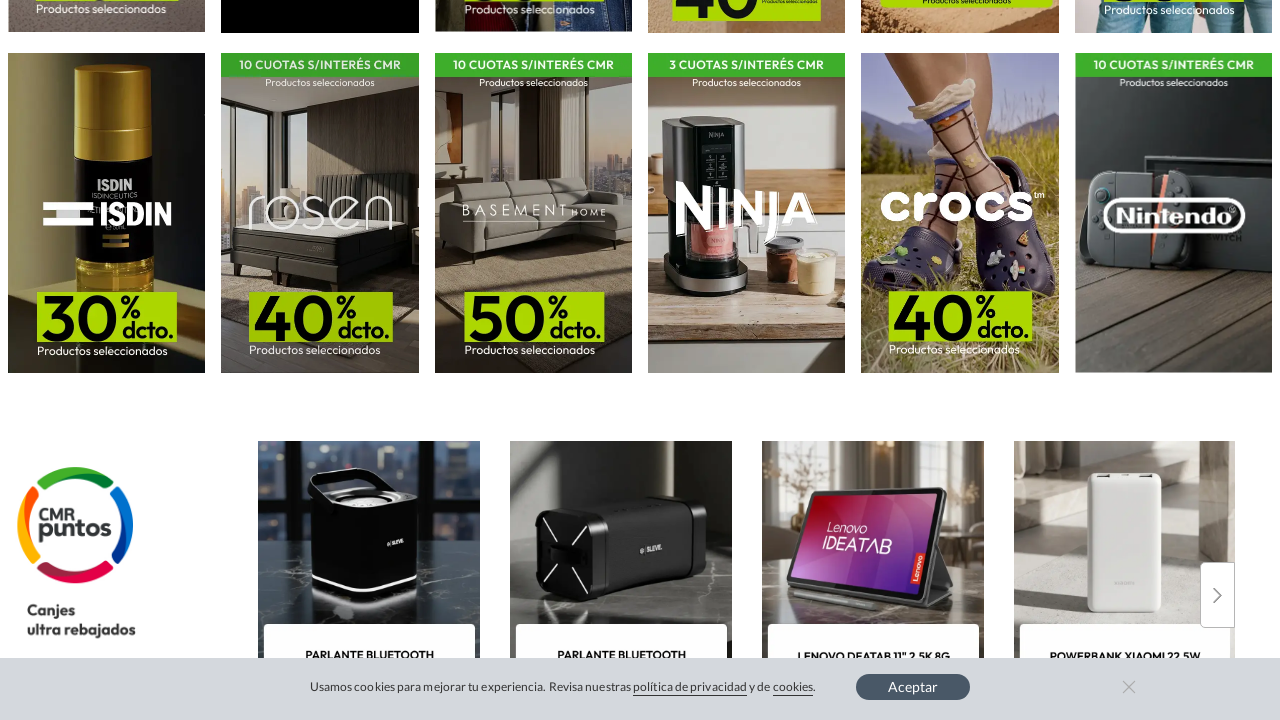

Updated page height after dynamic content load
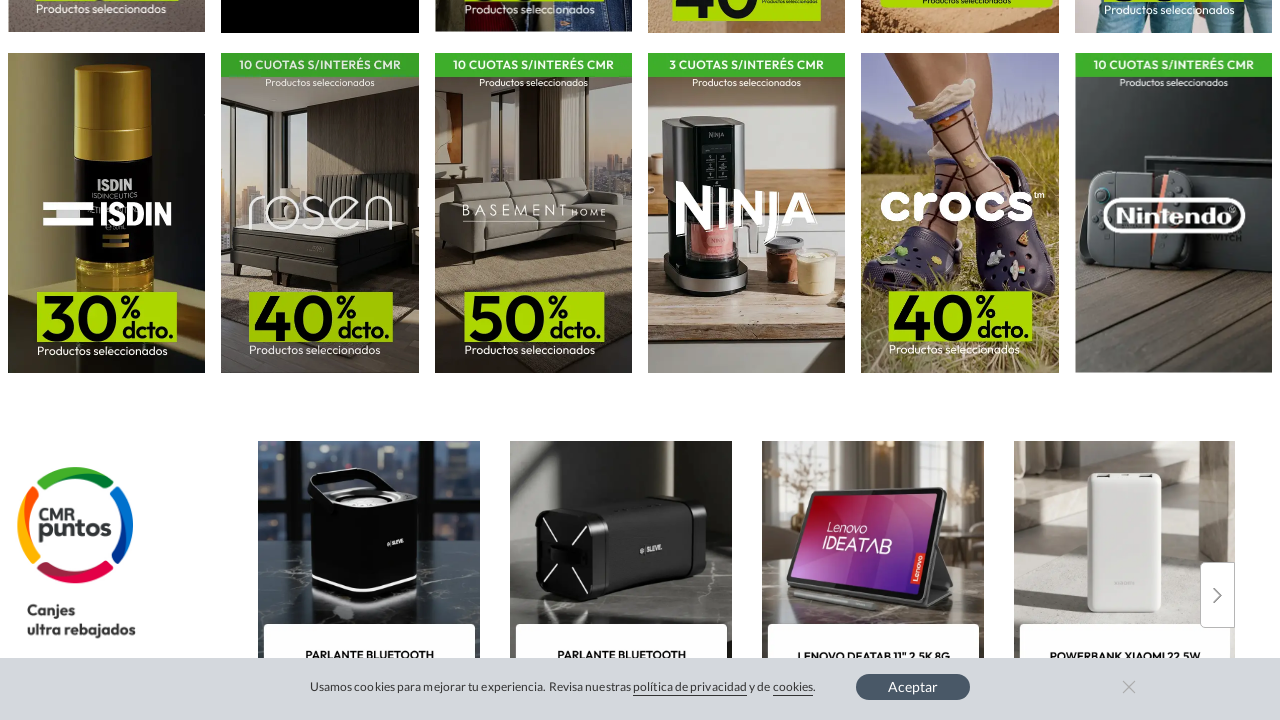

Scrolled to position 3900px
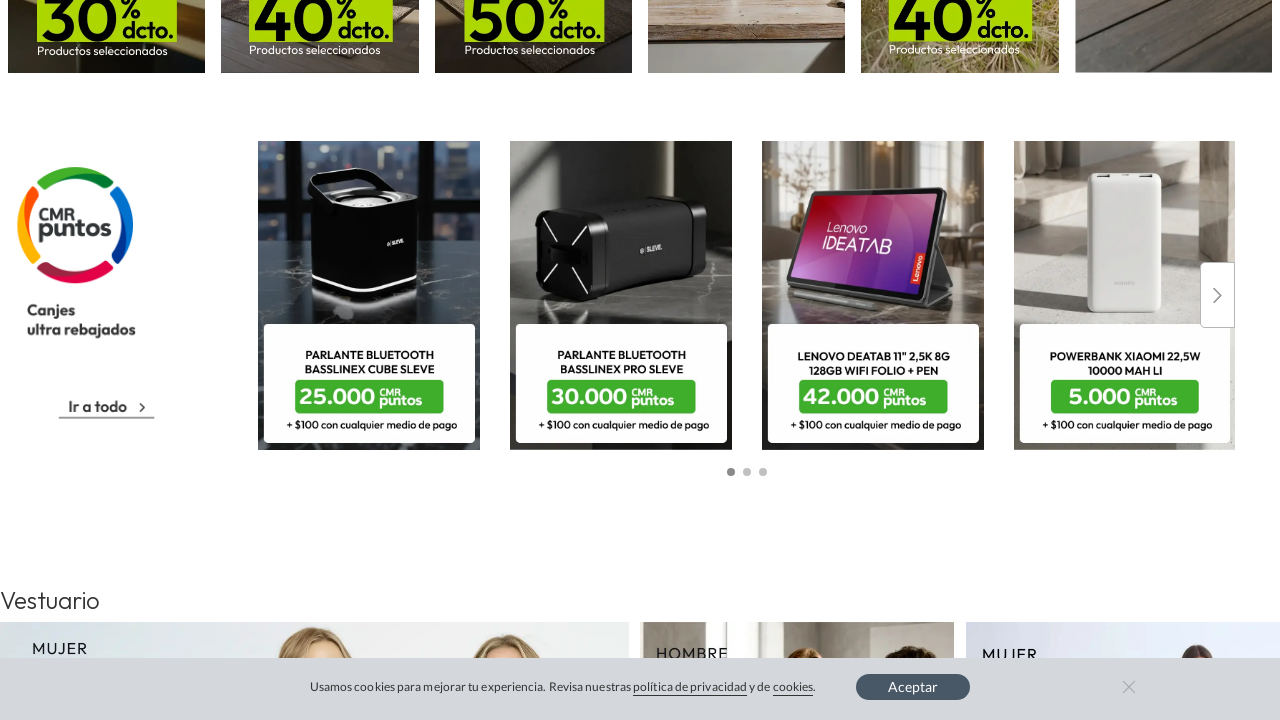

Waited 500ms for content to load
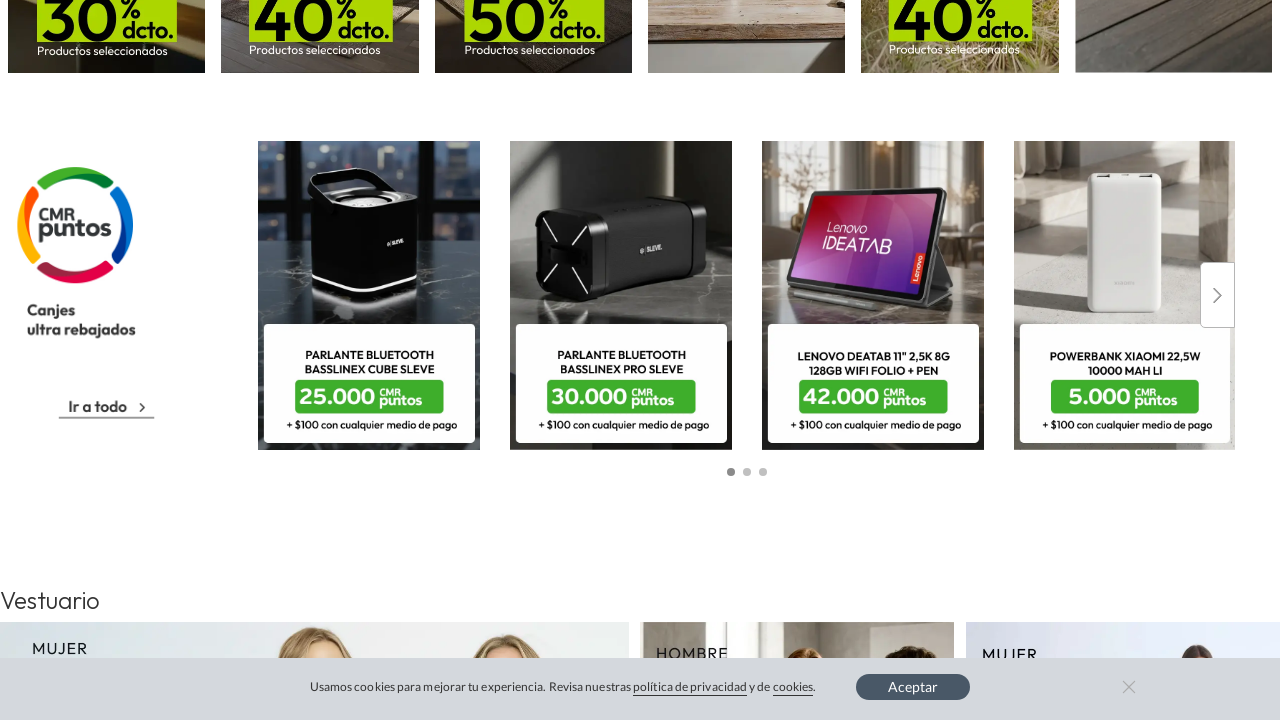

Updated page height after dynamic content load
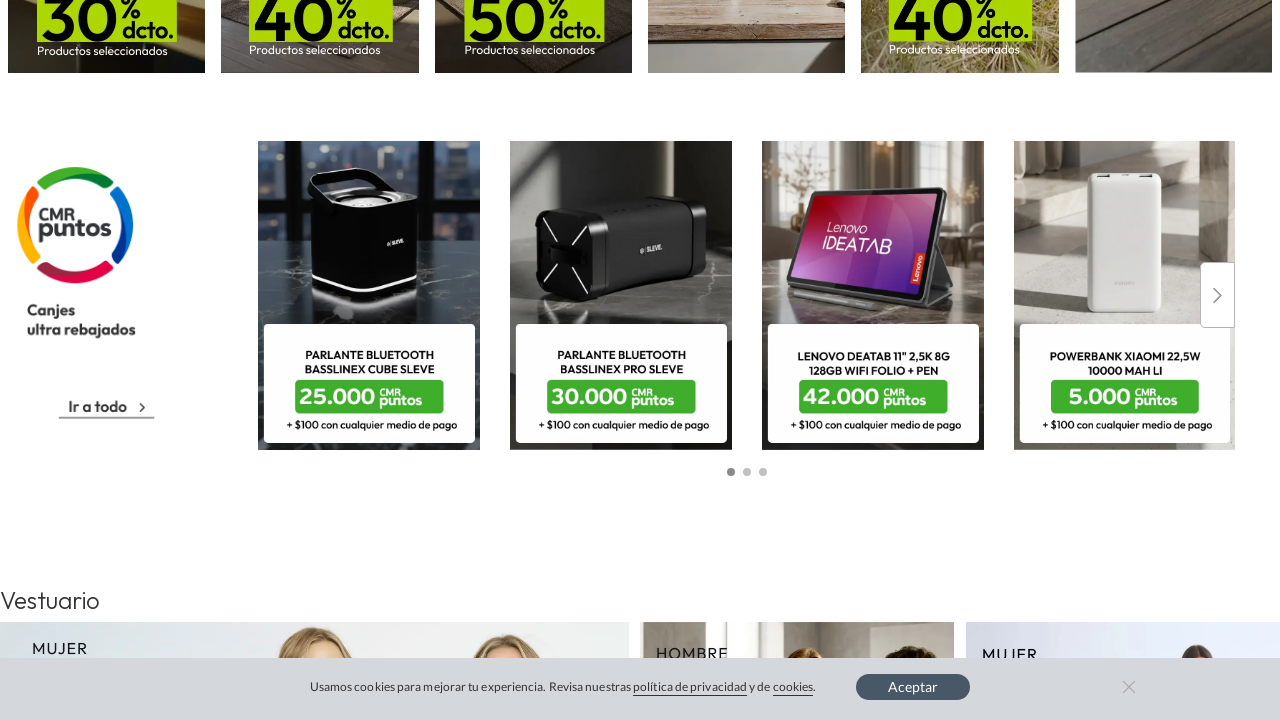

Scrolled to position 4200px
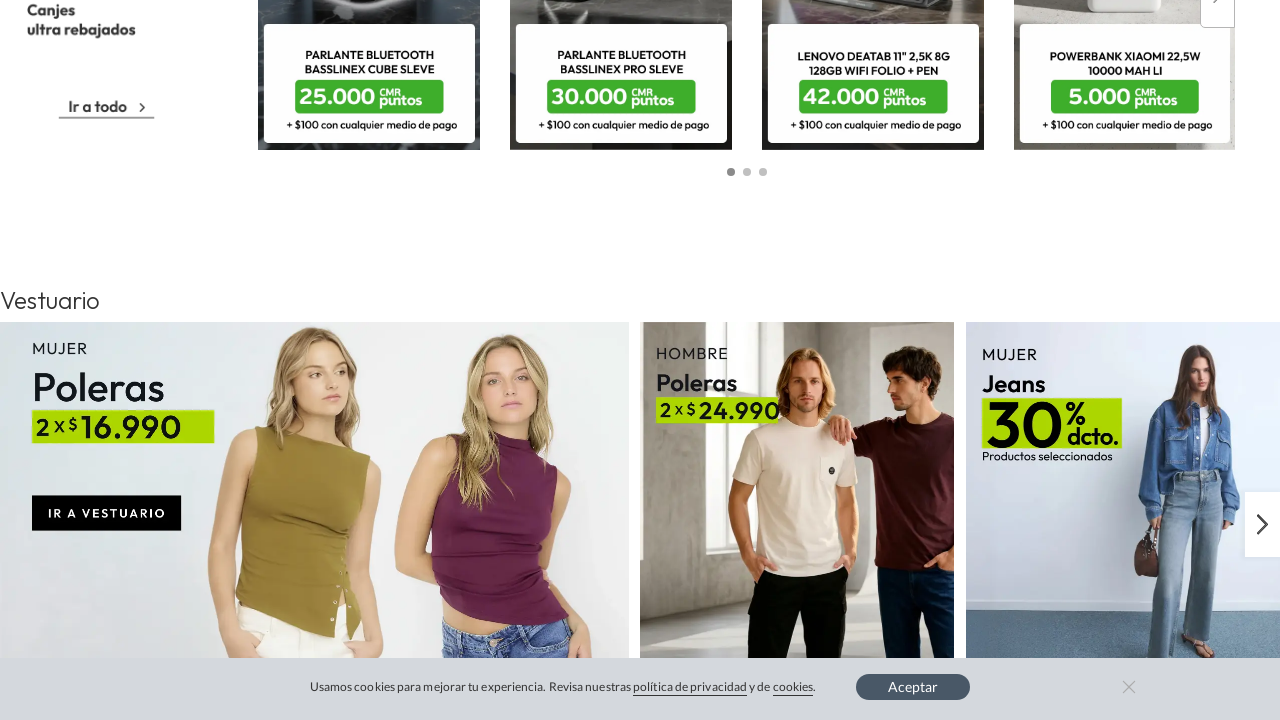

Waited 500ms for content to load
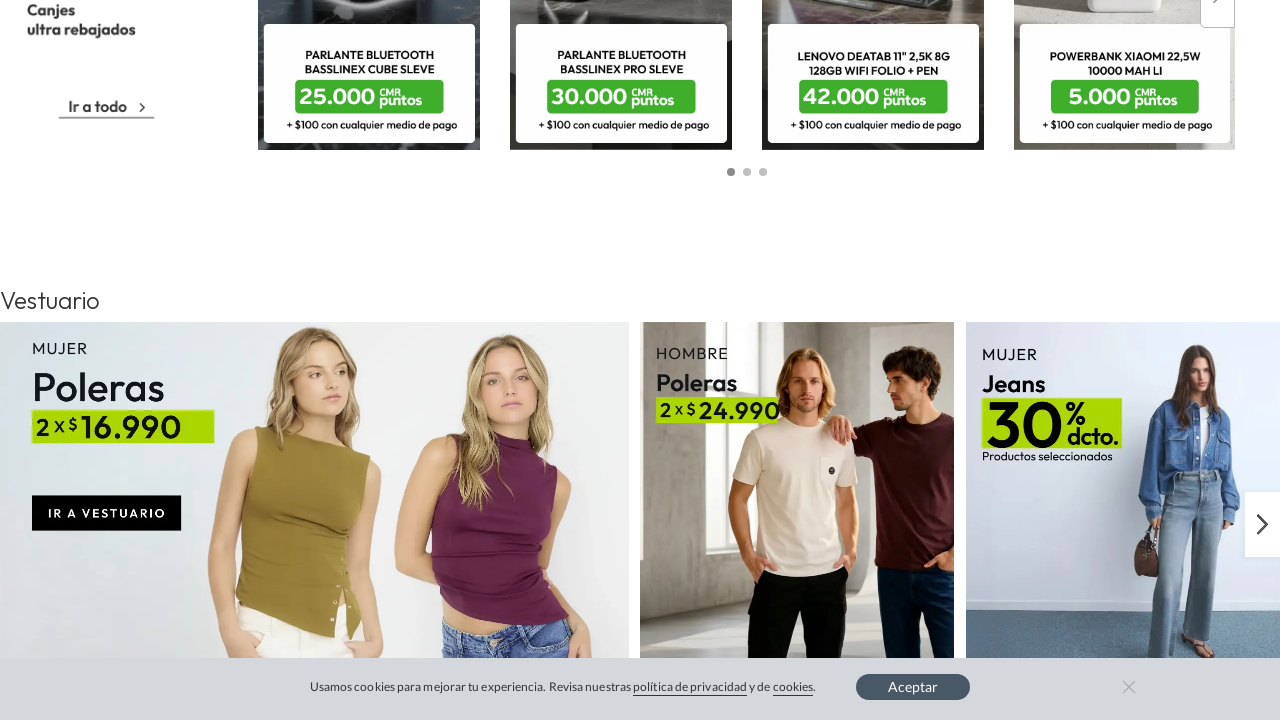

Updated page height after dynamic content load
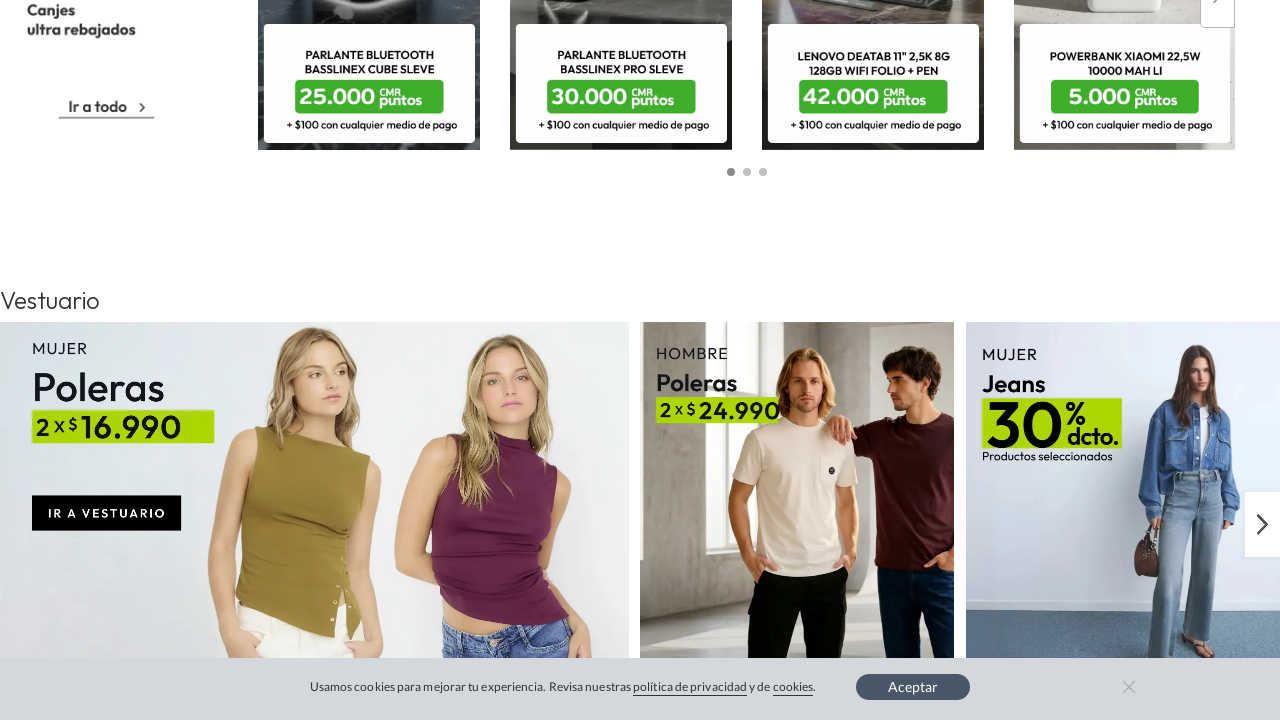

Scrolled to position 4500px
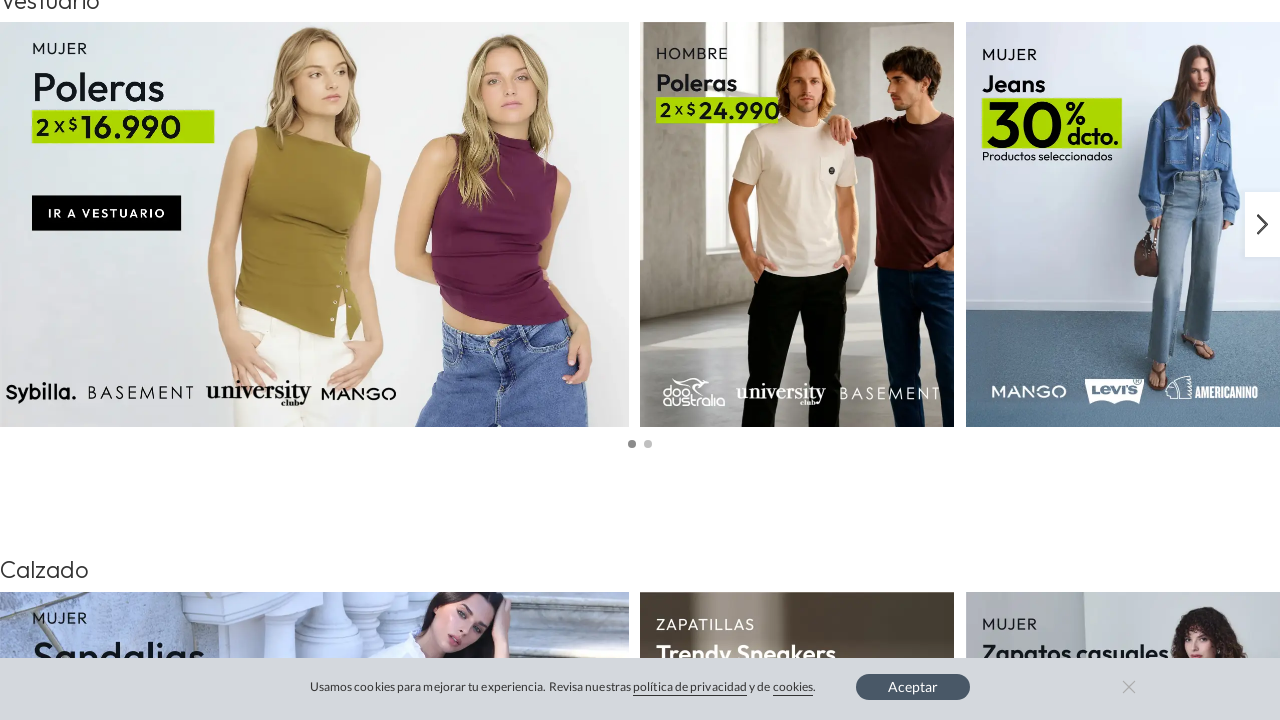

Waited 500ms for content to load
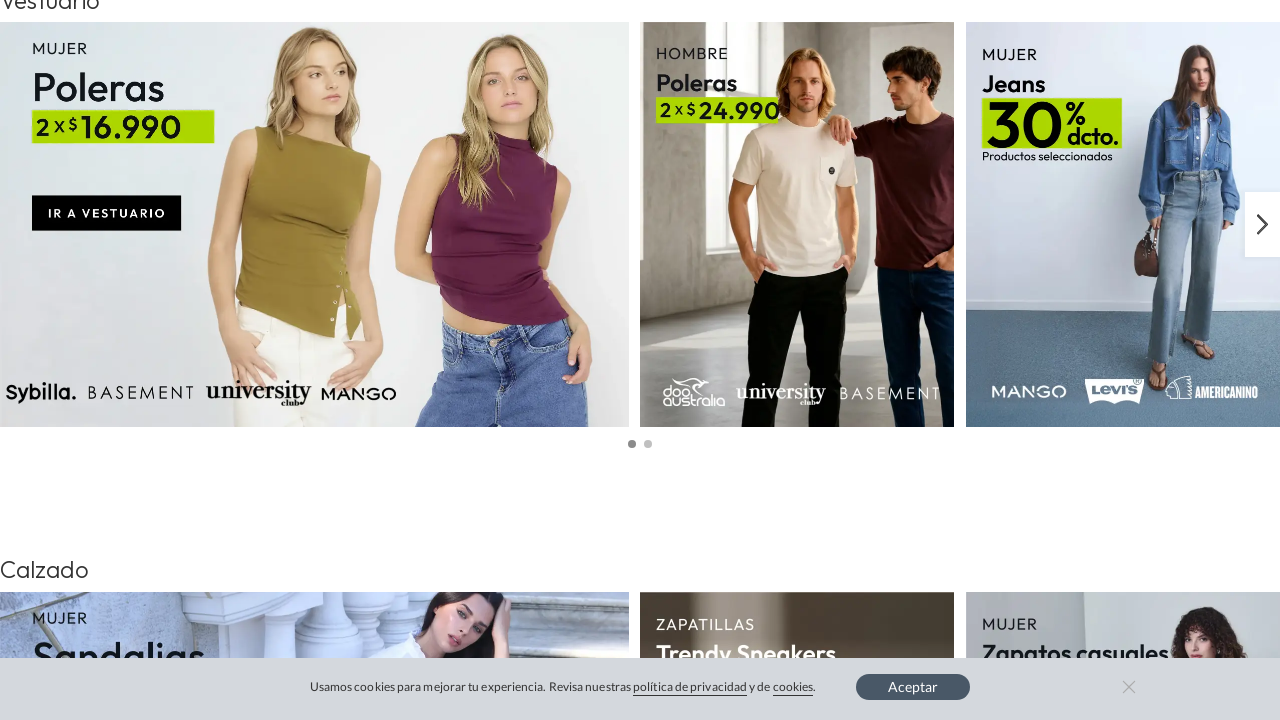

Updated page height after dynamic content load
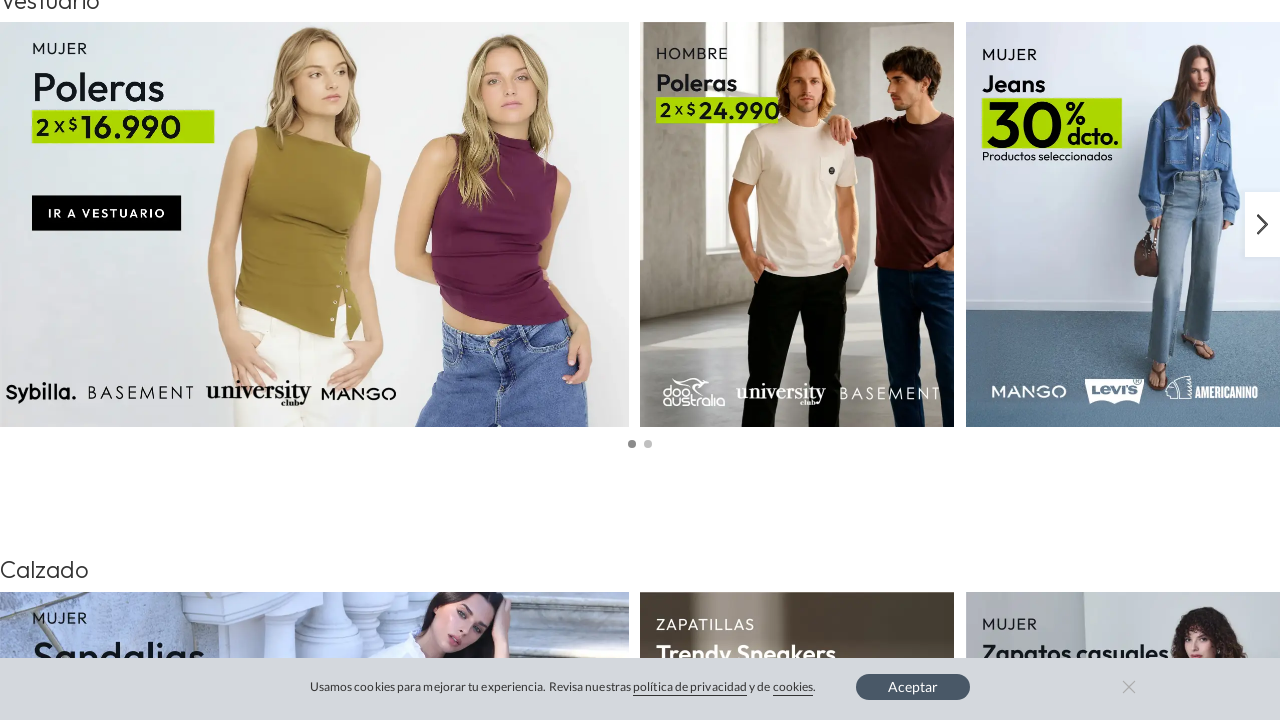

Scrolled to position 4800px
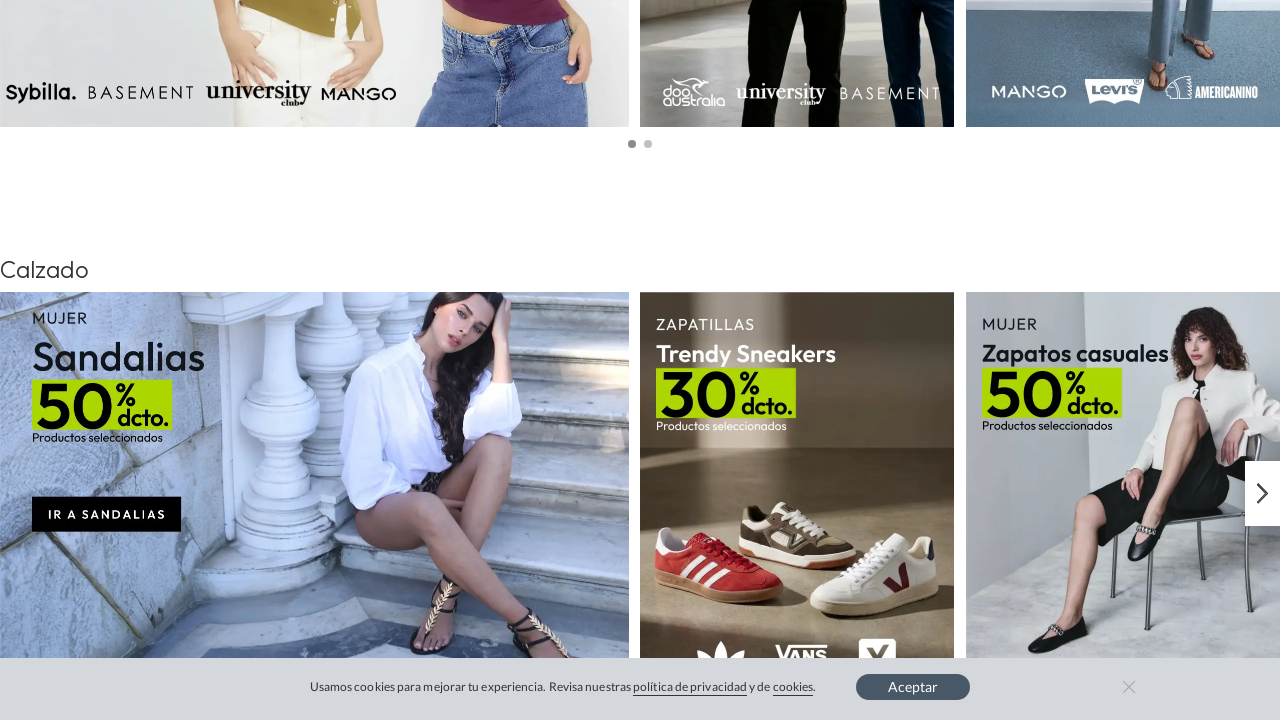

Waited 500ms for content to load
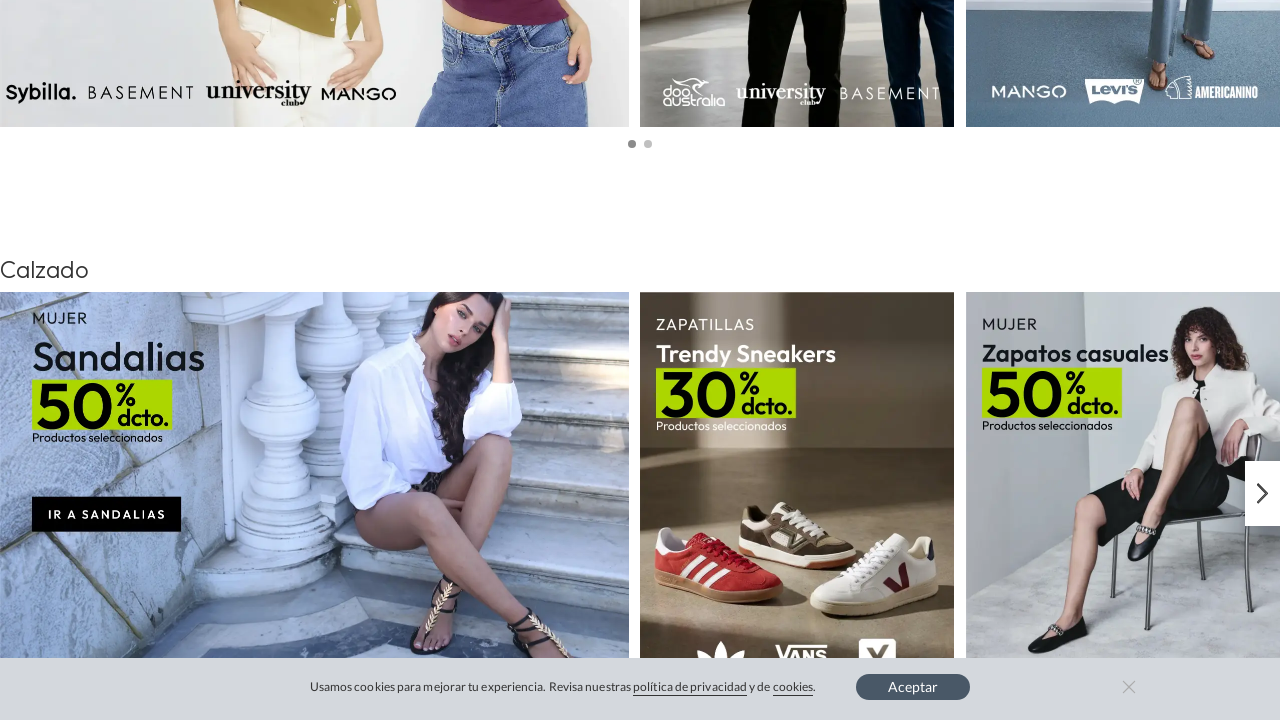

Updated page height after dynamic content load
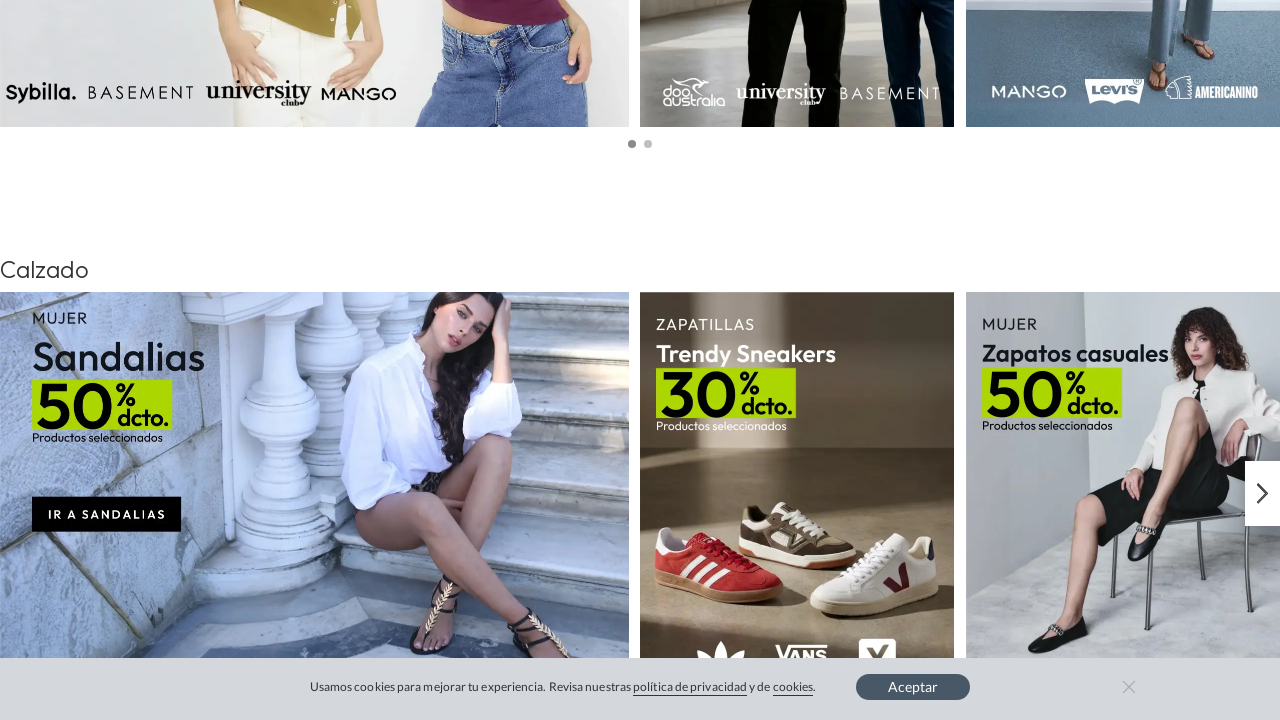

Scrolled to position 5100px
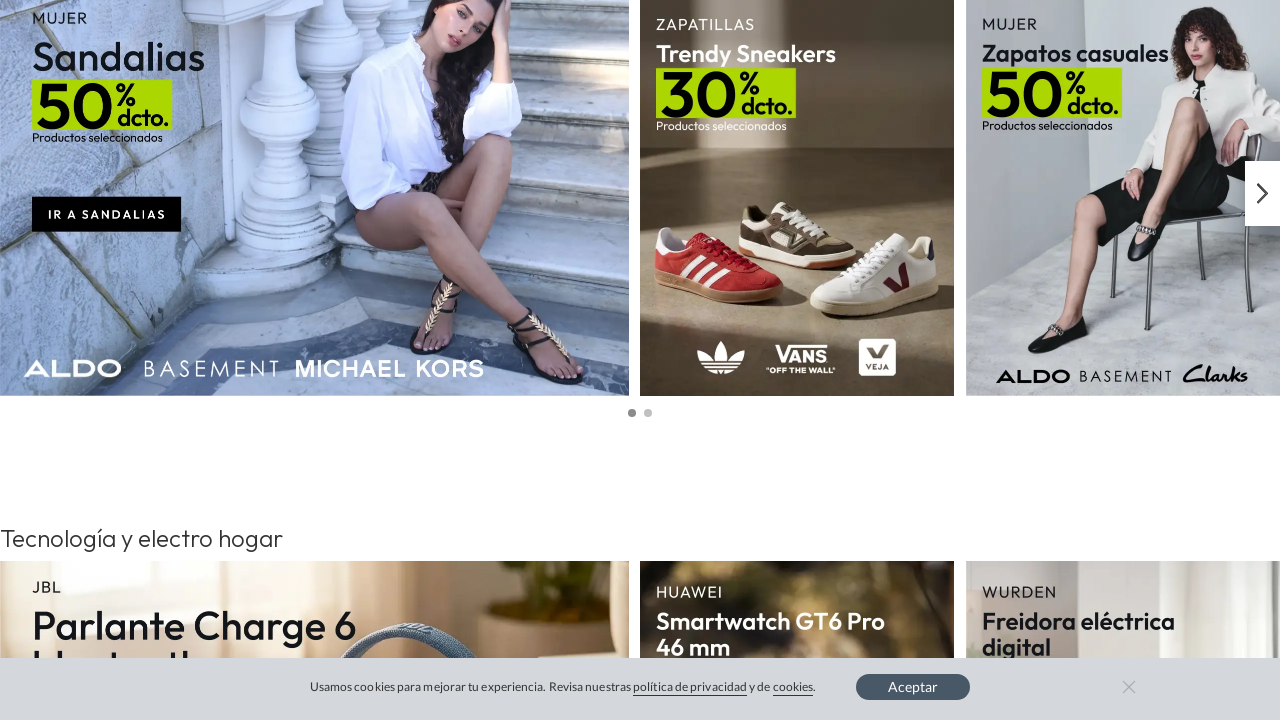

Waited 500ms for content to load
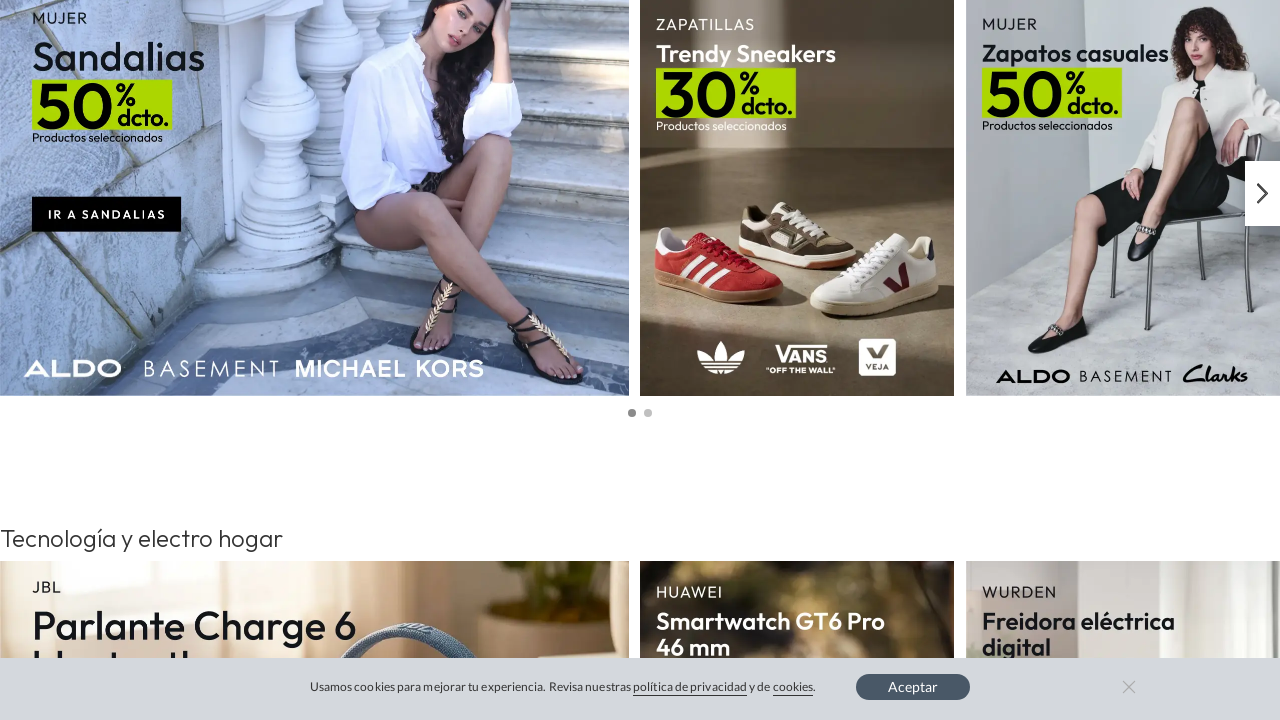

Updated page height after dynamic content load
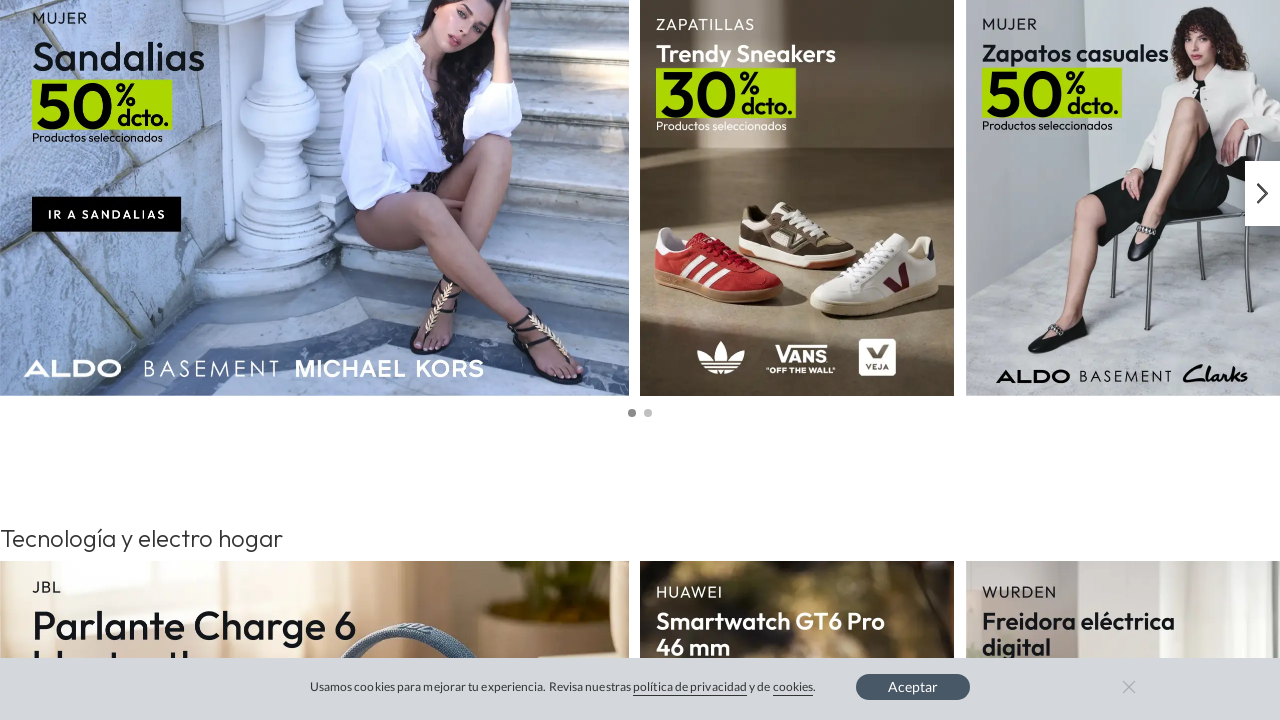

Scrolled to position 5400px
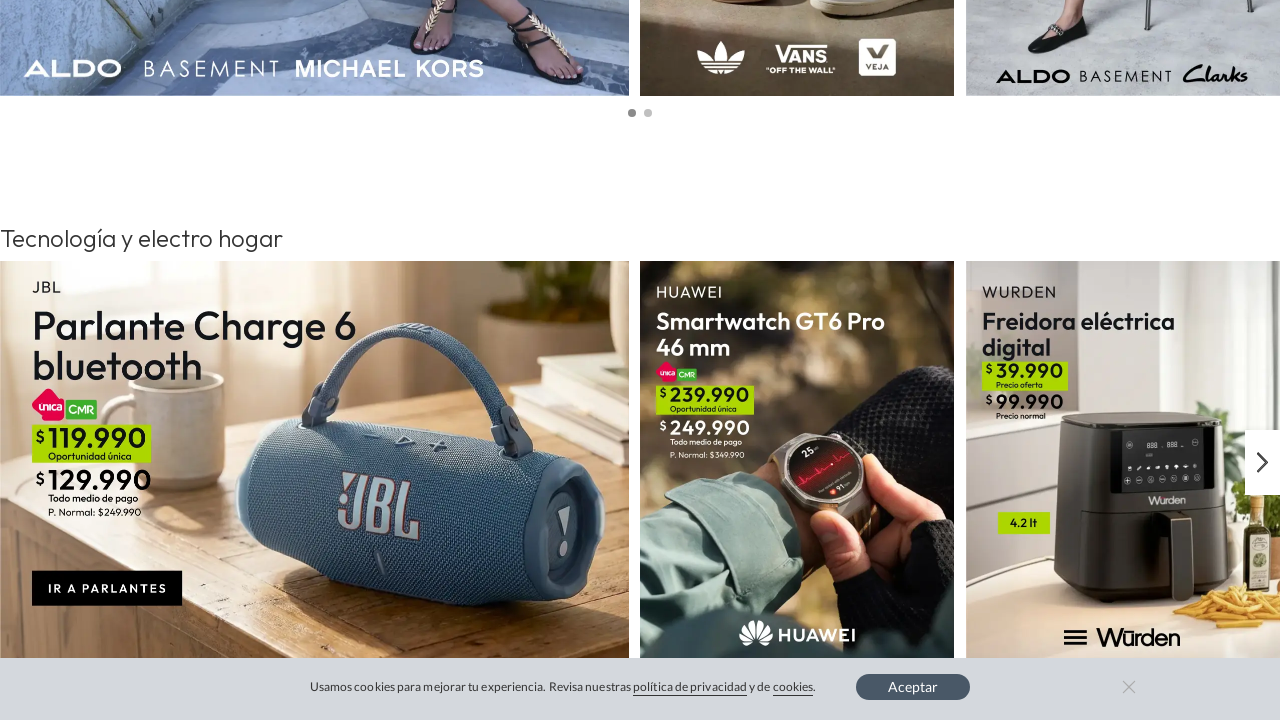

Waited 500ms for content to load
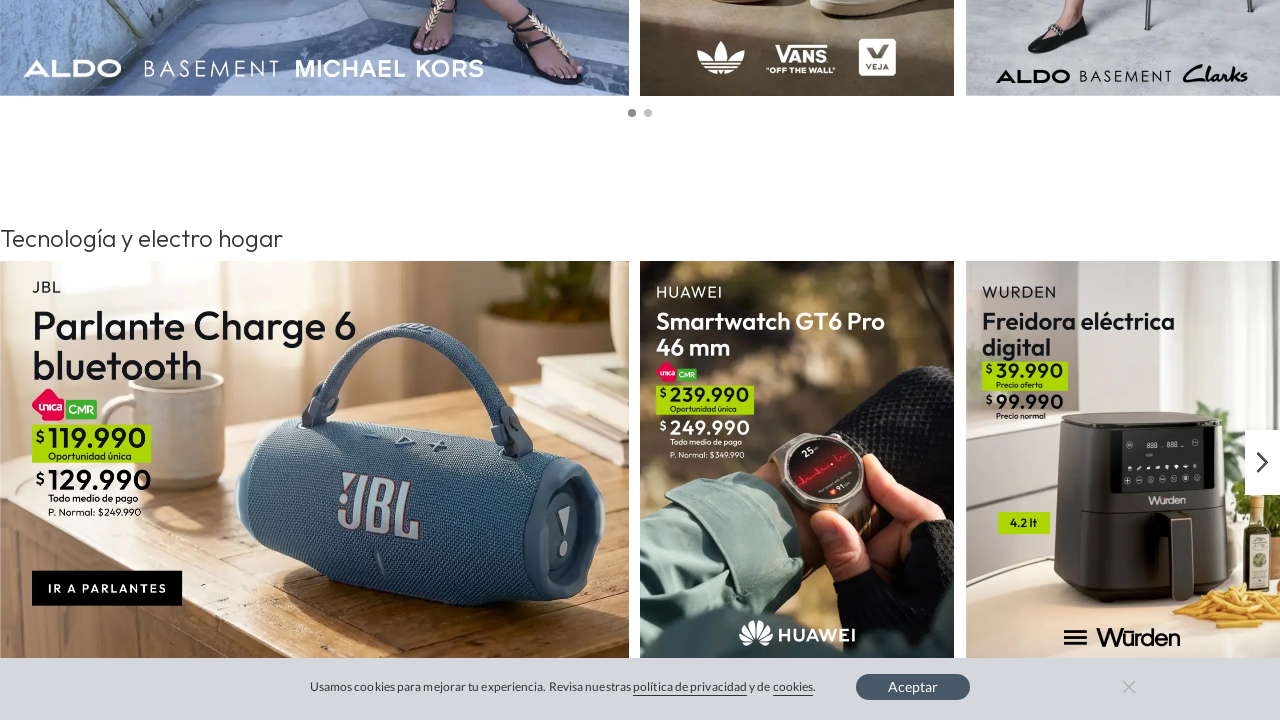

Updated page height after dynamic content load
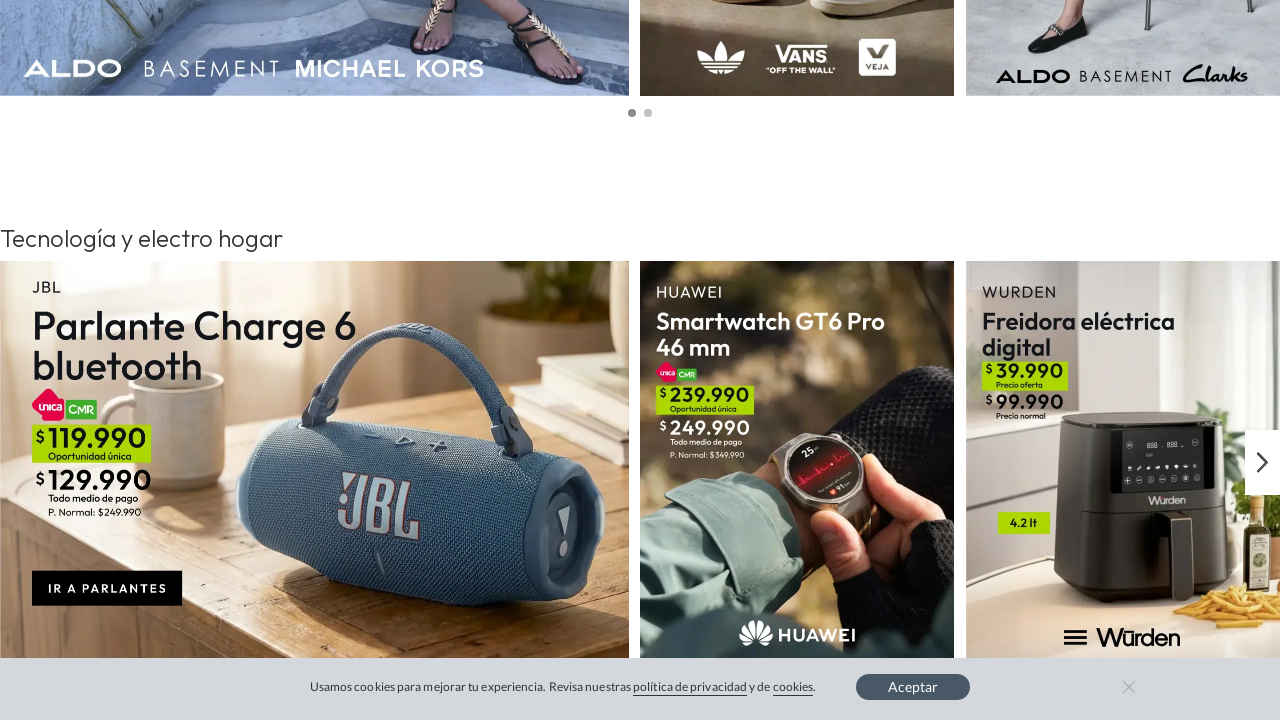

Scrolled to position 5700px
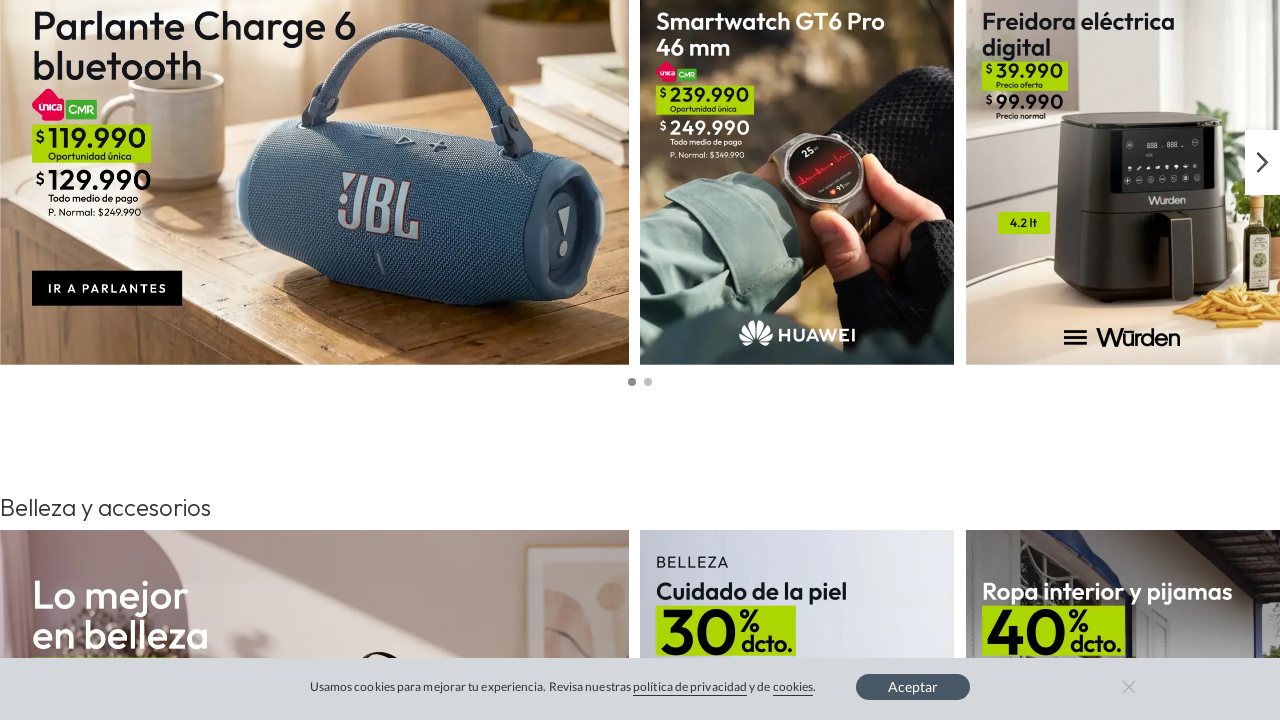

Waited 500ms for content to load
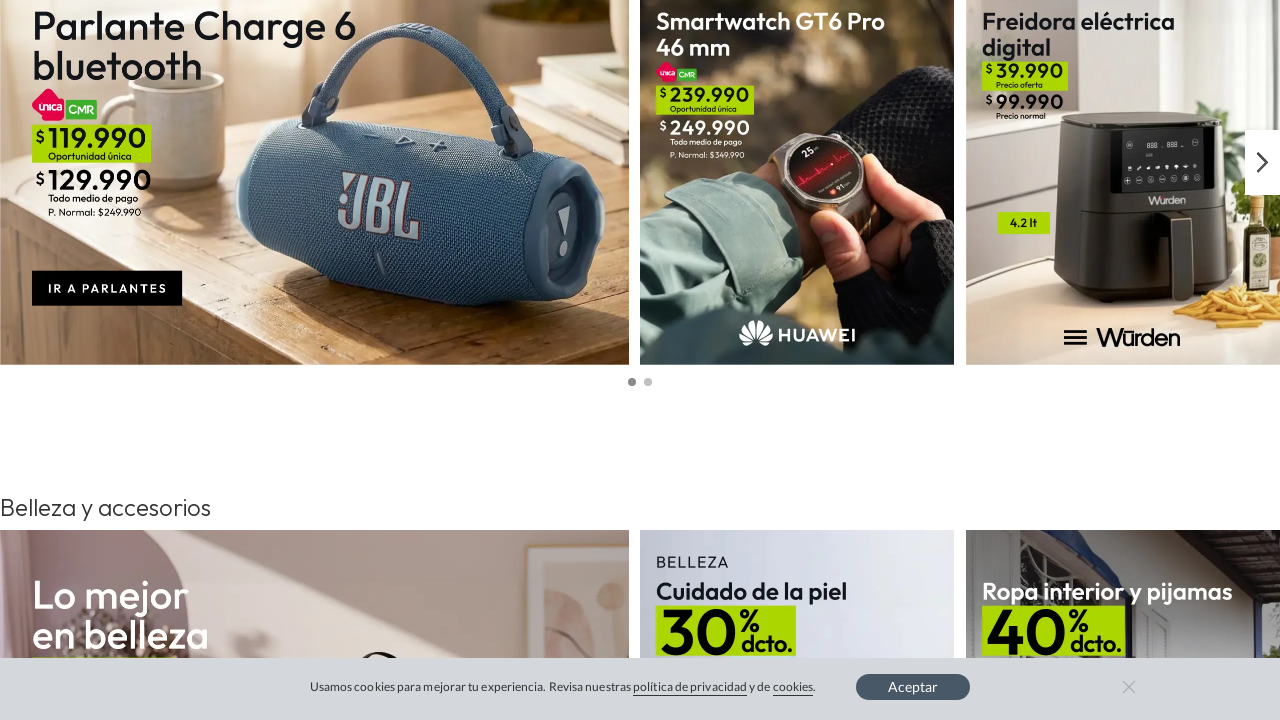

Updated page height after dynamic content load
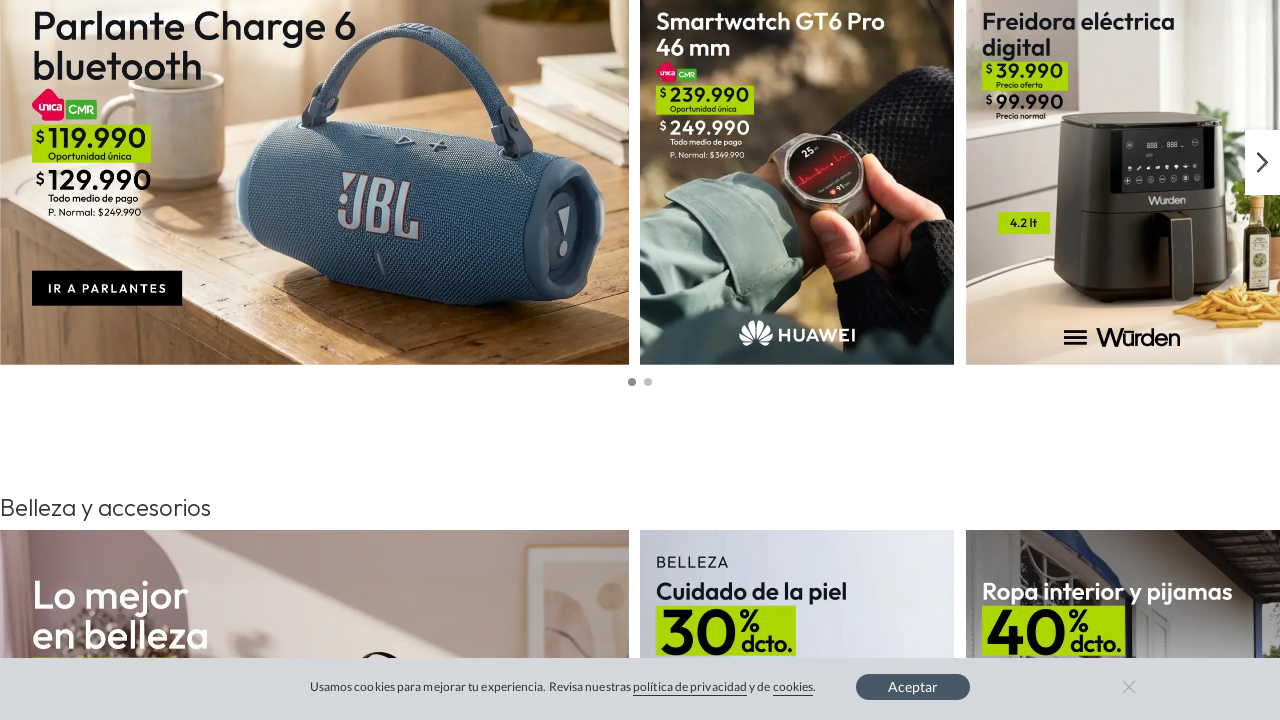

Scrolled to position 6000px
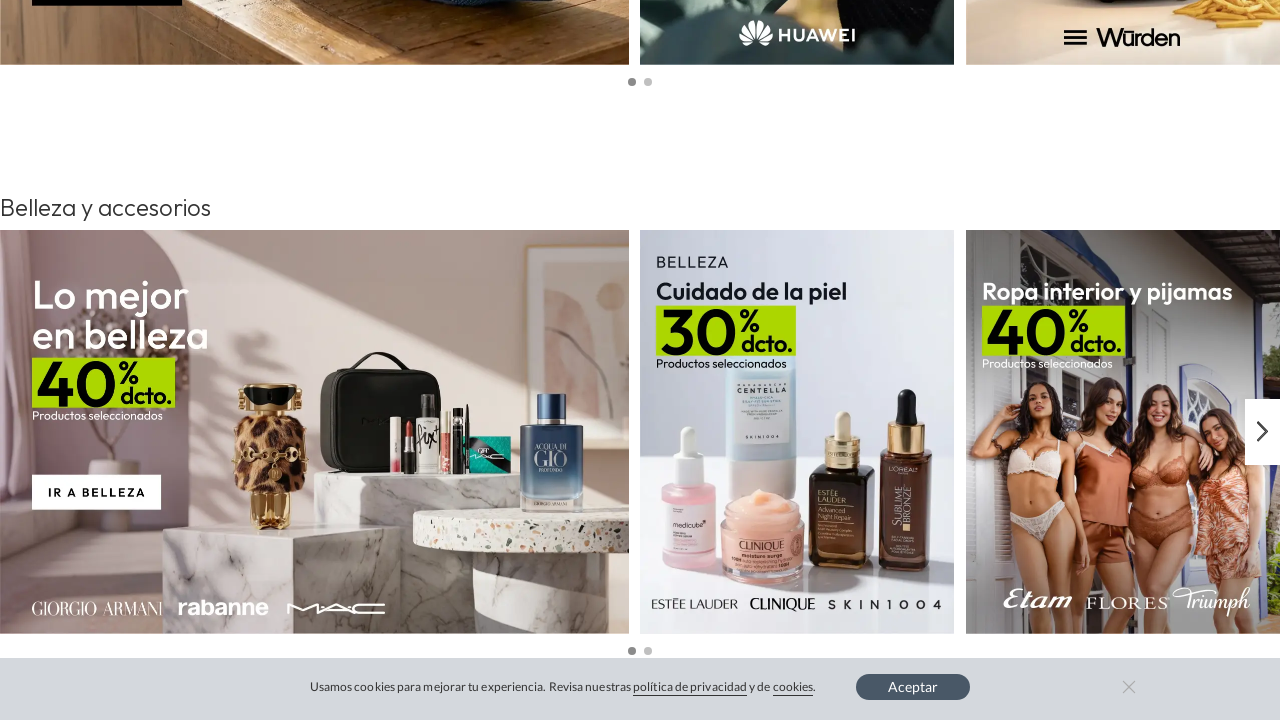

Waited 500ms for content to load
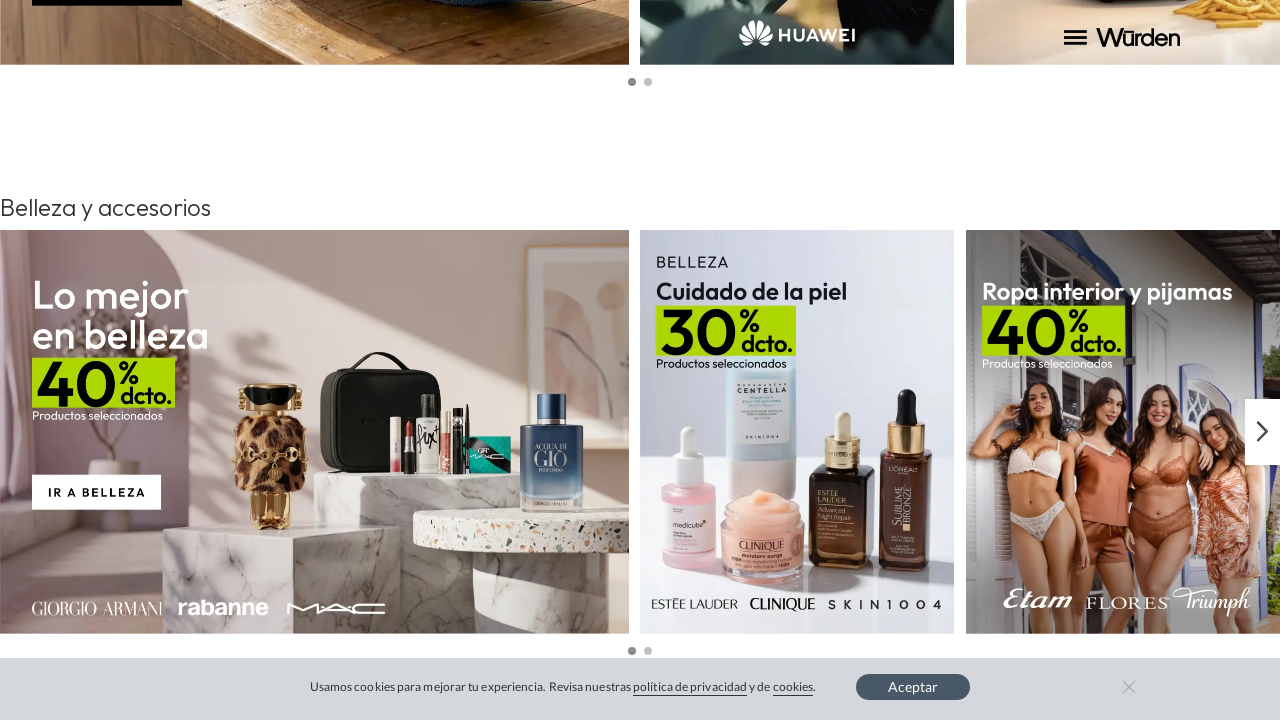

Updated page height after dynamic content load
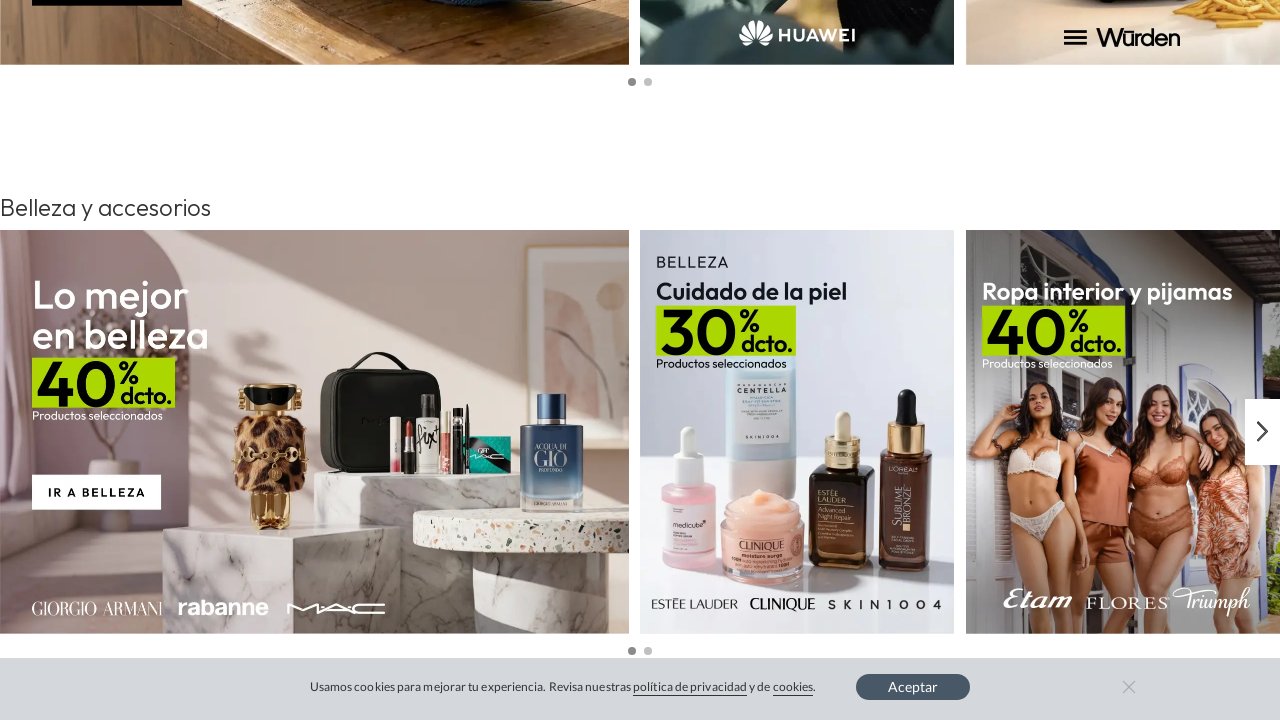

Scrolled to position 6300px
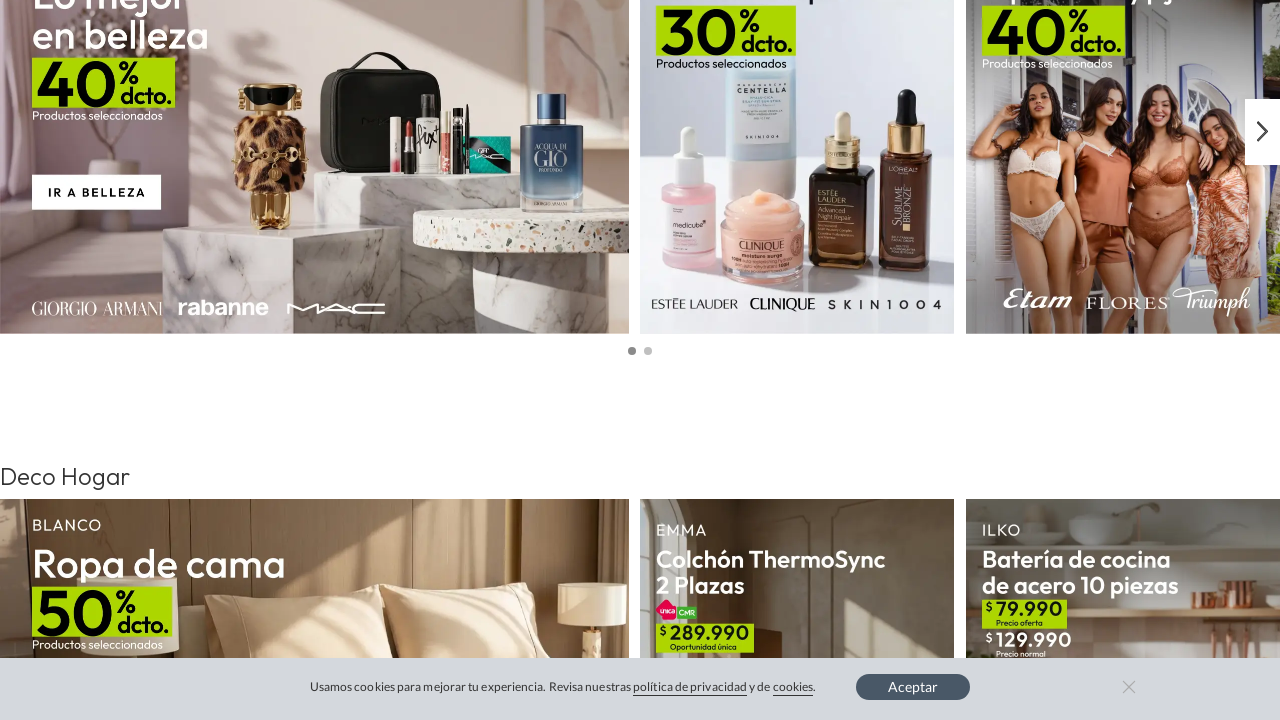

Waited 500ms for content to load
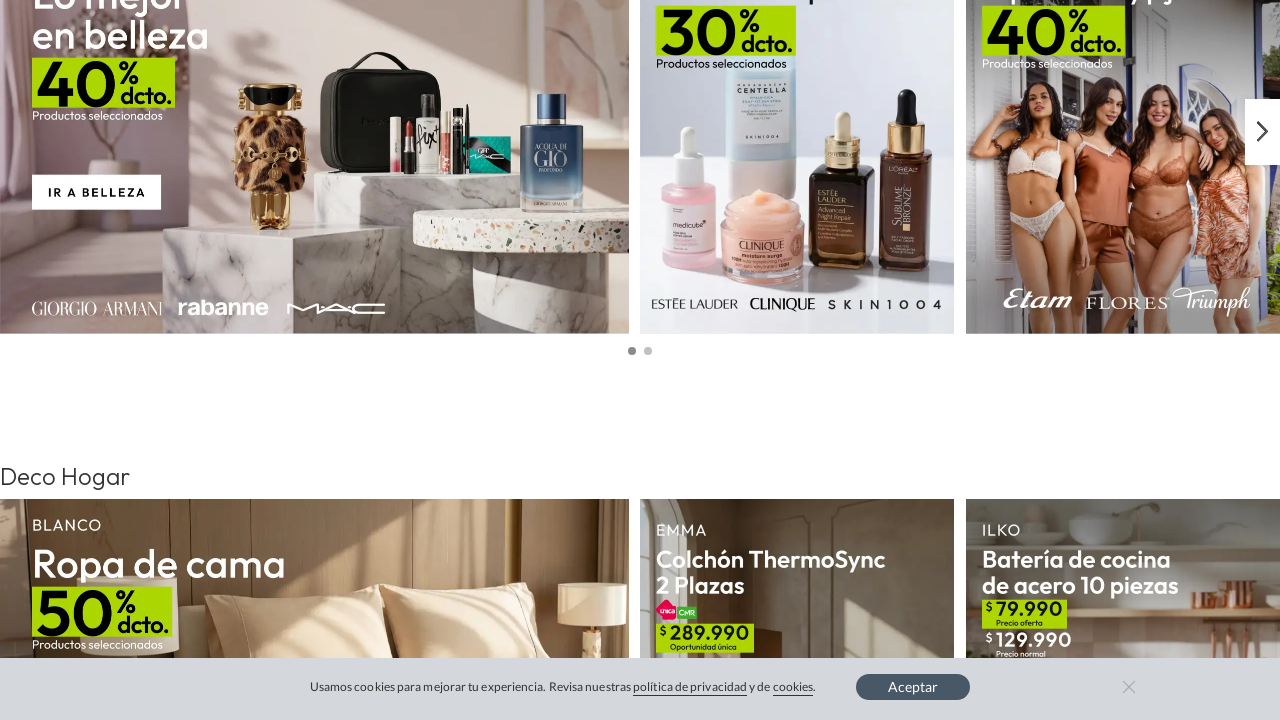

Updated page height after dynamic content load
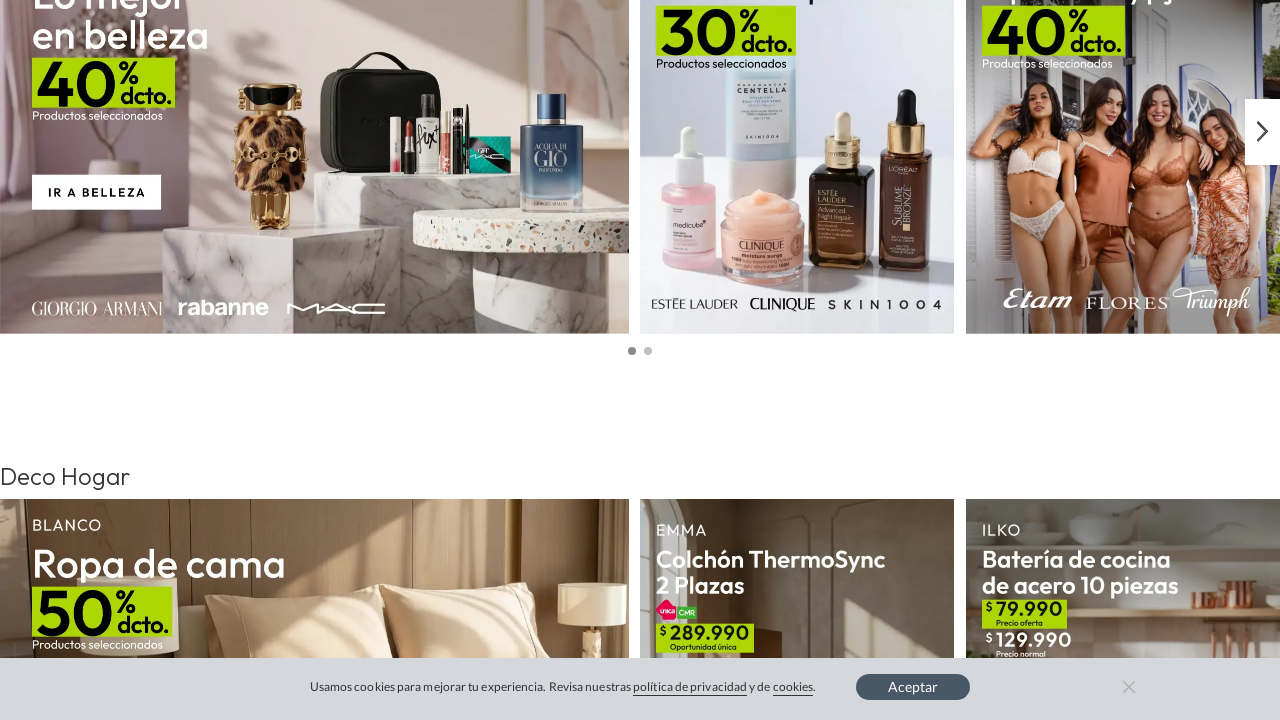

Scrolled to position 6600px
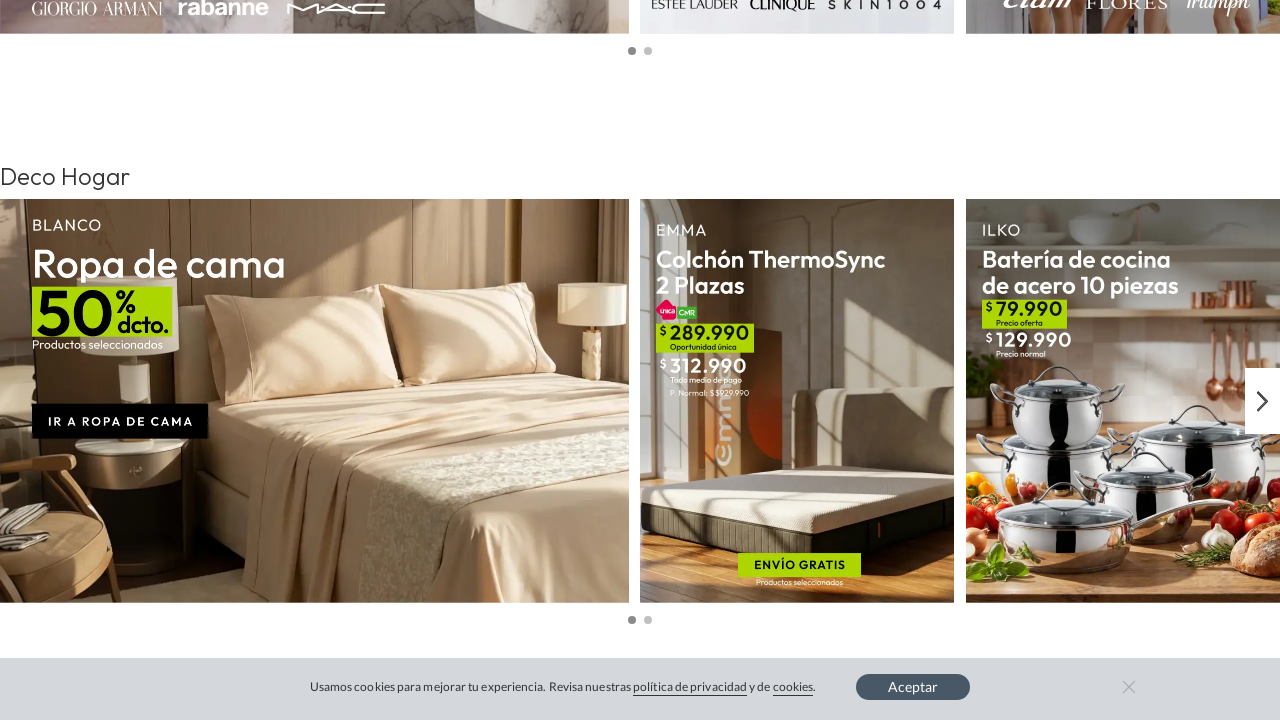

Waited 500ms for content to load
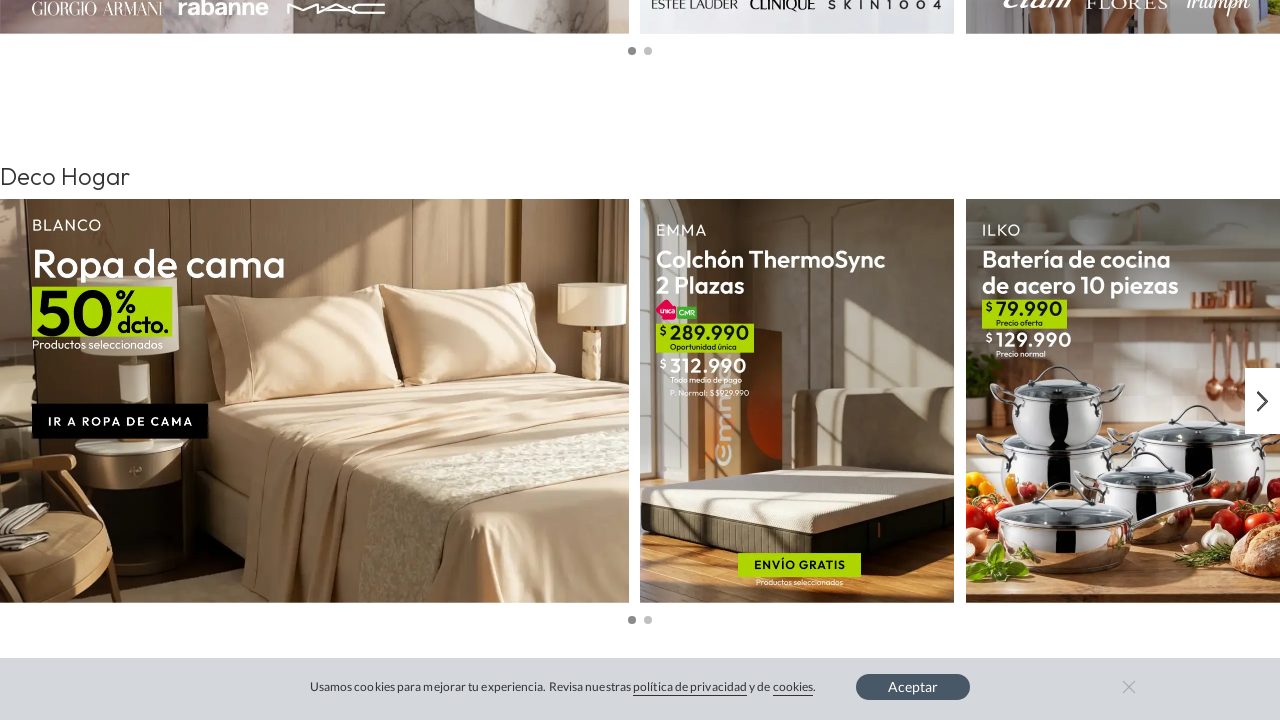

Updated page height after dynamic content load
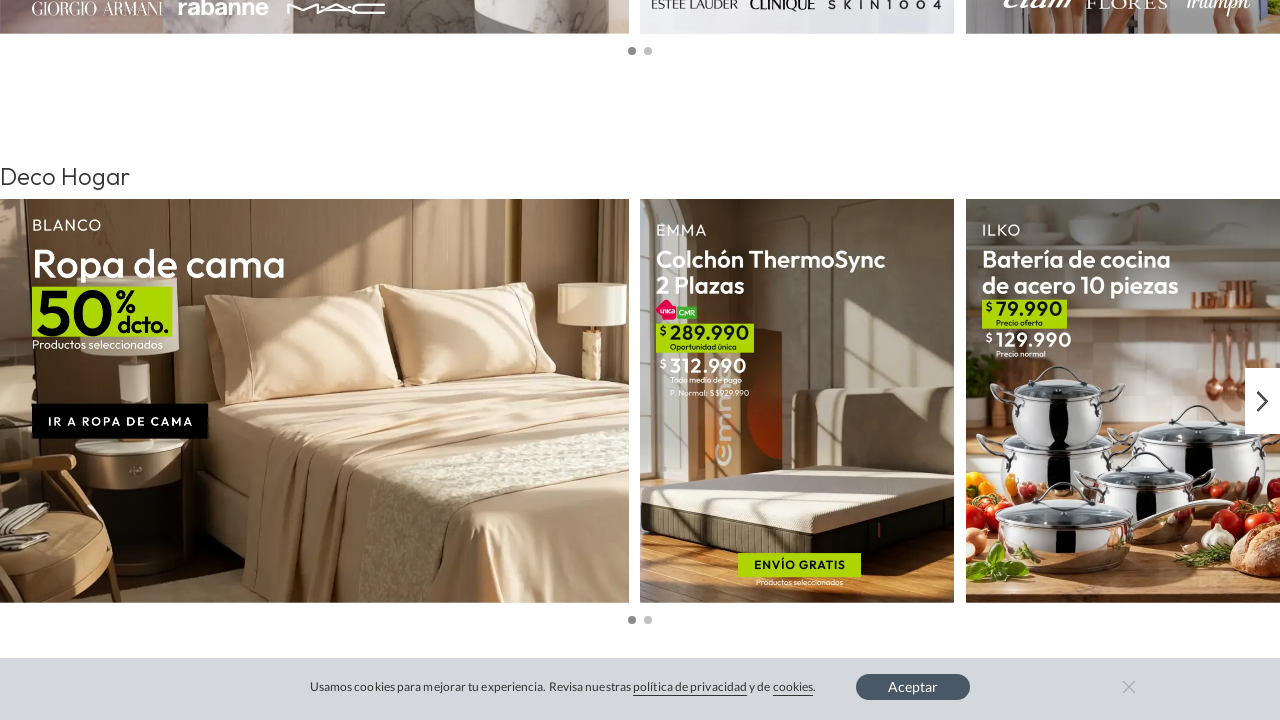

Scrolled to position 6900px
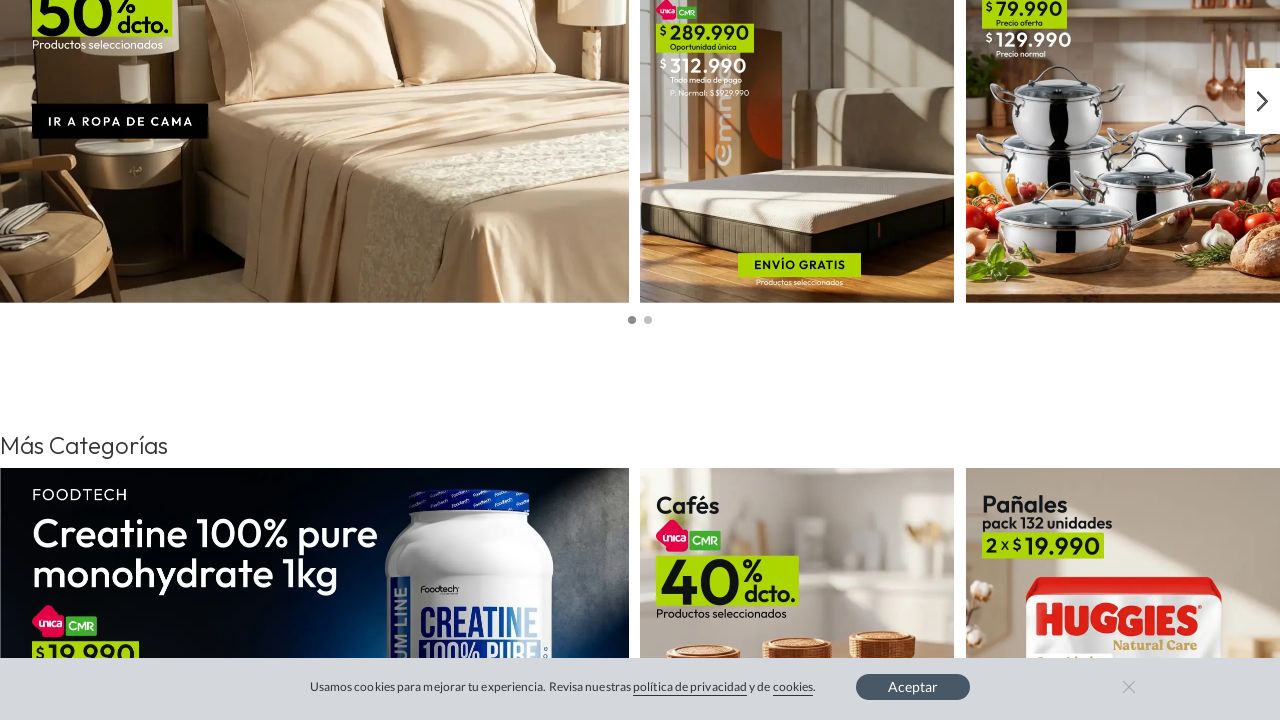

Waited 500ms for content to load
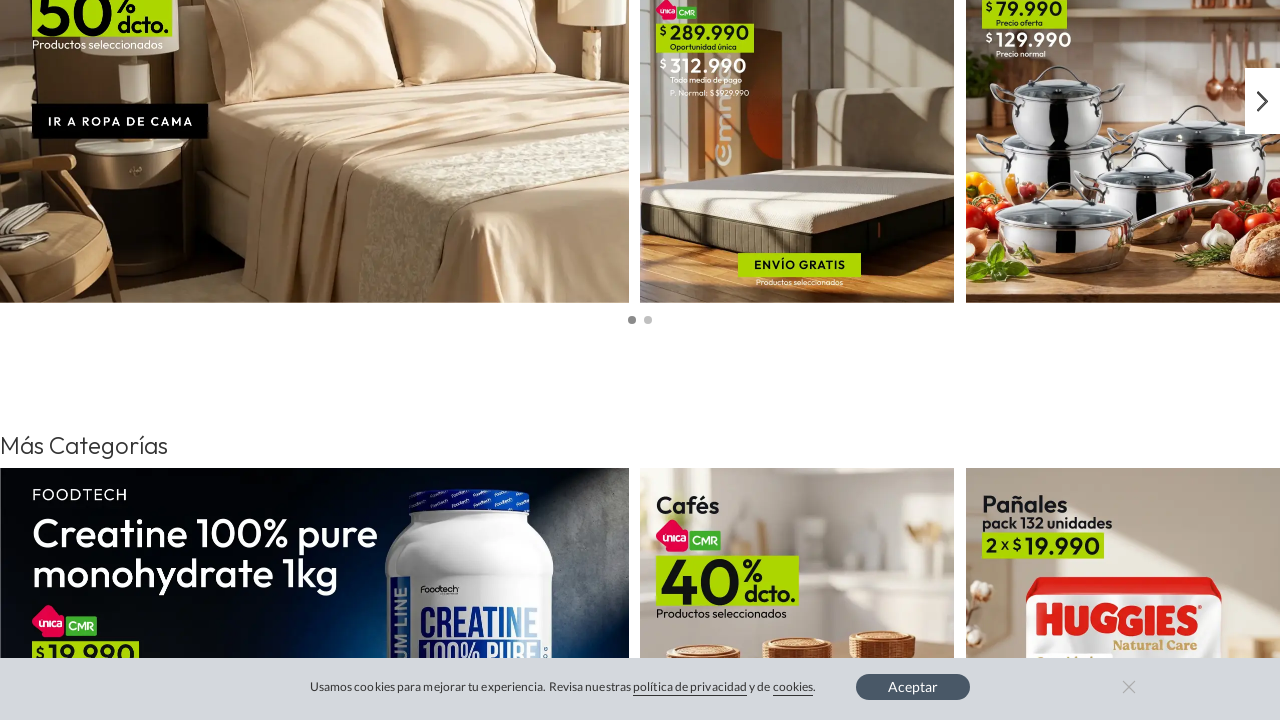

Updated page height after dynamic content load
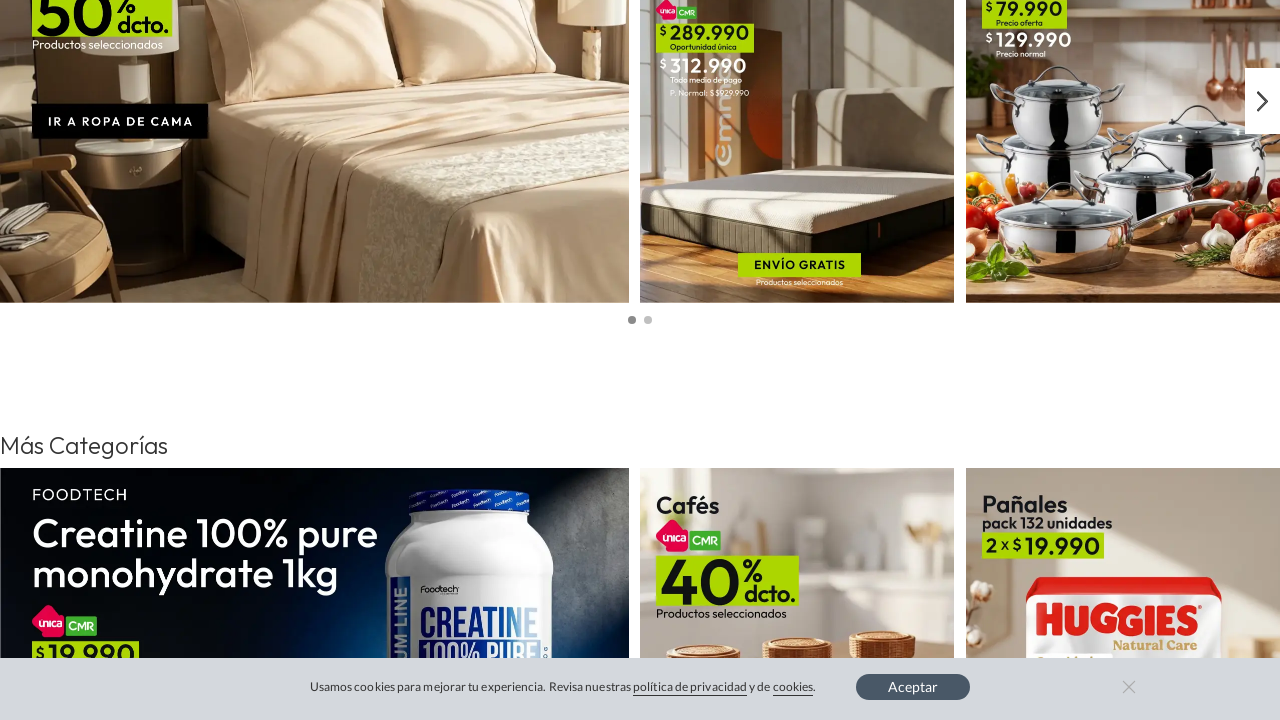

Scrolled to position 7200px
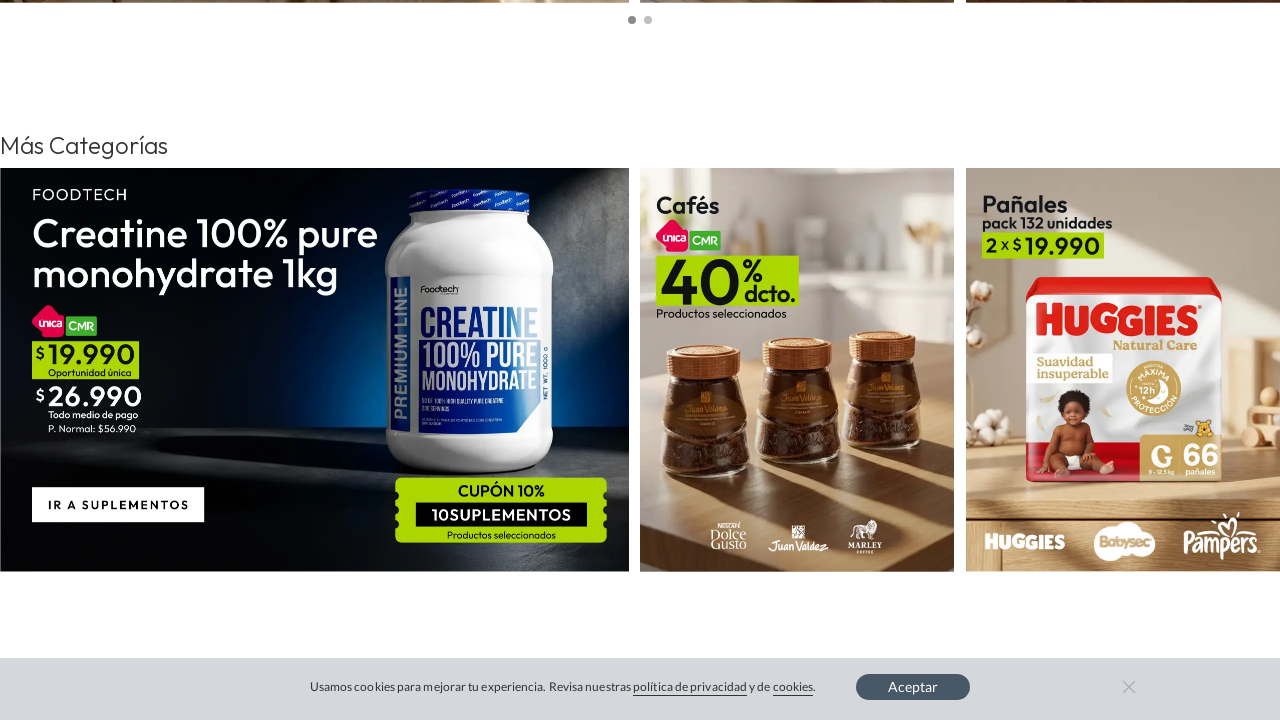

Waited 500ms for content to load
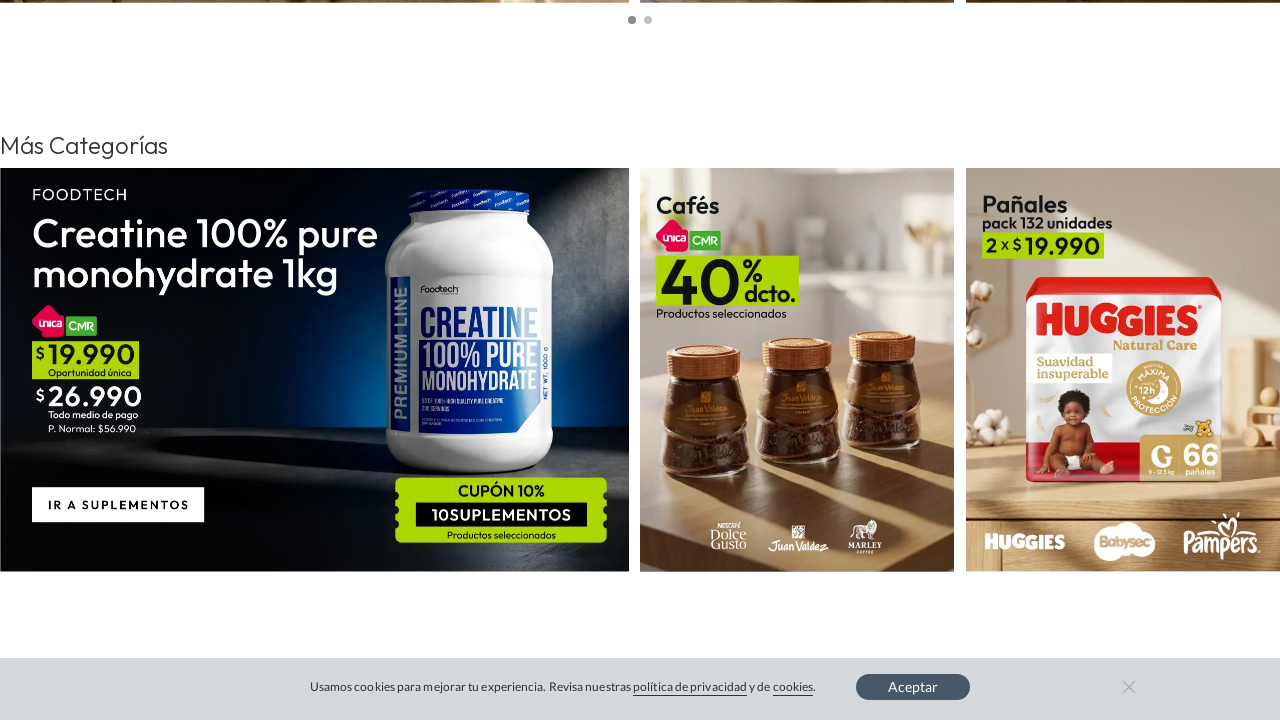

Updated page height after dynamic content load
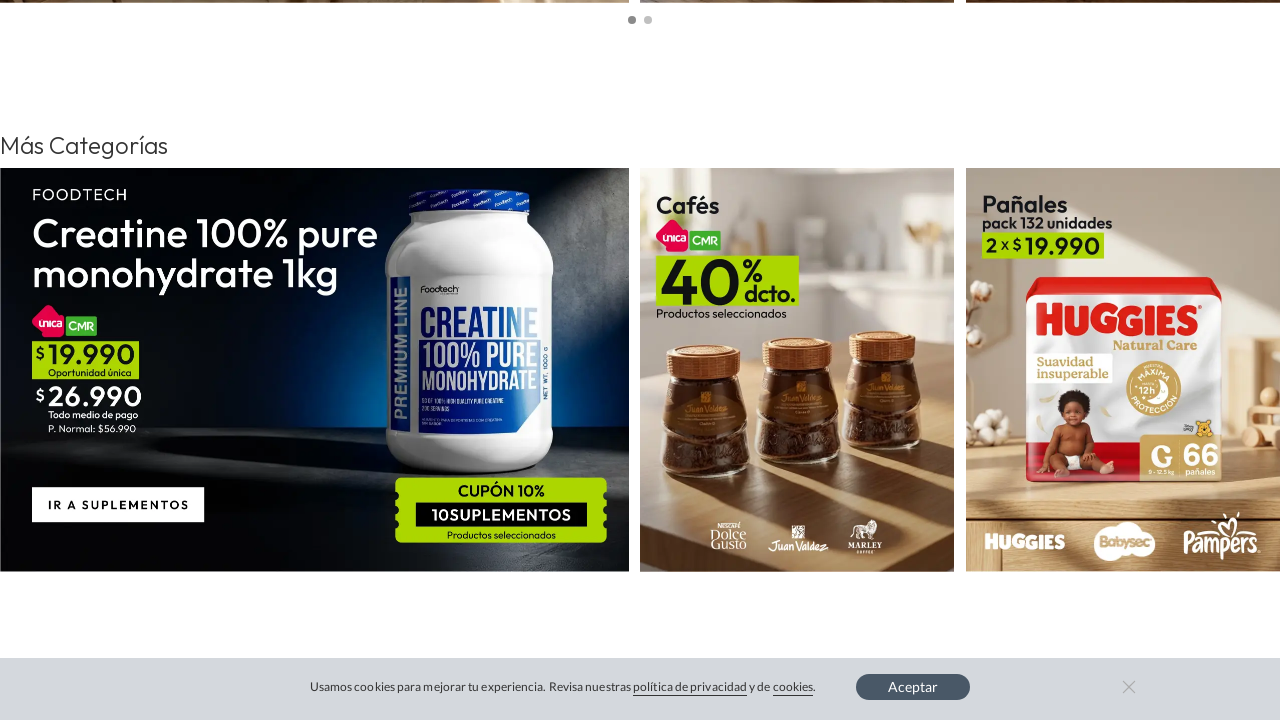

Scrolled to position 7500px
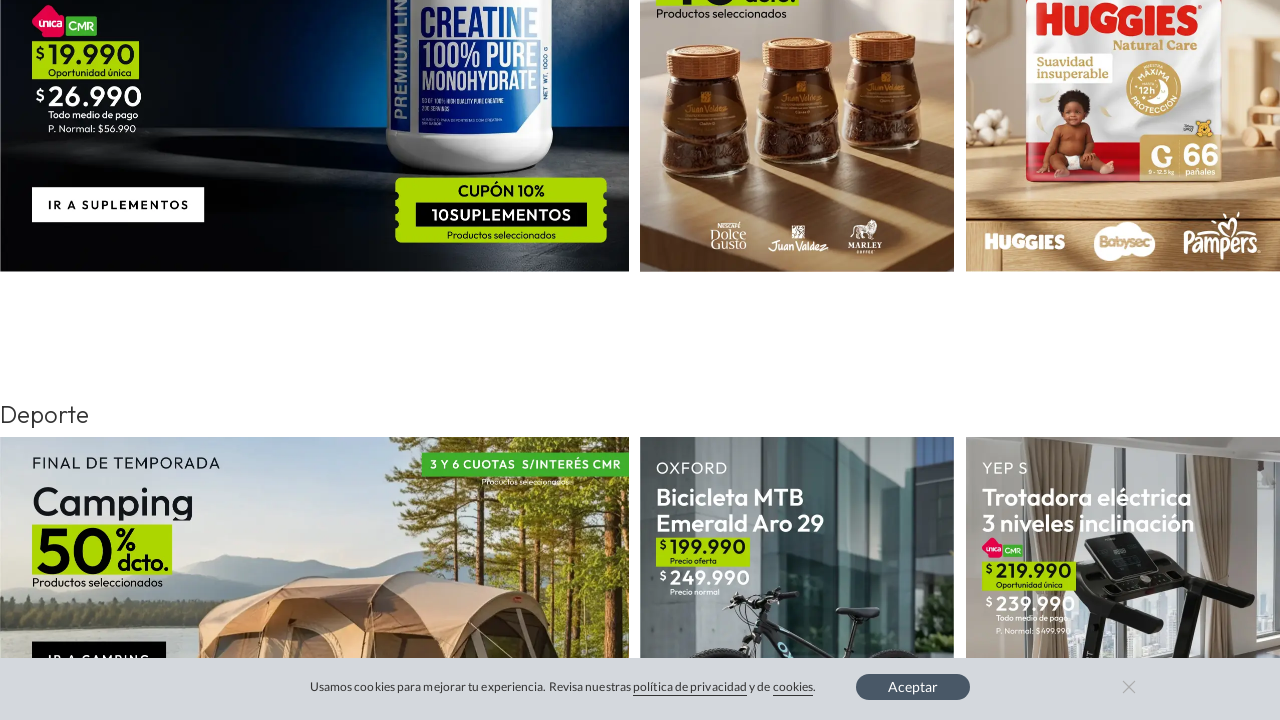

Waited 500ms for content to load
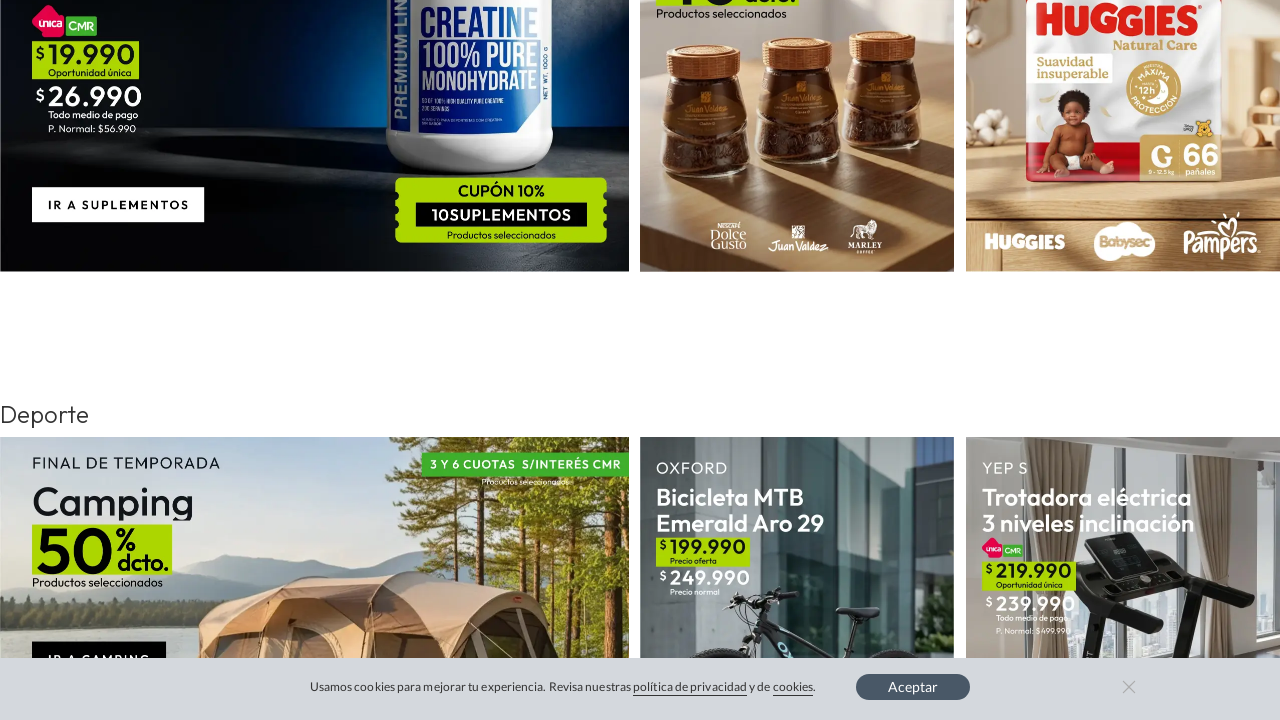

Updated page height after dynamic content load
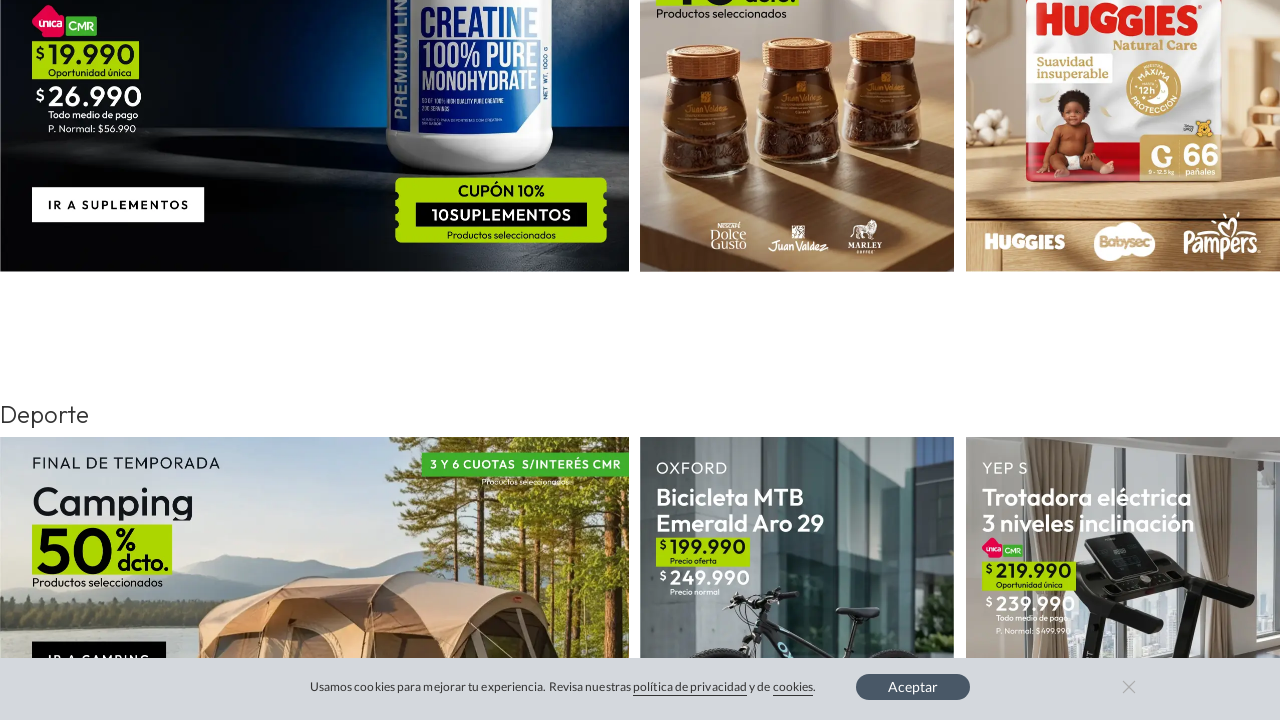

Scrolled to position 7800px
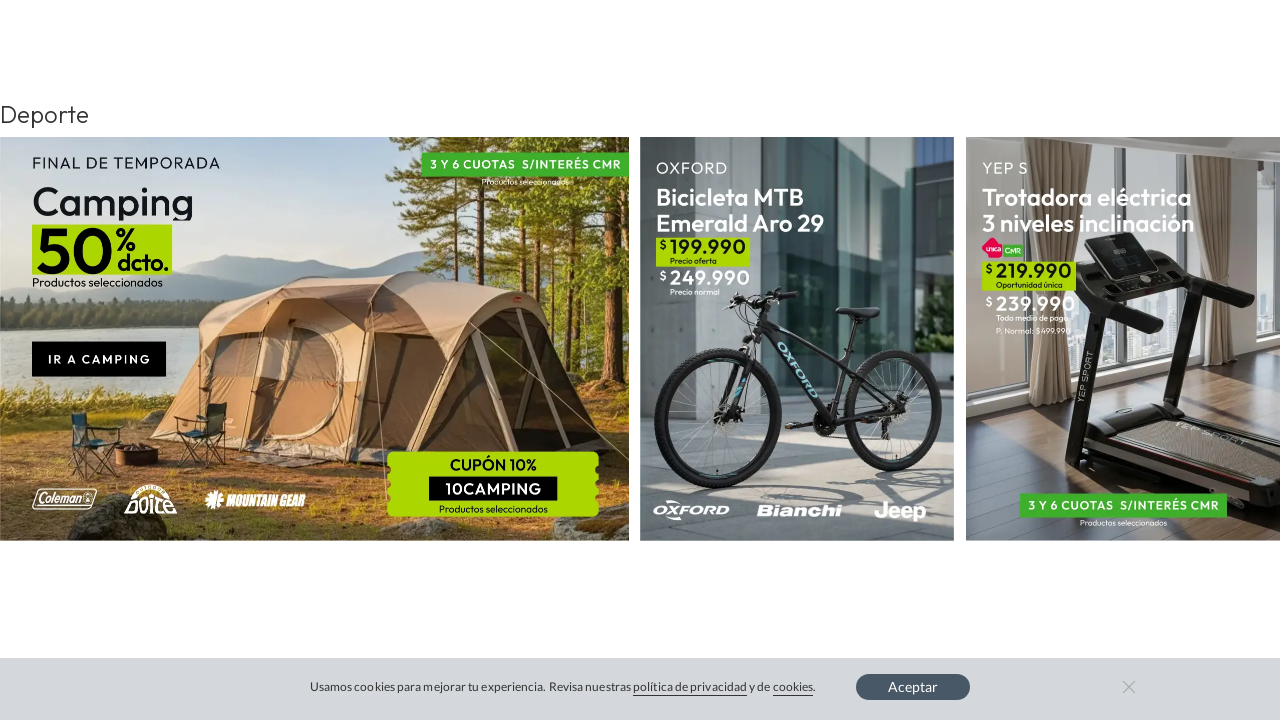

Waited 500ms for content to load
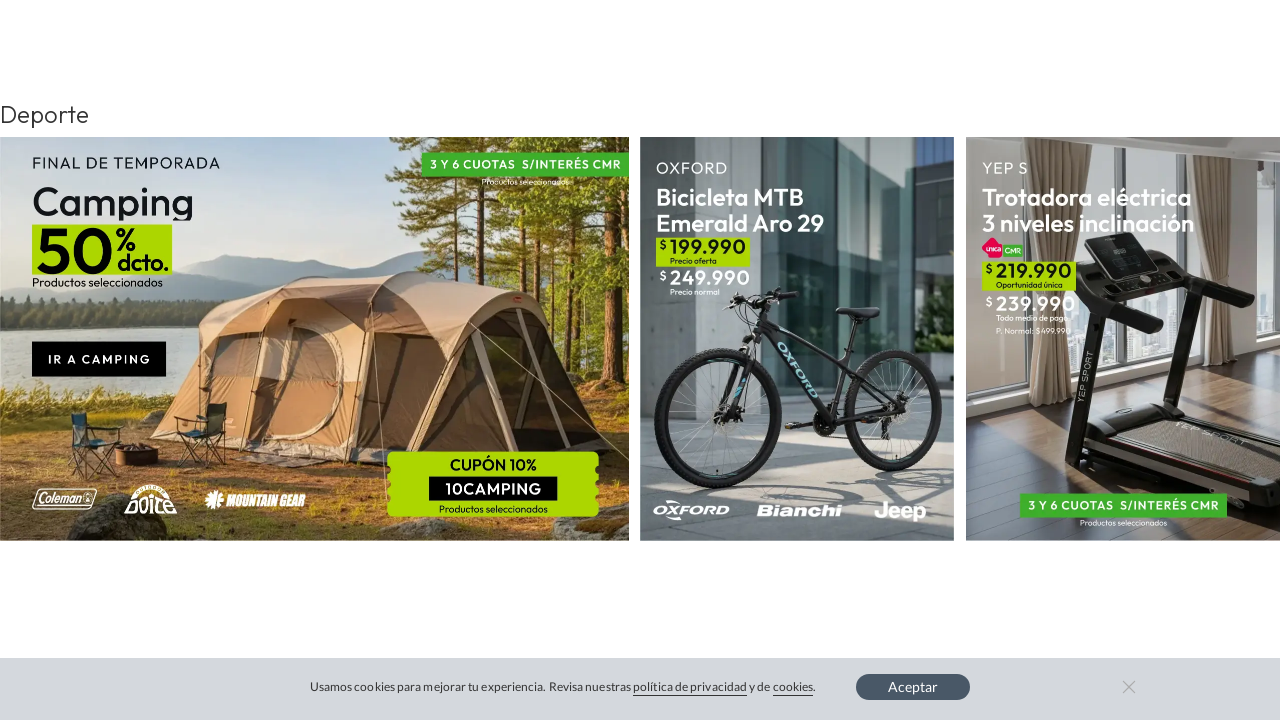

Updated page height after dynamic content load
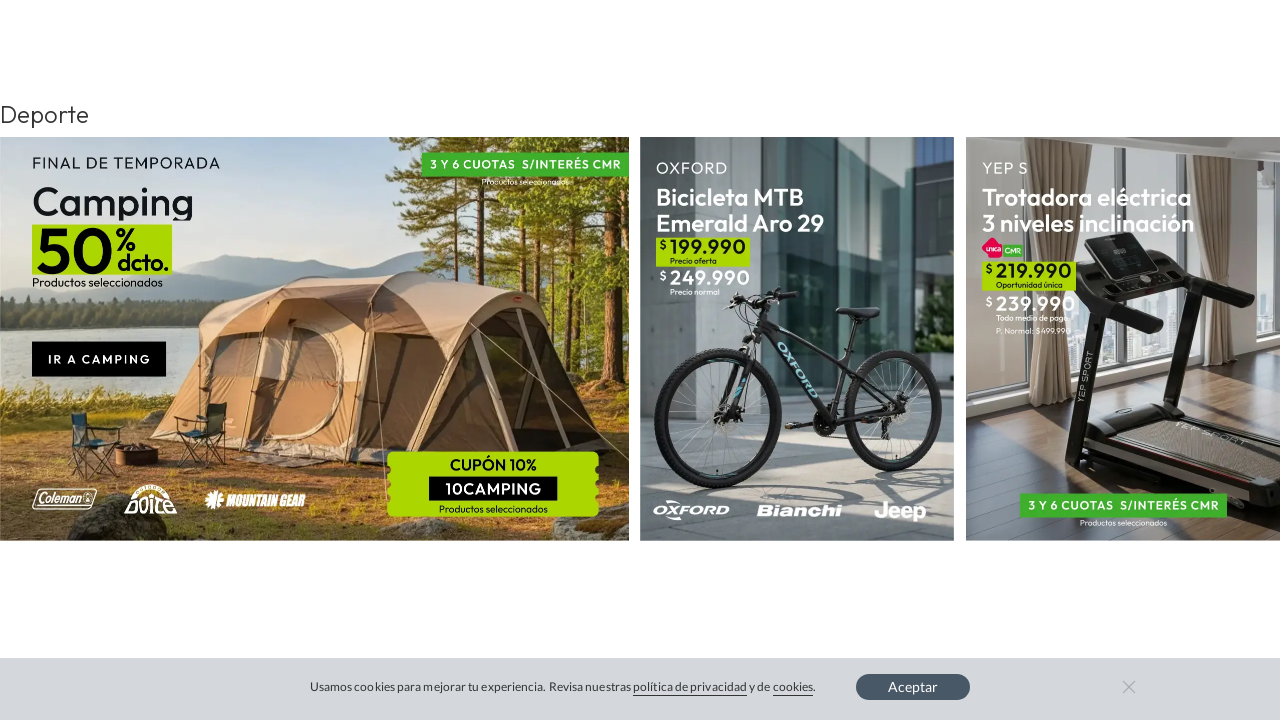

Scrolled to position 8100px
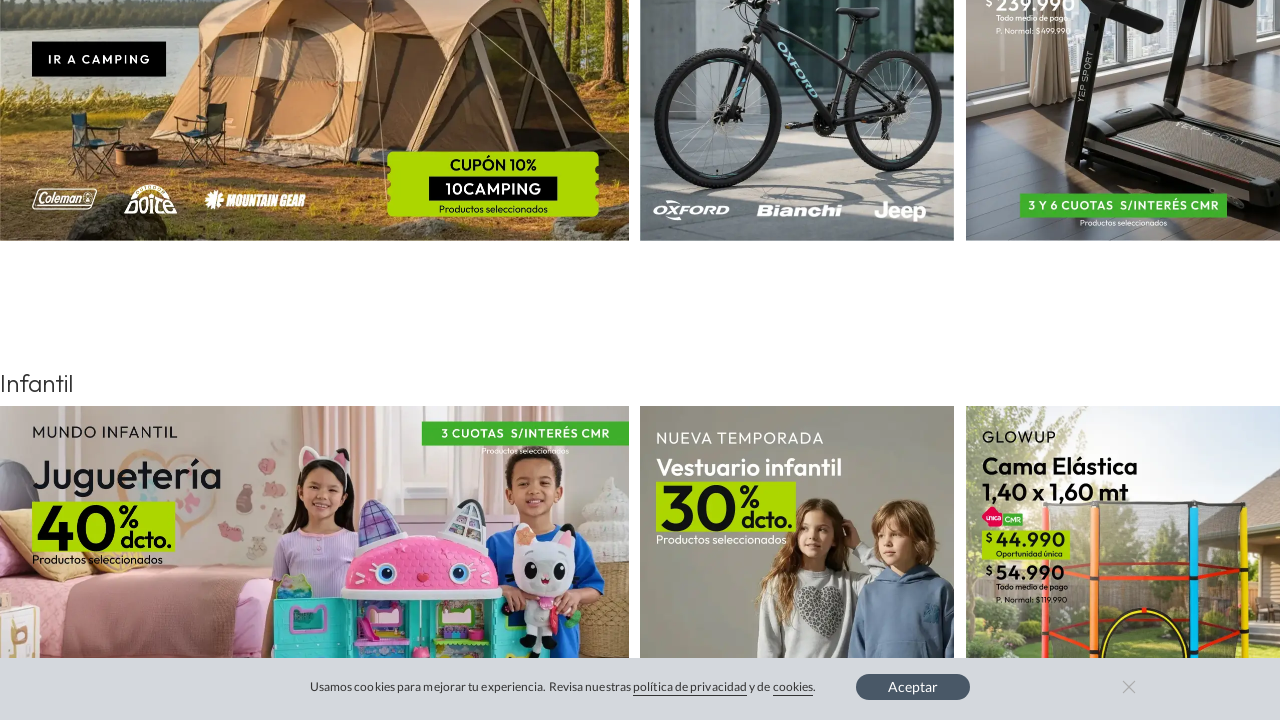

Waited 500ms for content to load
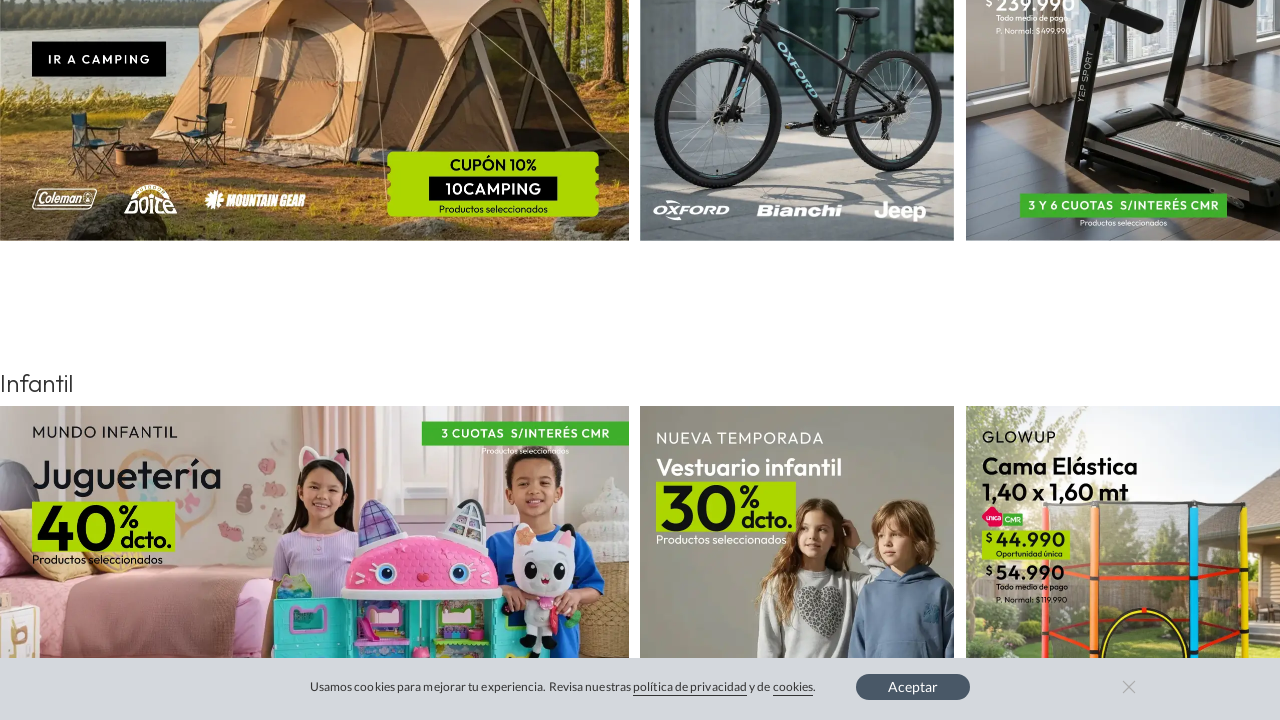

Updated page height after dynamic content load
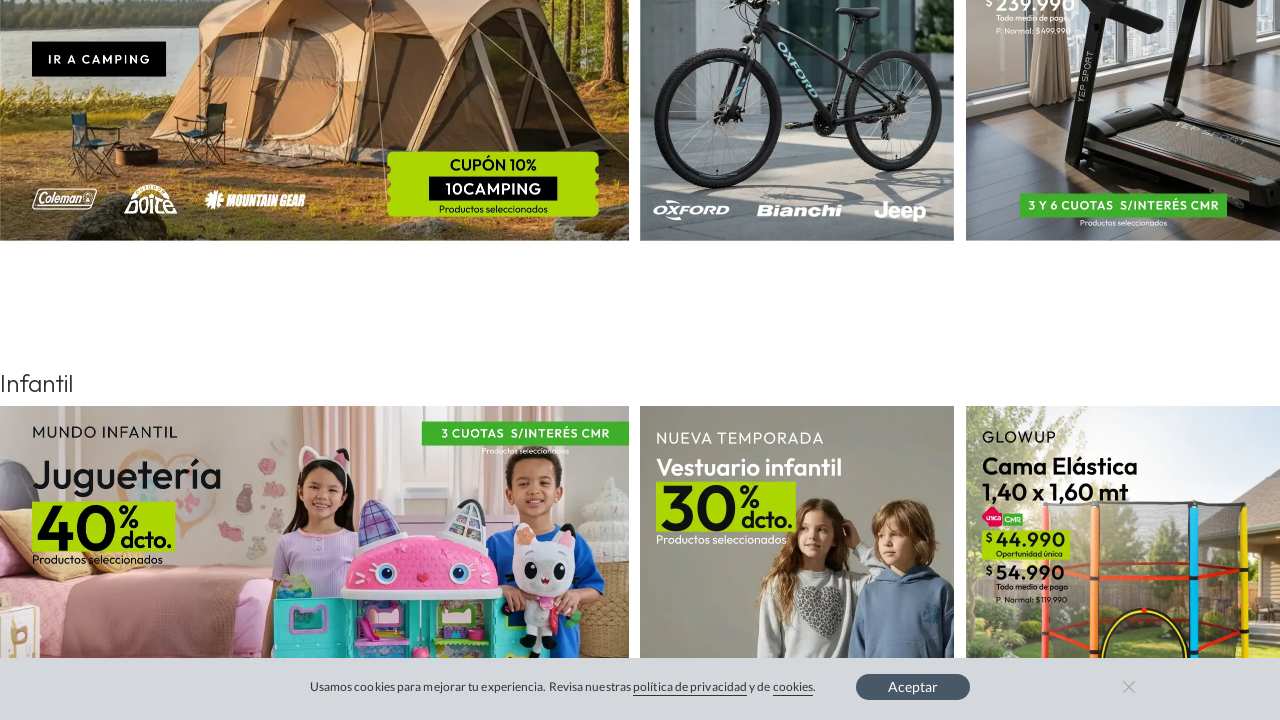

Scrolled to position 8400px
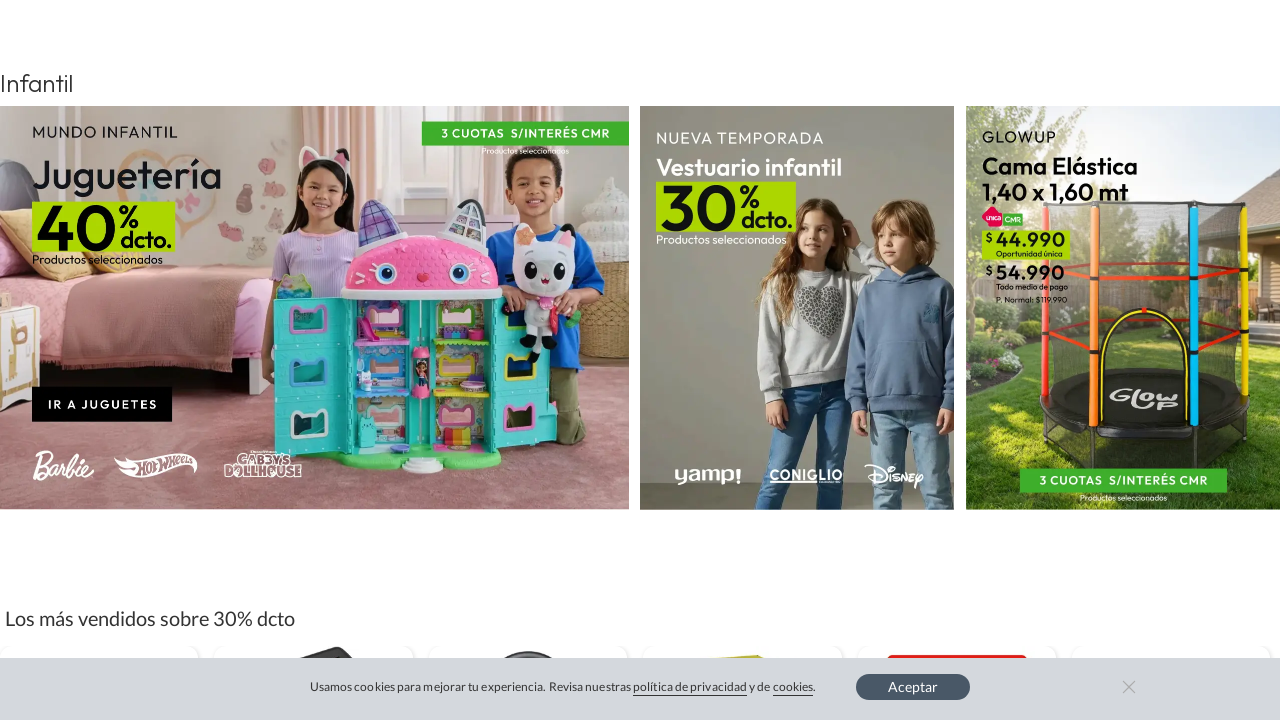

Waited 500ms for content to load
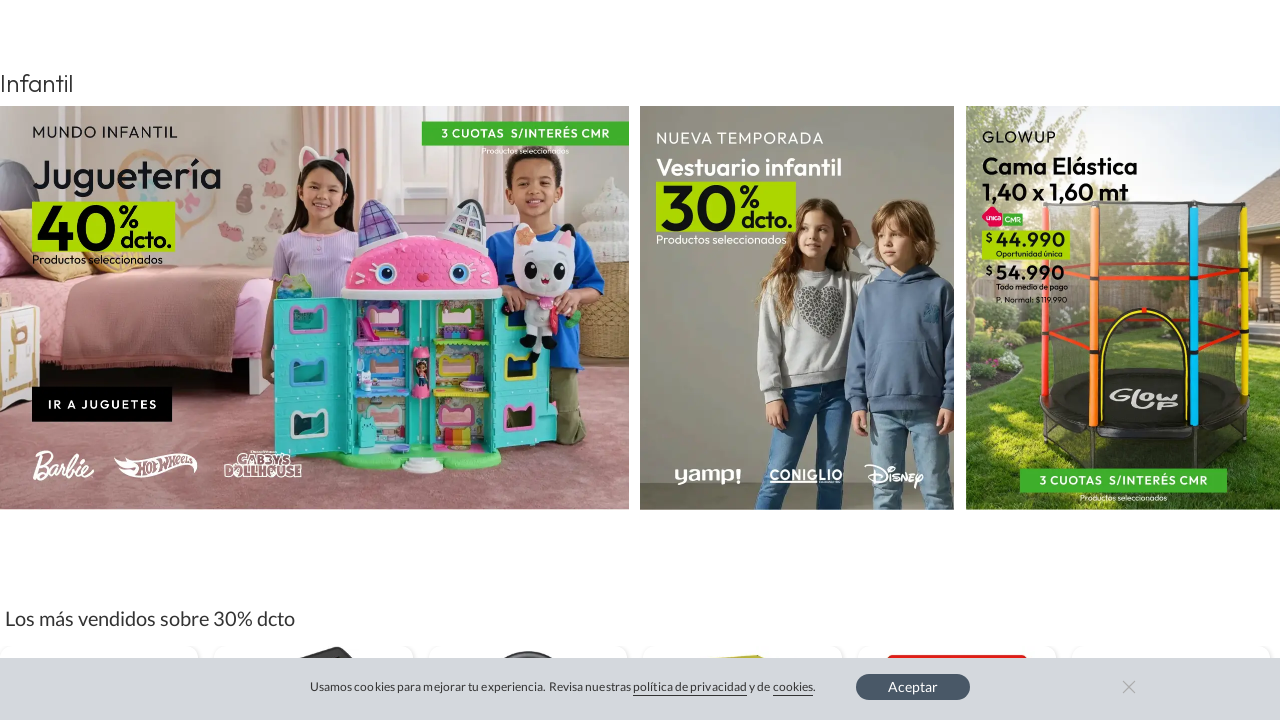

Updated page height after dynamic content load
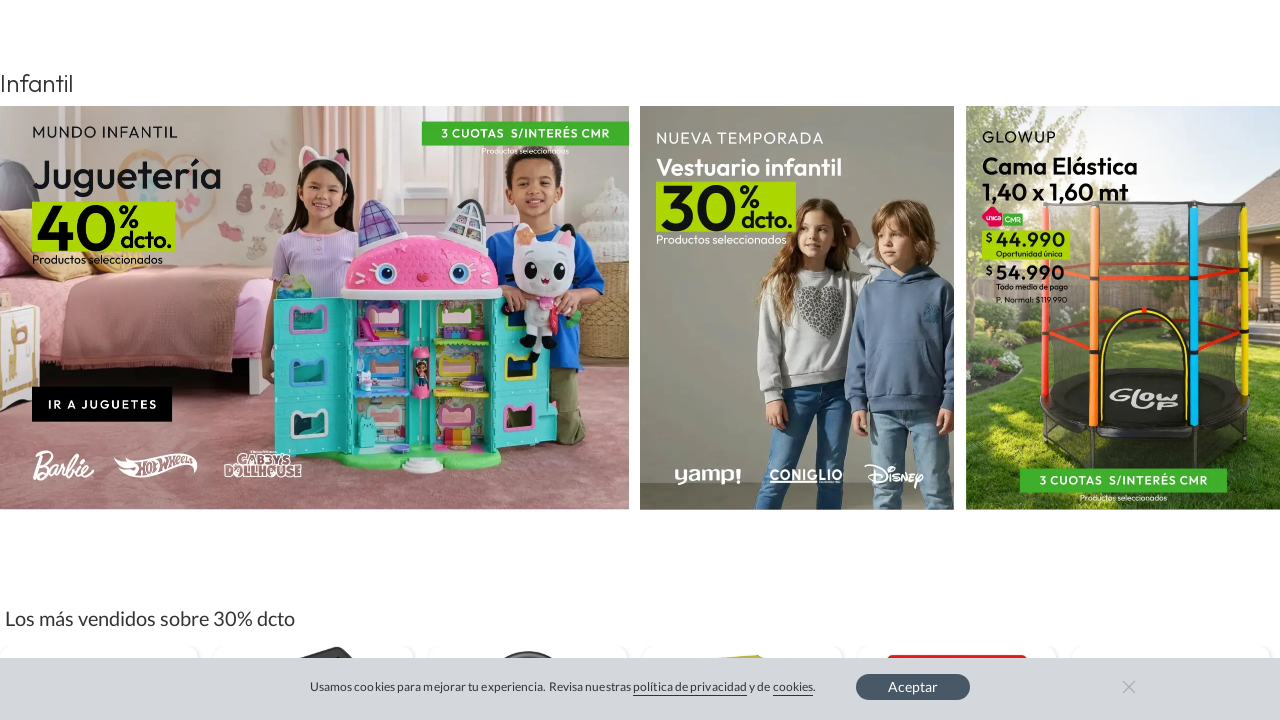

Scrolled to position 8700px
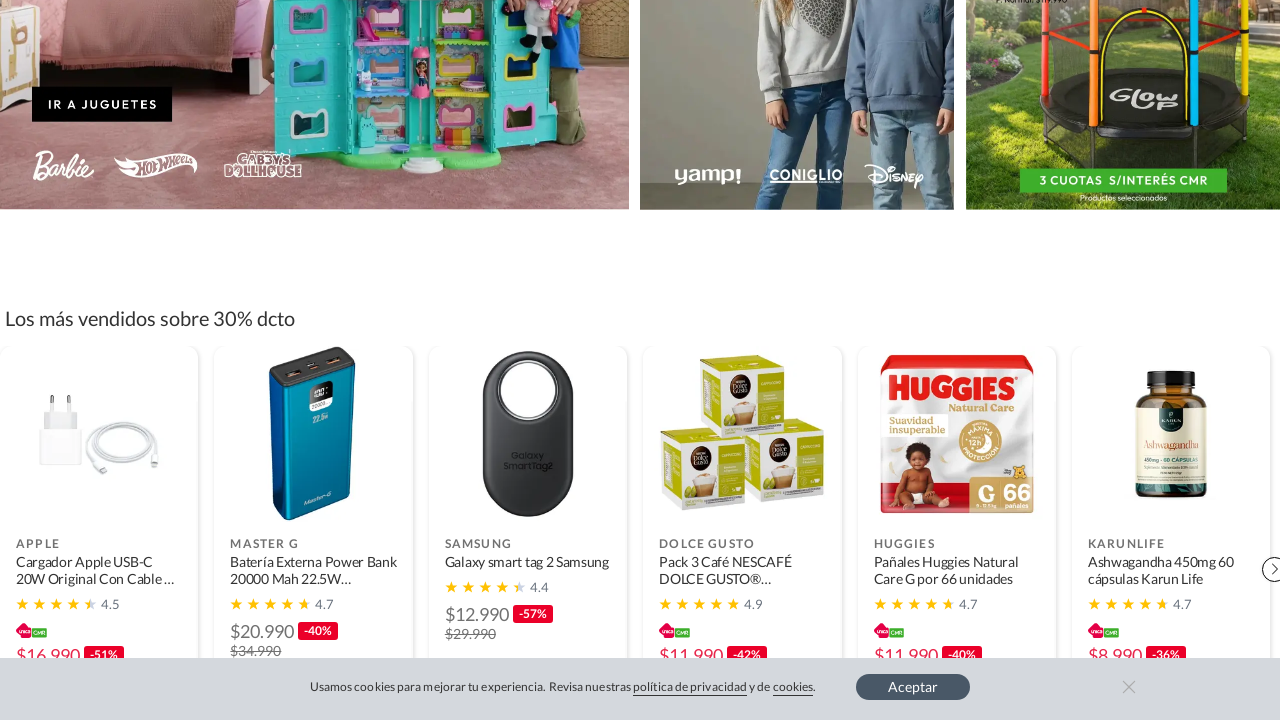

Waited 500ms for content to load
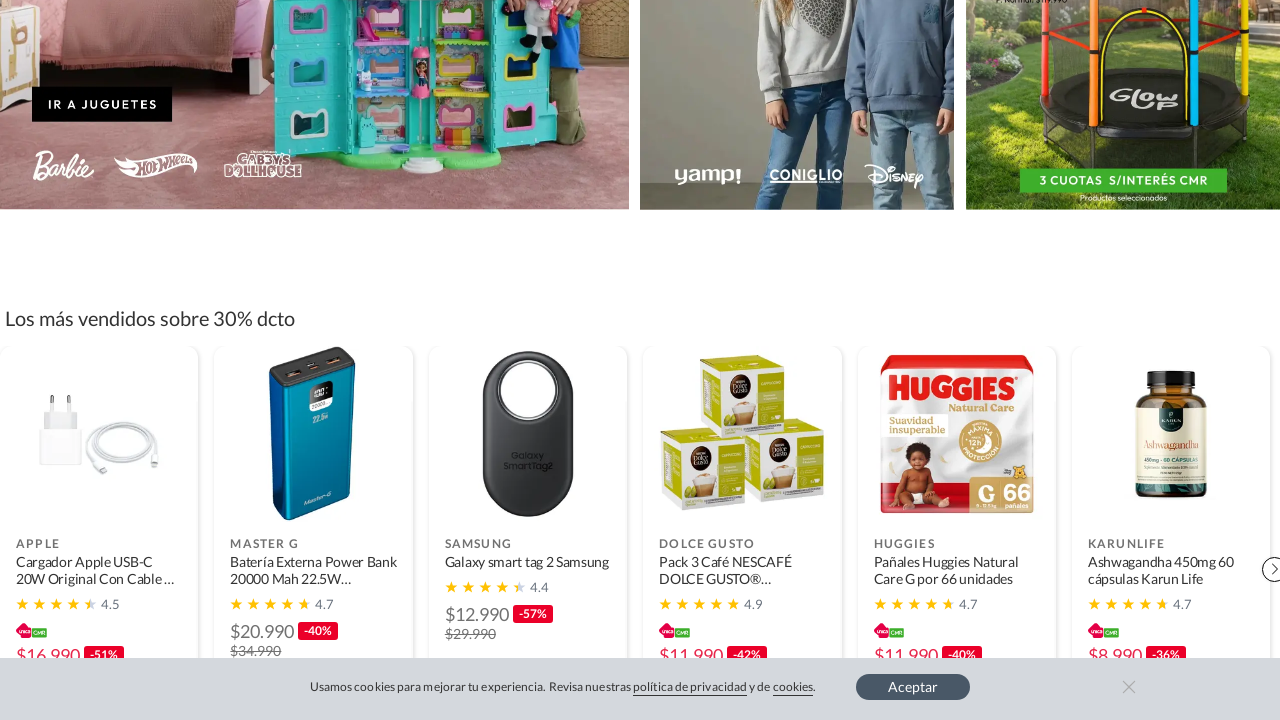

Updated page height after dynamic content load
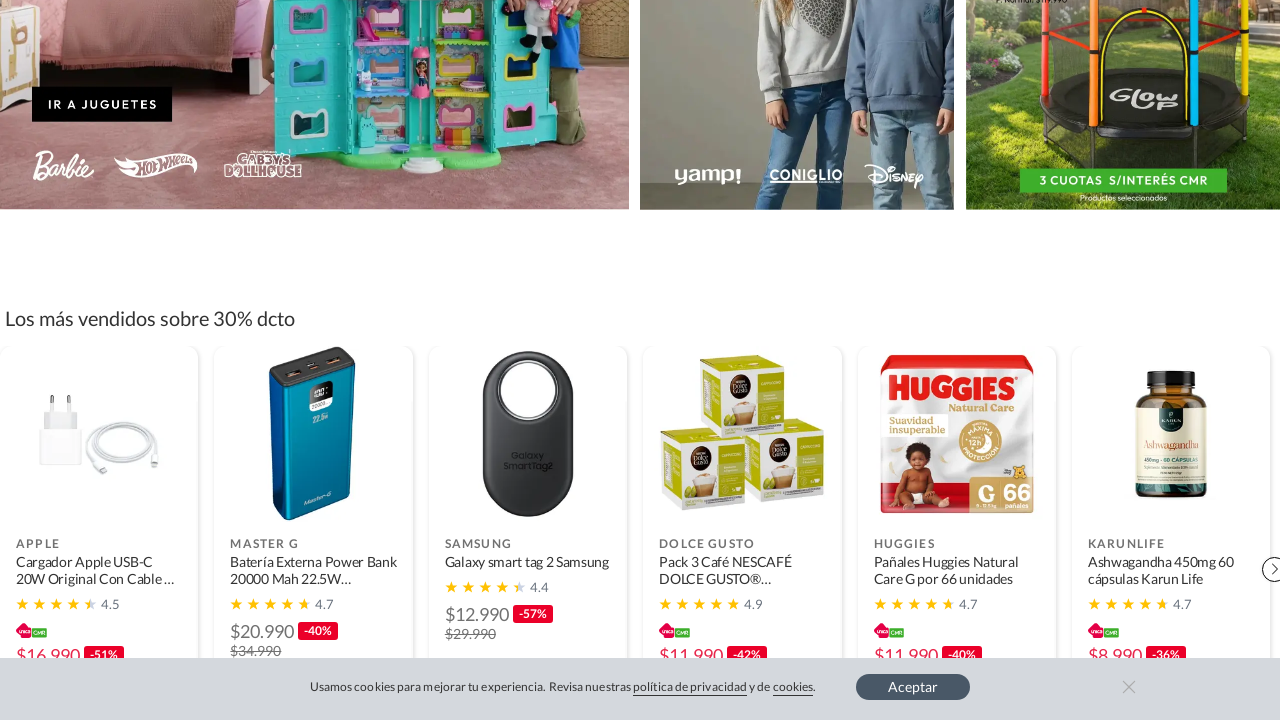

Scrolled to position 9000px
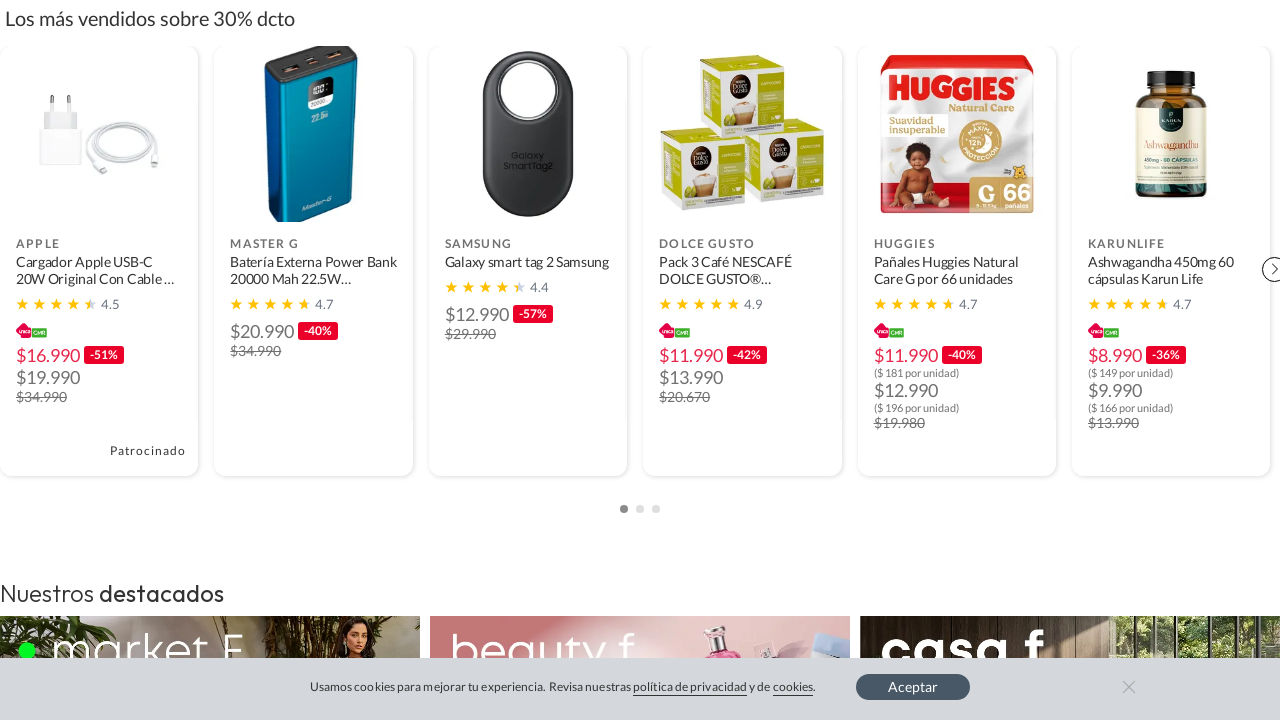

Waited 500ms for content to load
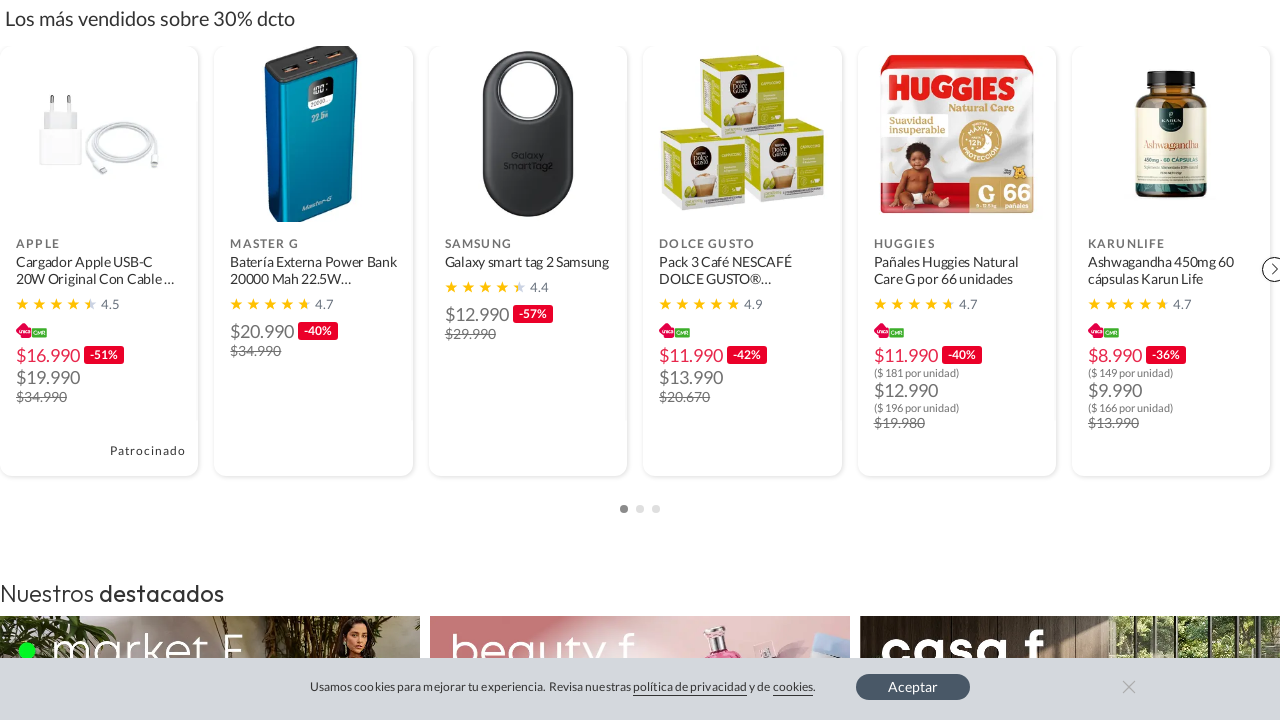

Updated page height after dynamic content load
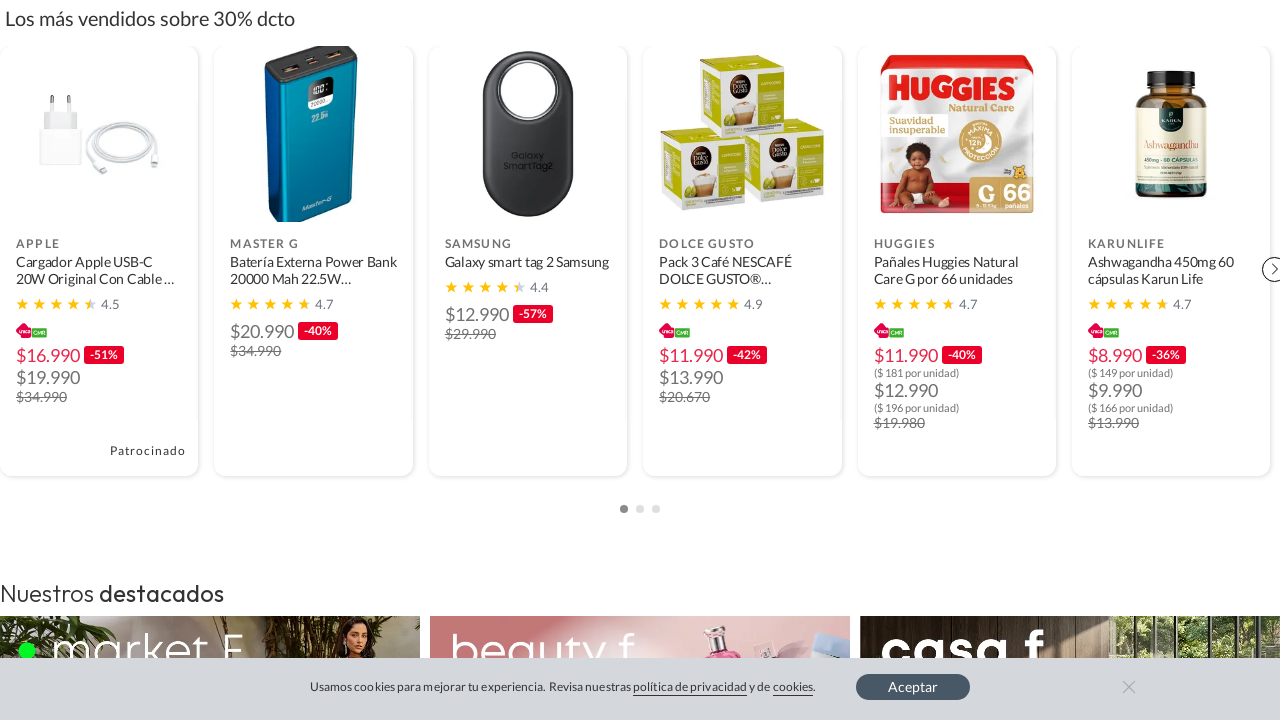

Scrolled to position 9300px
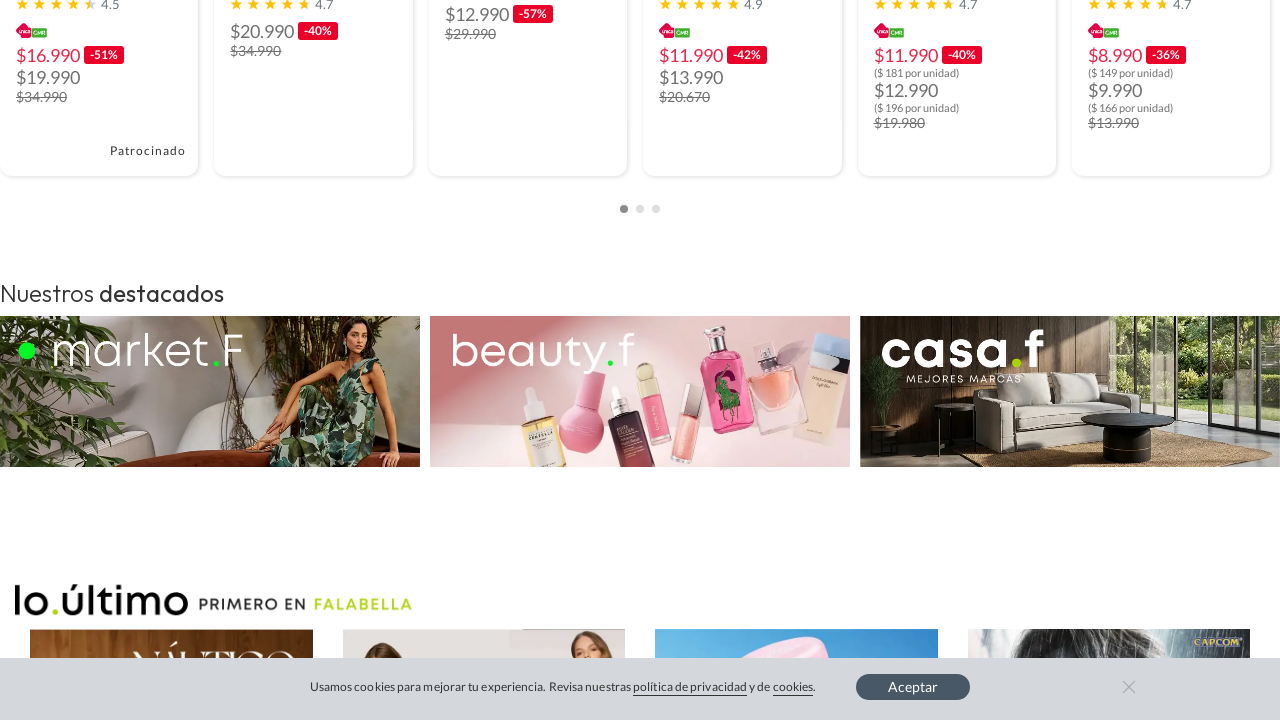

Waited 500ms for content to load
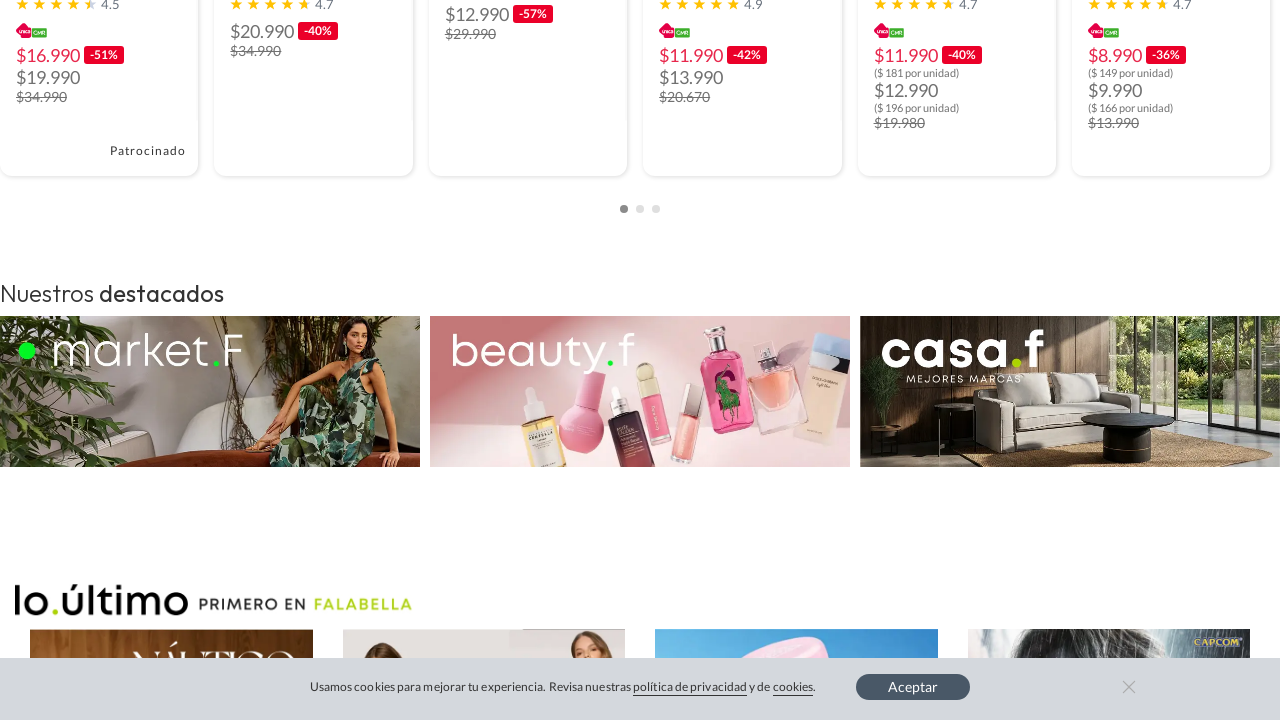

Updated page height after dynamic content load
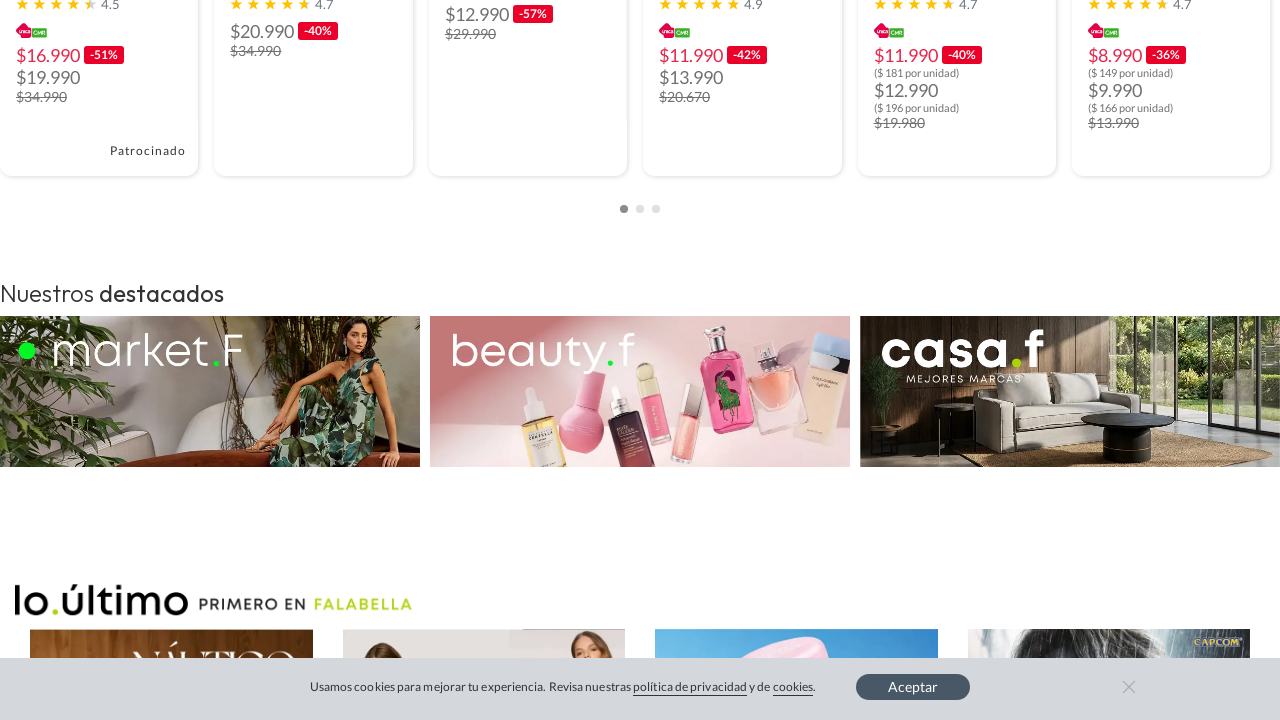

Scrolled to position 9600px
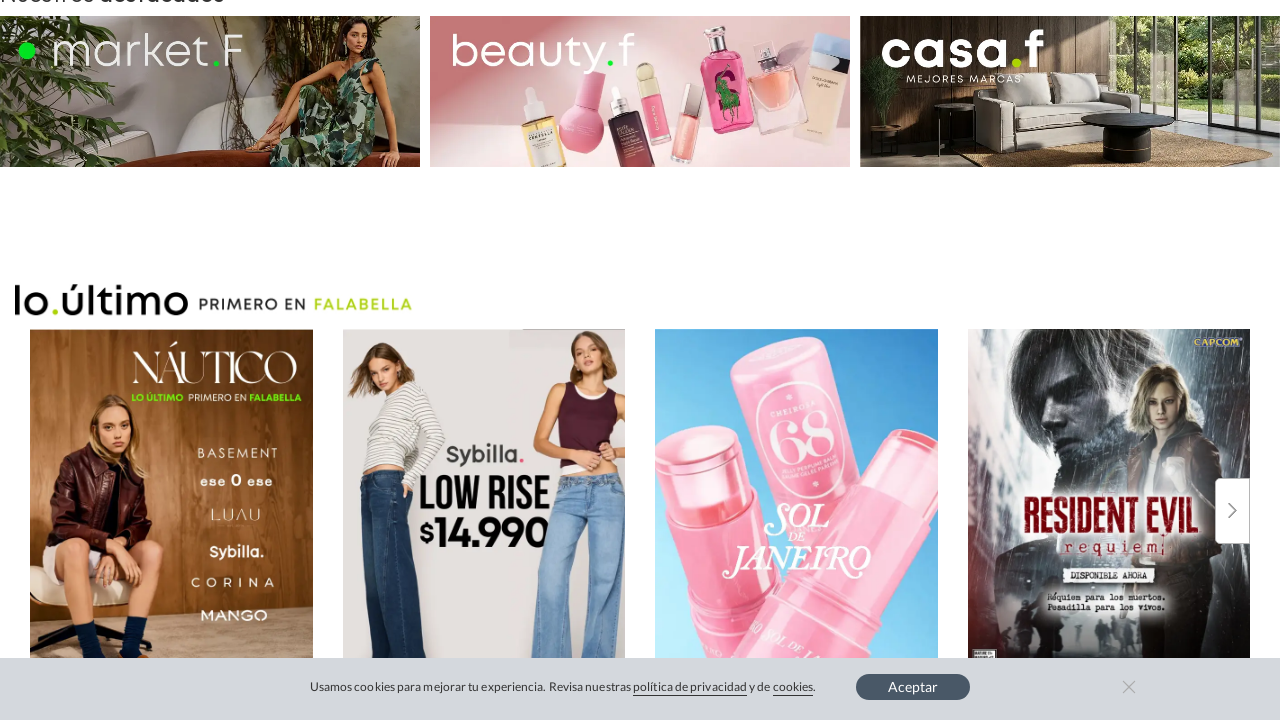

Waited 500ms for content to load
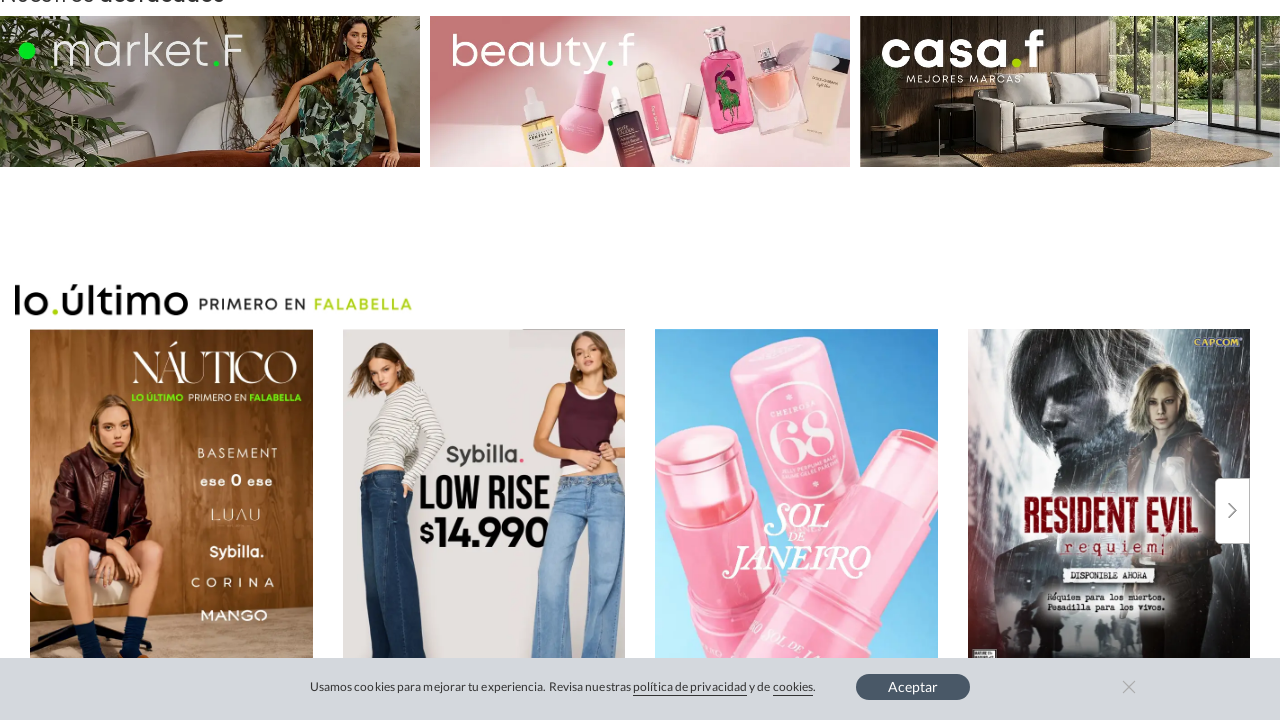

Updated page height after dynamic content load
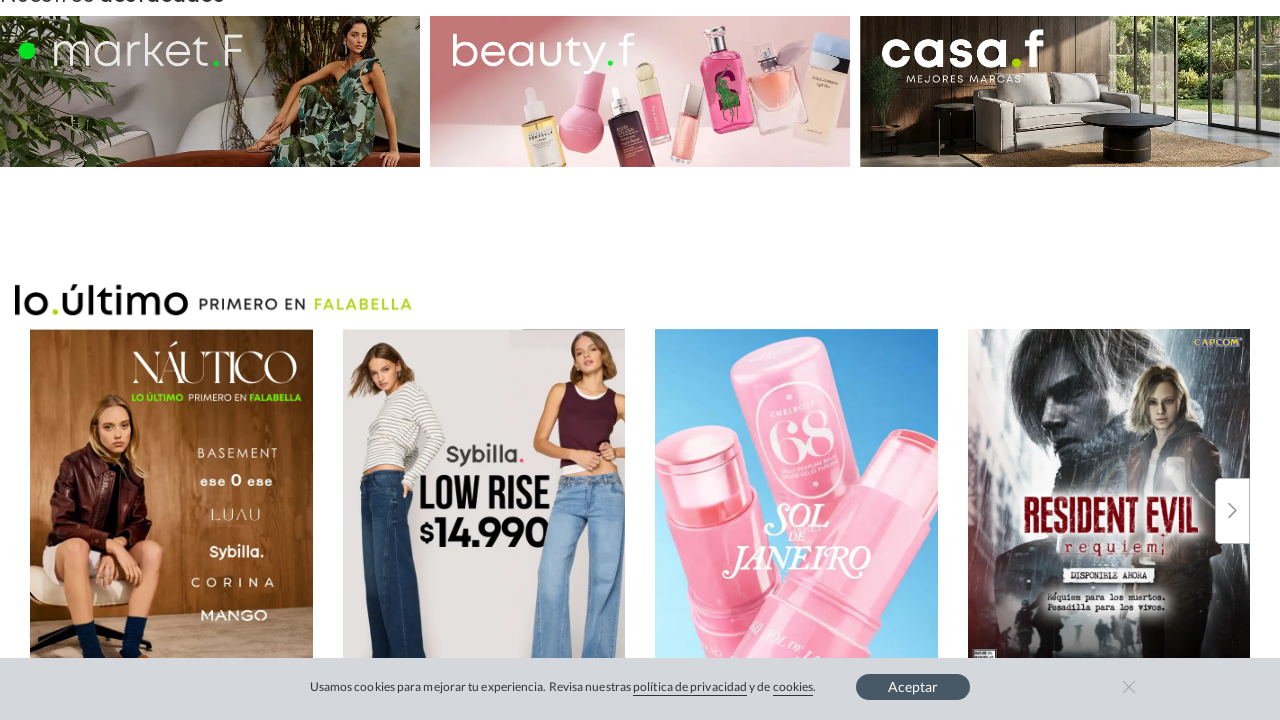

Scrolled to position 9900px
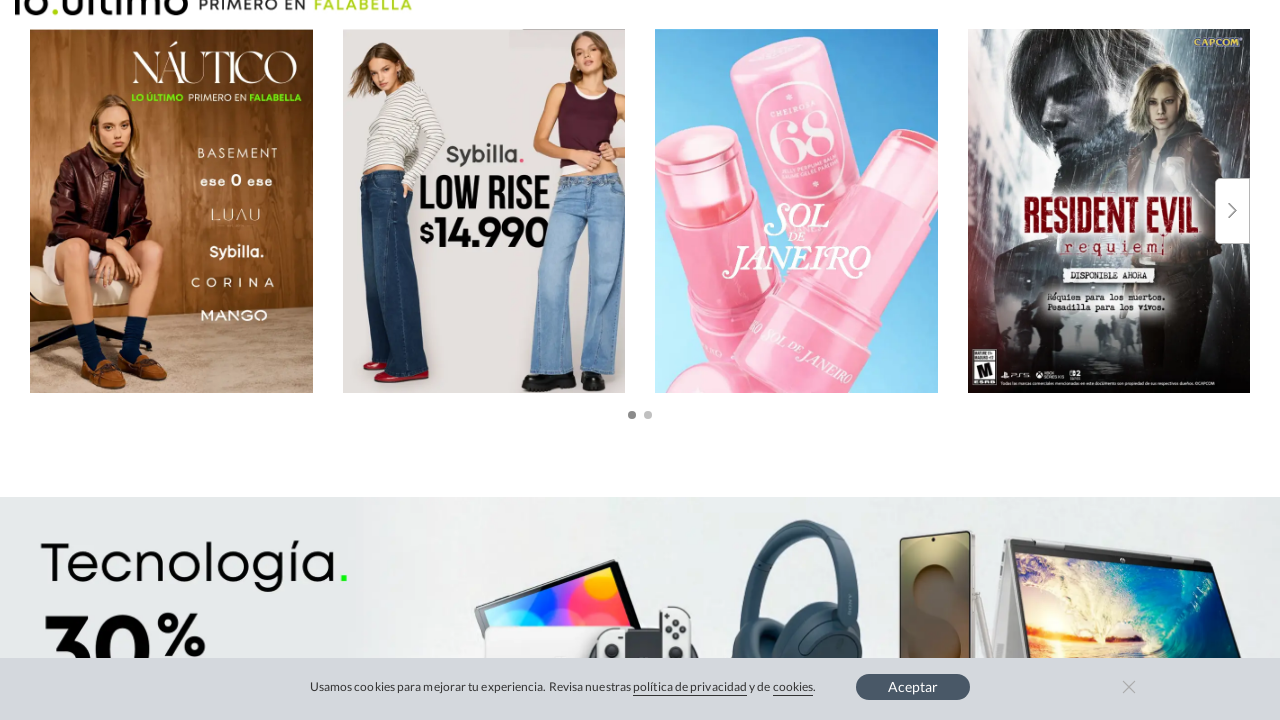

Waited 500ms for content to load
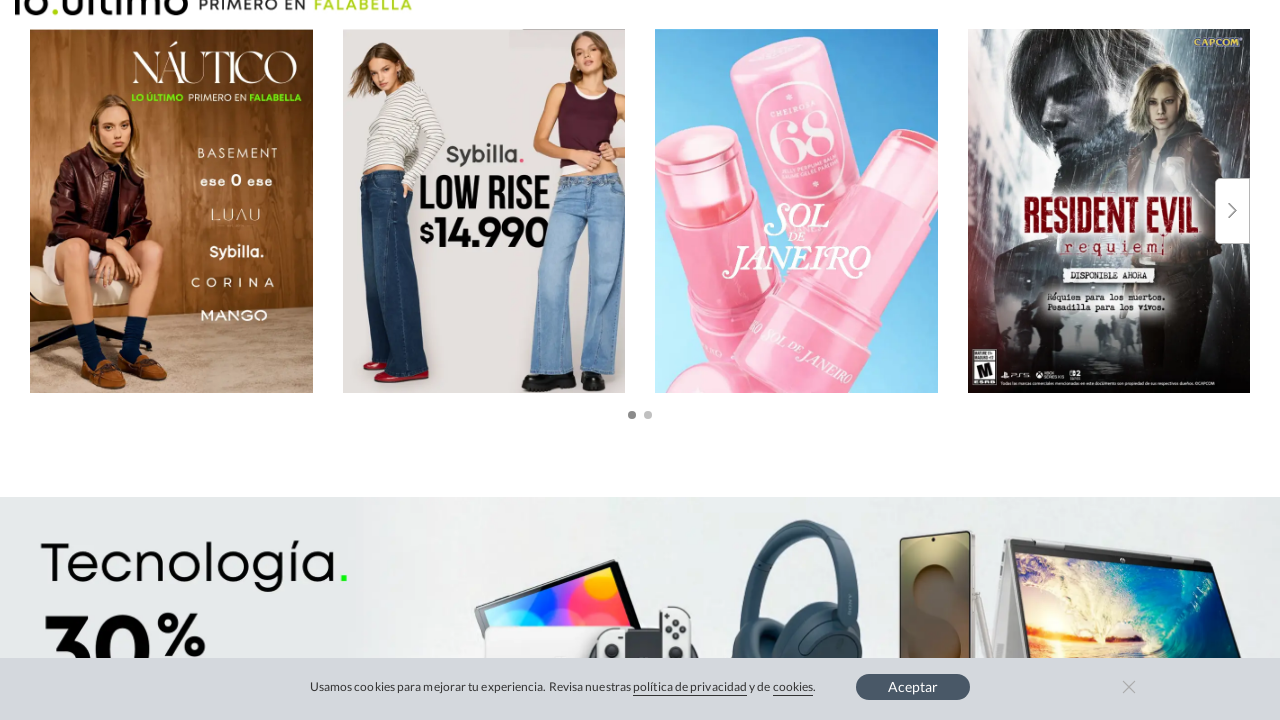

Updated page height after dynamic content load
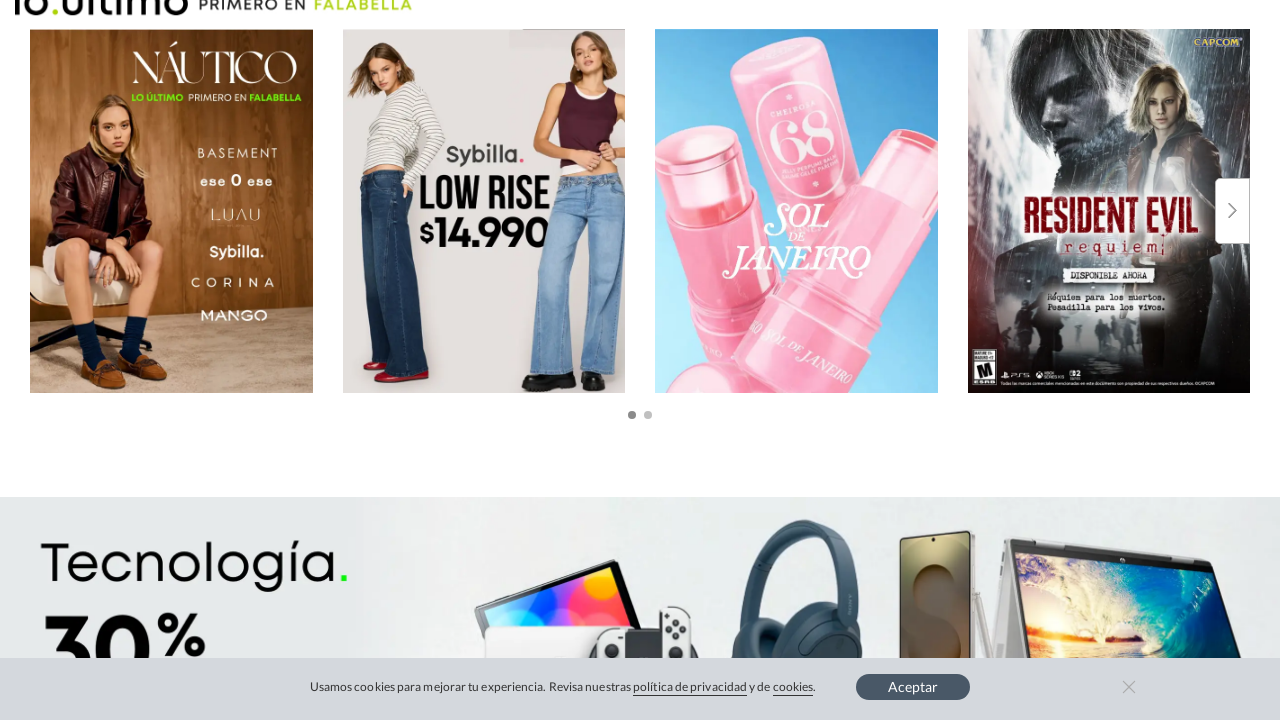

Scrolled to position 10200px
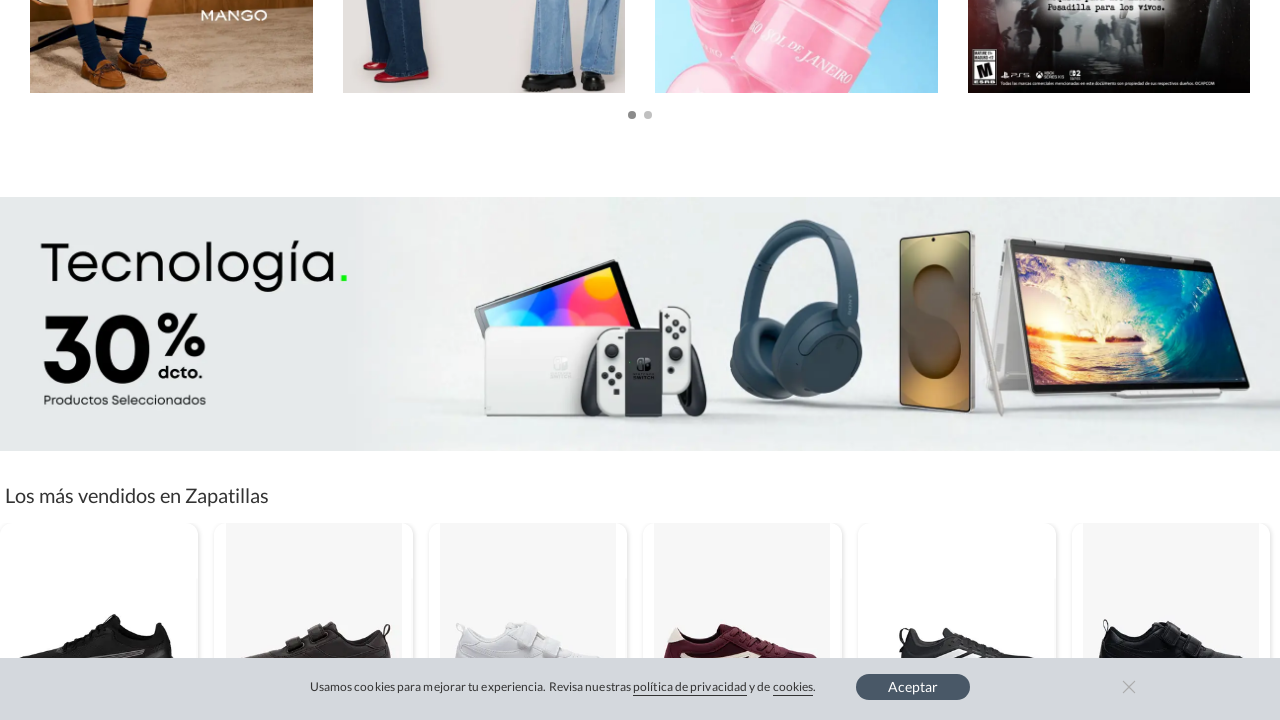

Waited 500ms for content to load
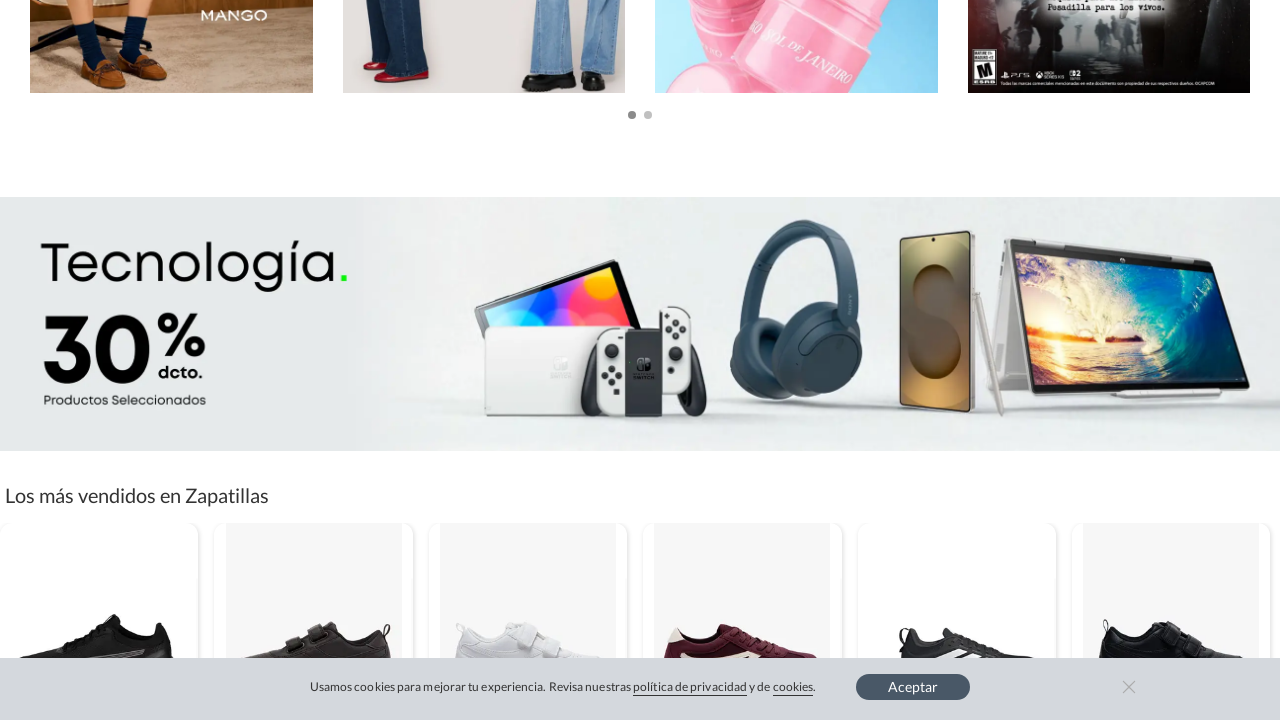

Updated page height after dynamic content load
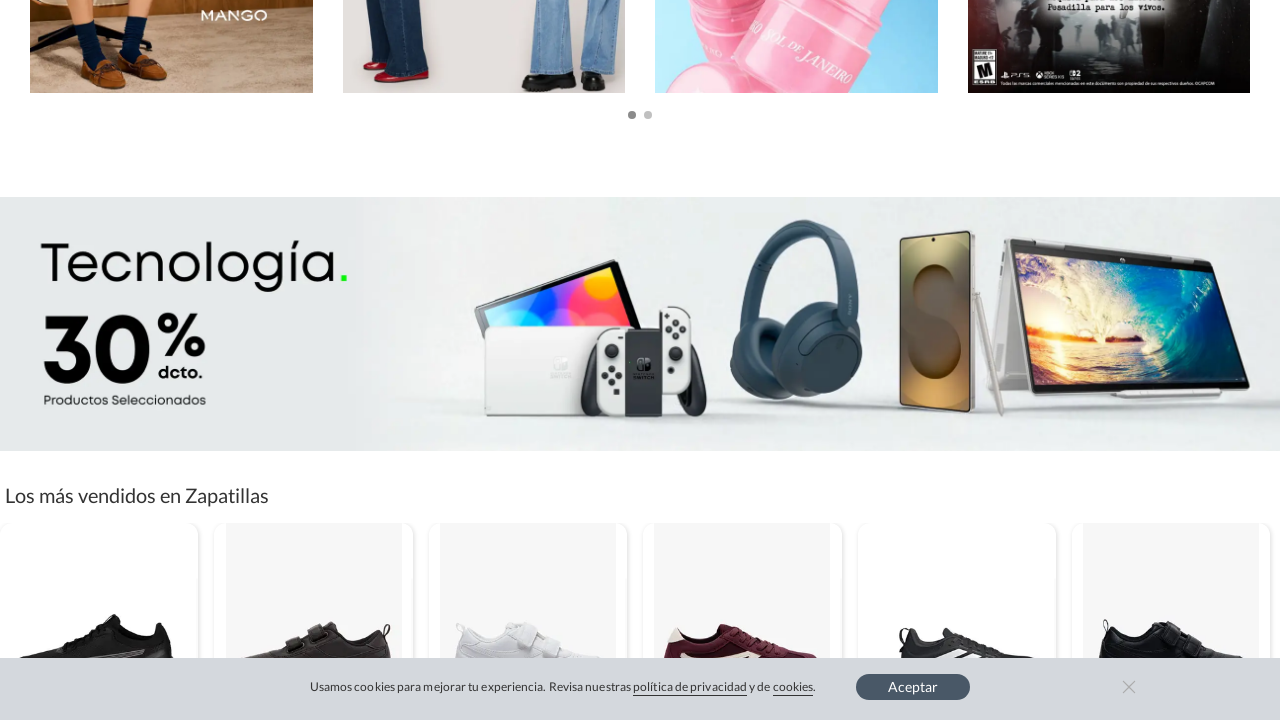

Scrolled to position 10500px
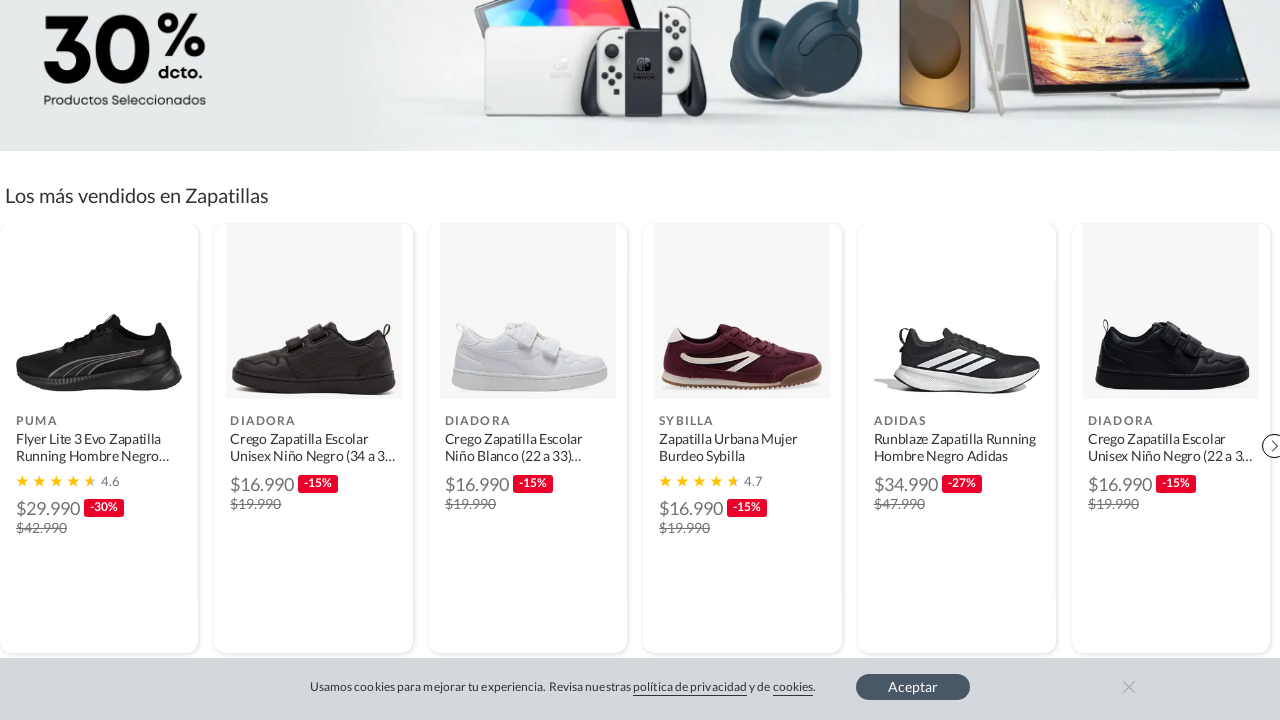

Waited 500ms for content to load
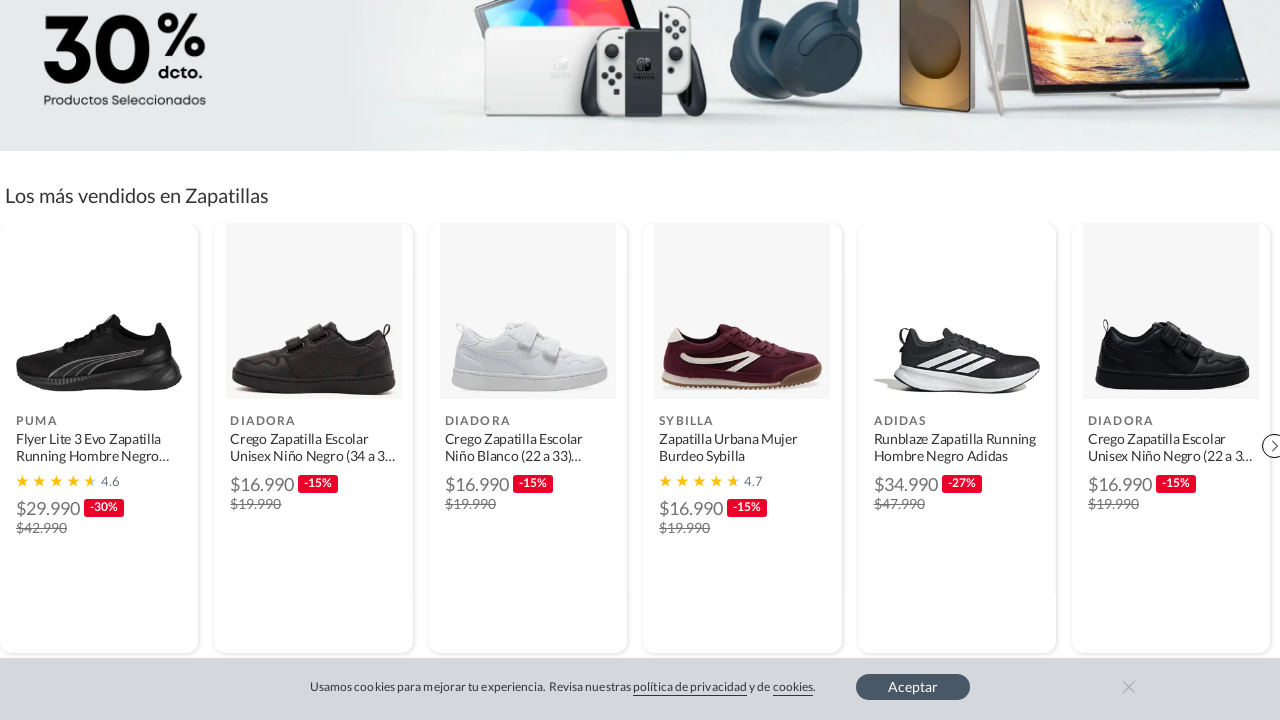

Updated page height after dynamic content load
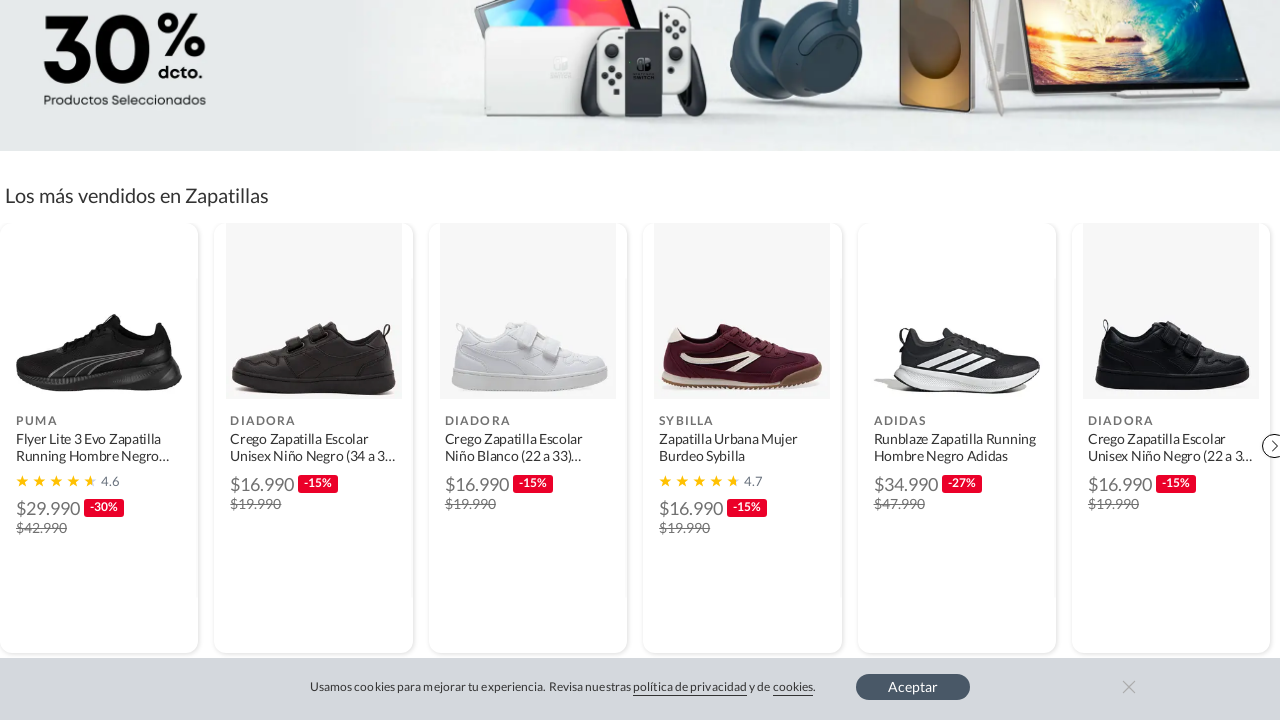

Scrolled to position 10800px
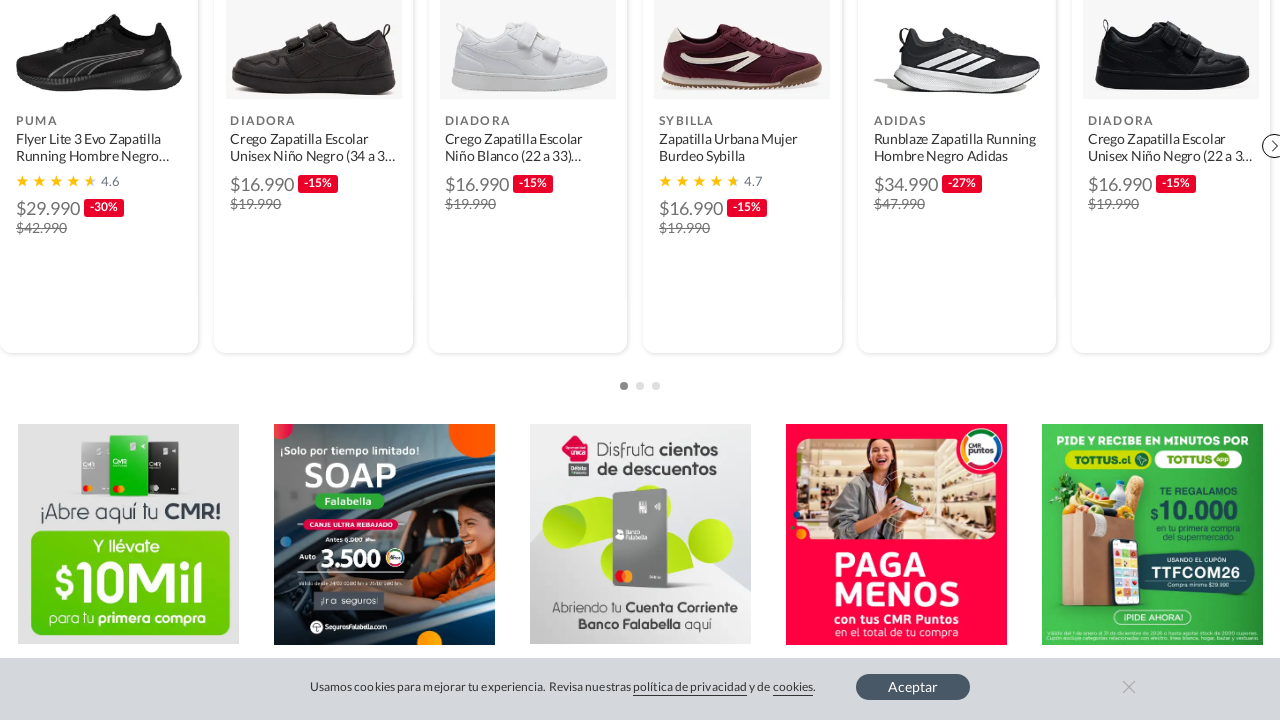

Waited 500ms for content to load
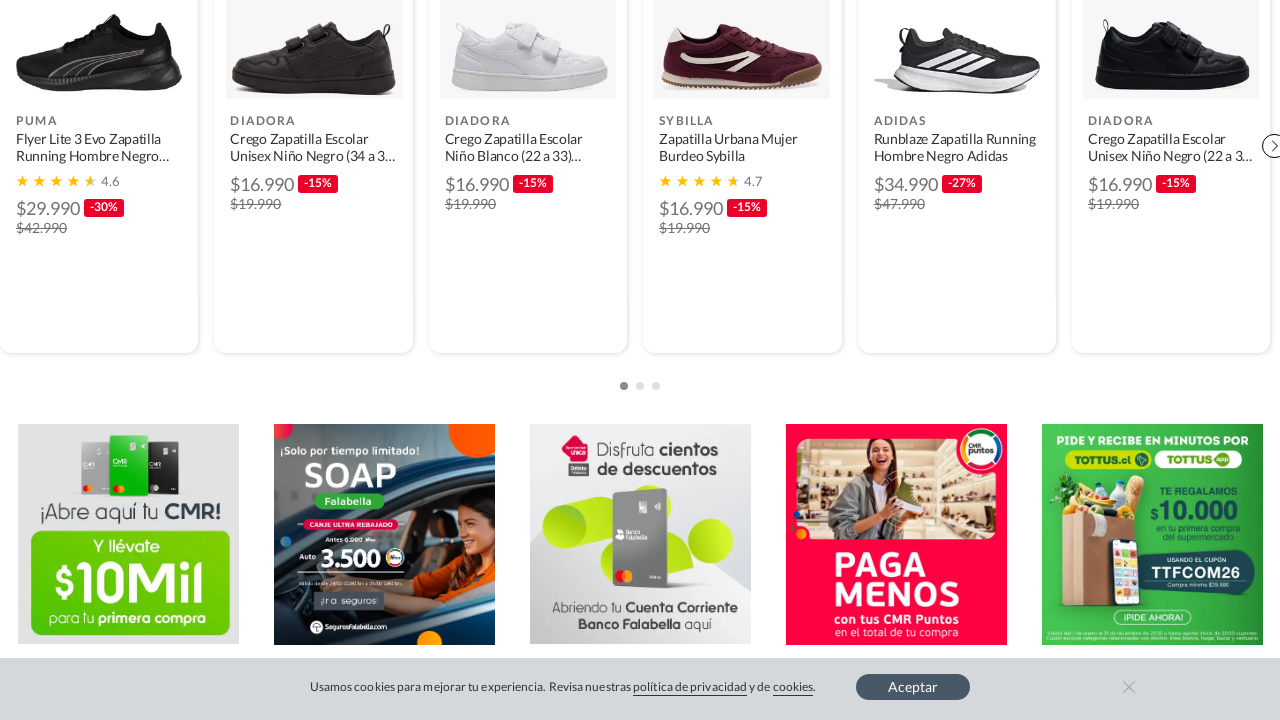

Updated page height after dynamic content load
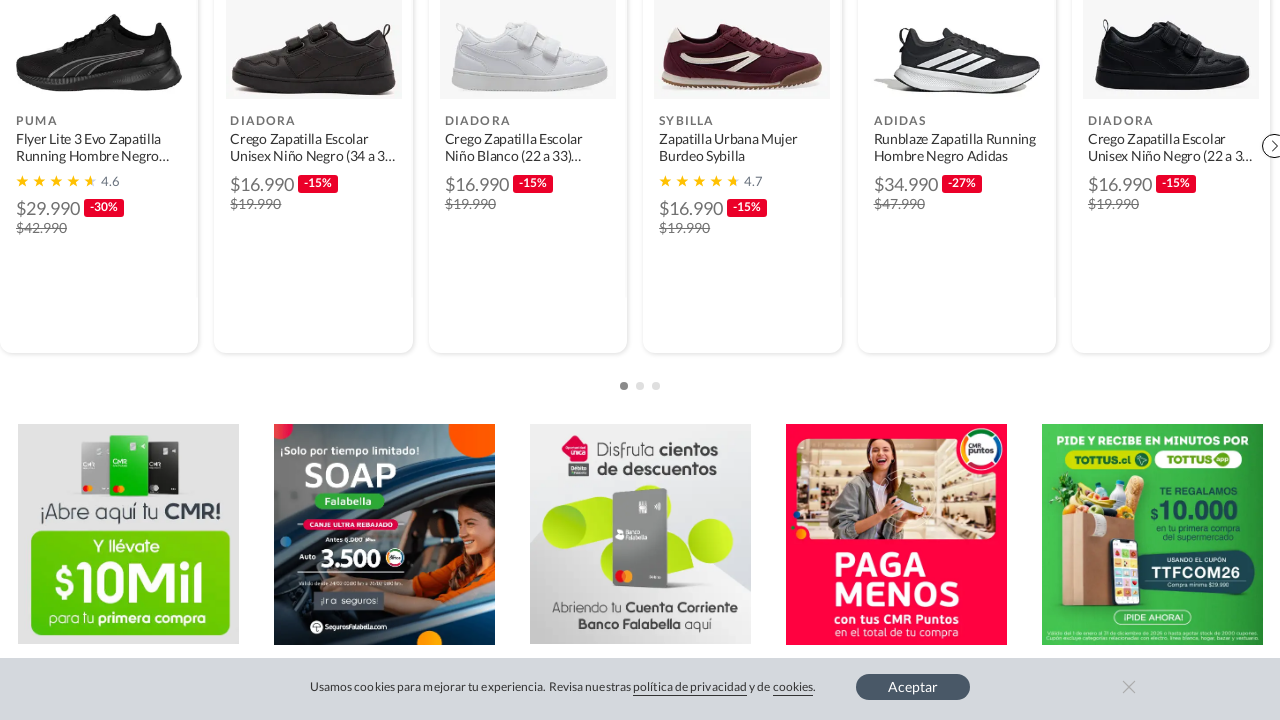

Scrolled to position 11100px
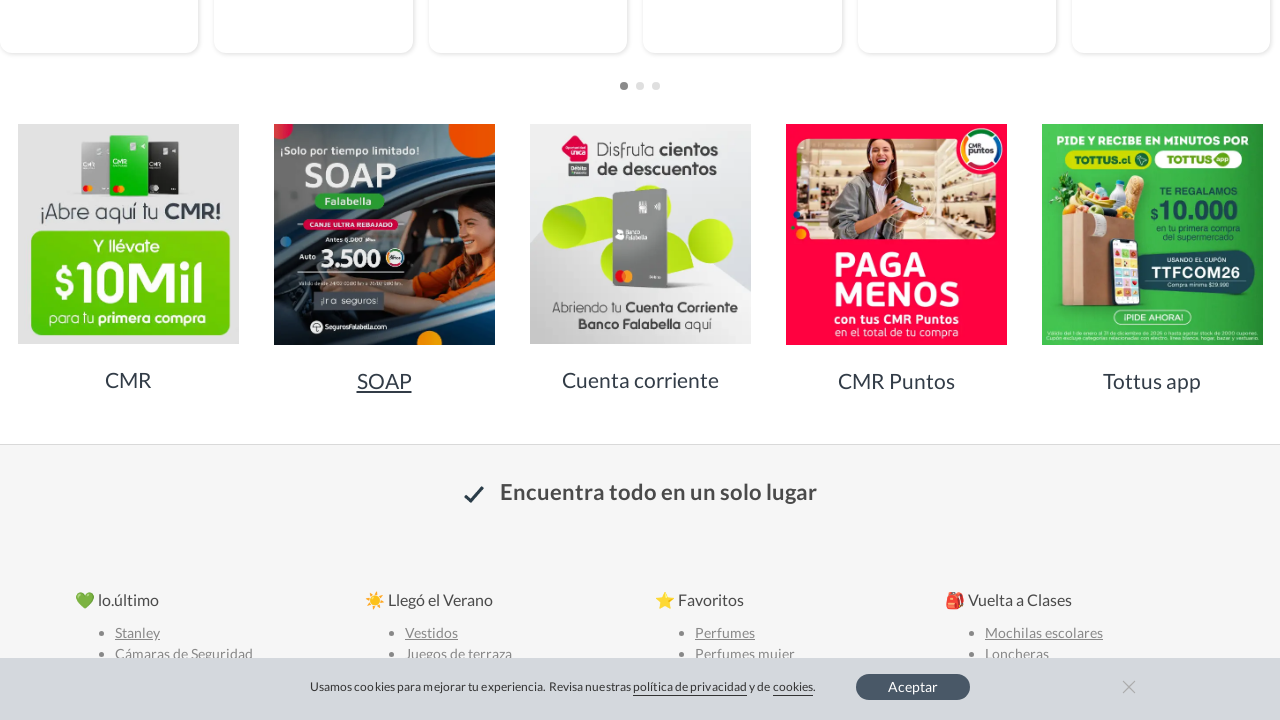

Waited 500ms for content to load
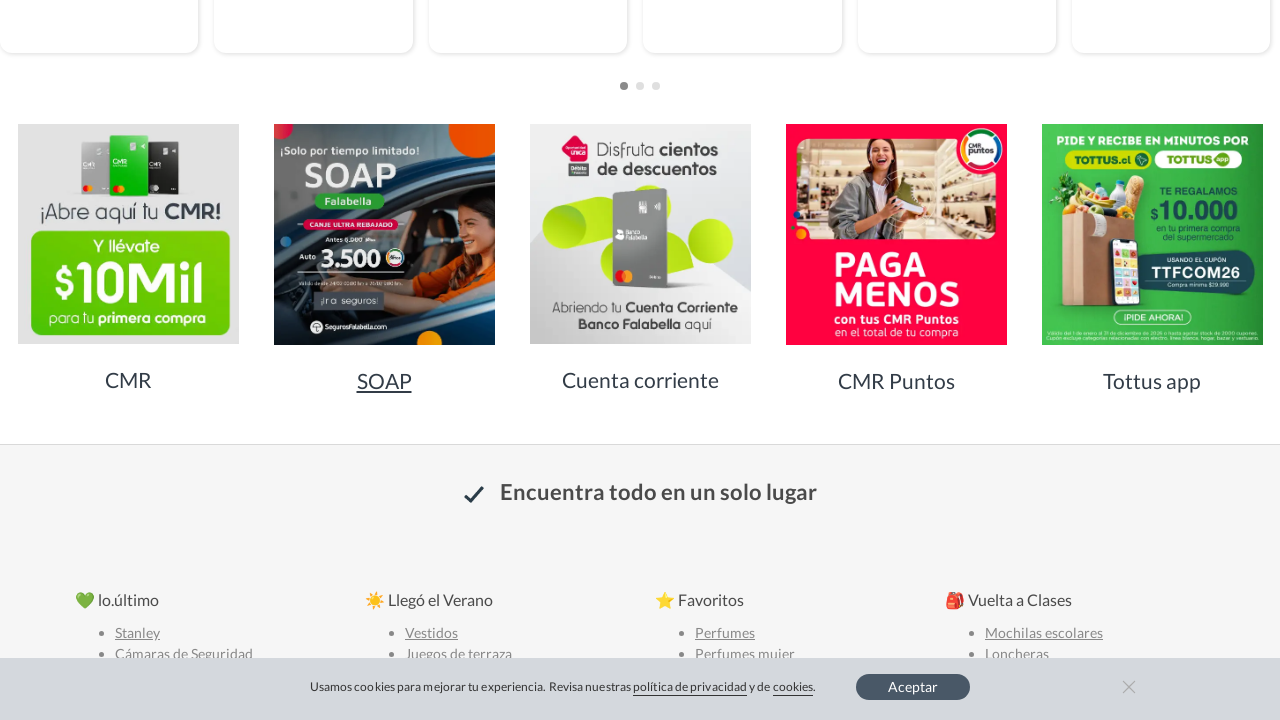

Updated page height after dynamic content load
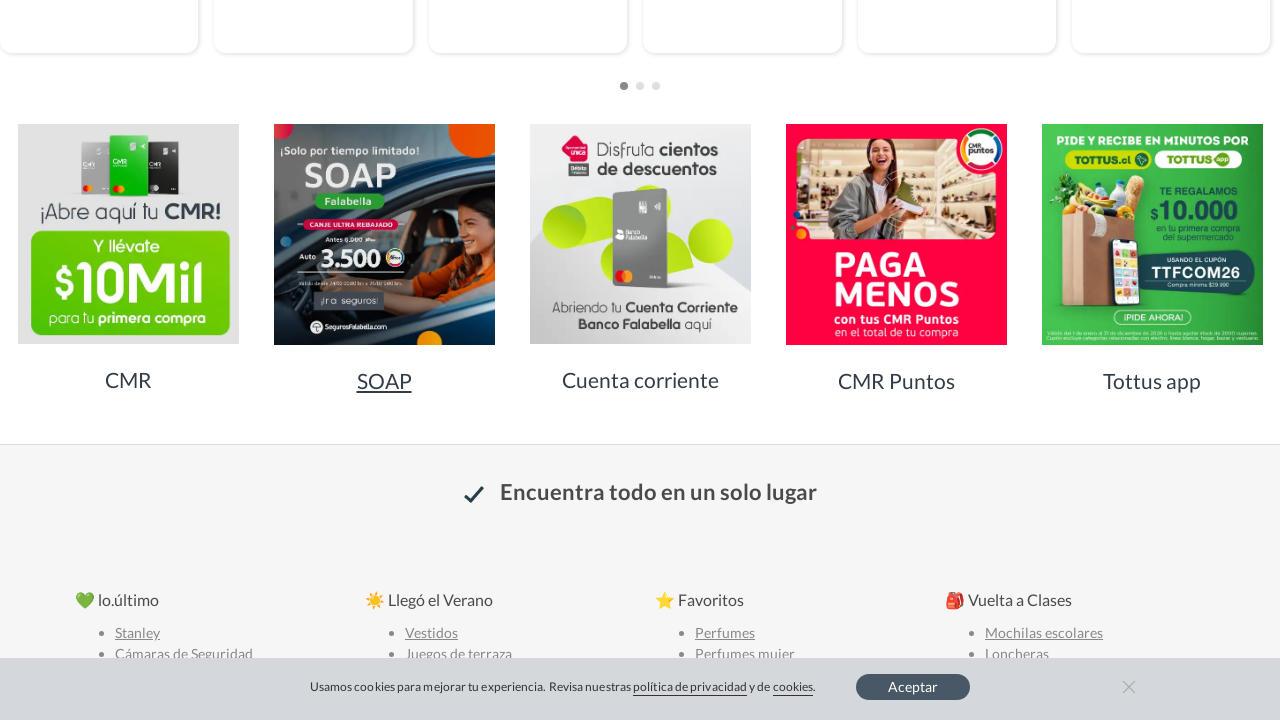

Scrolled to position 11400px
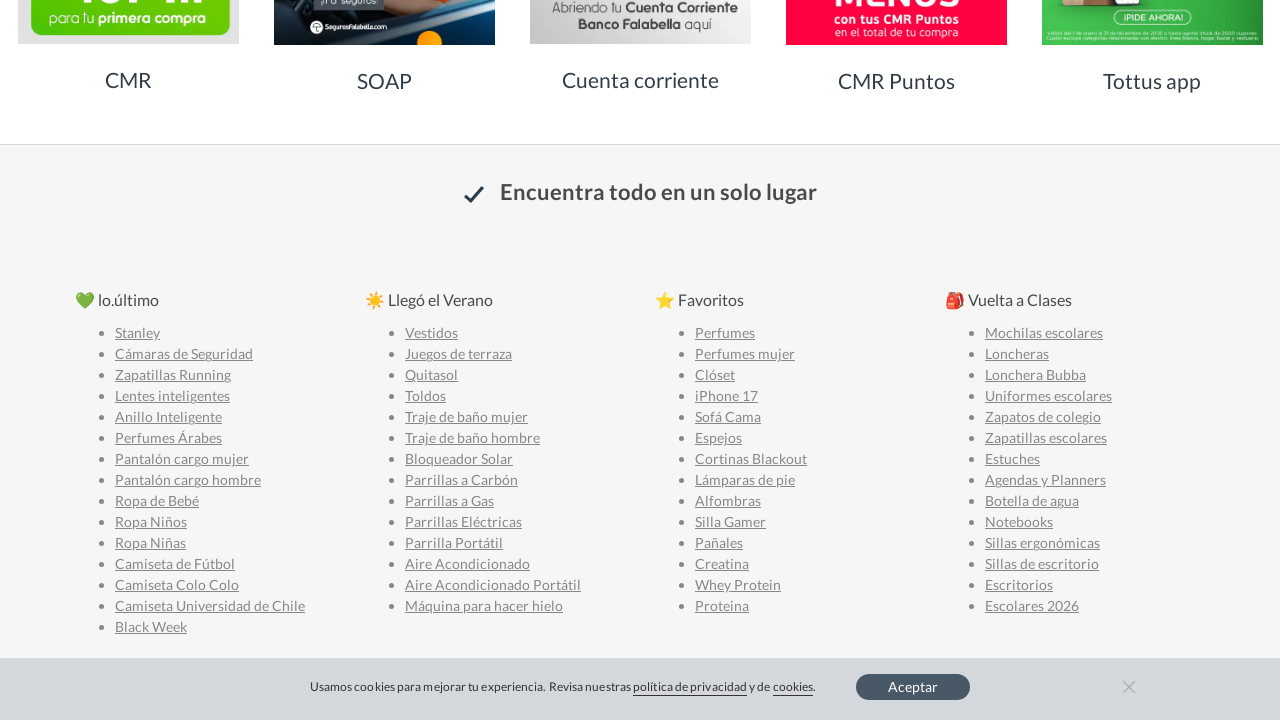

Waited 500ms for content to load
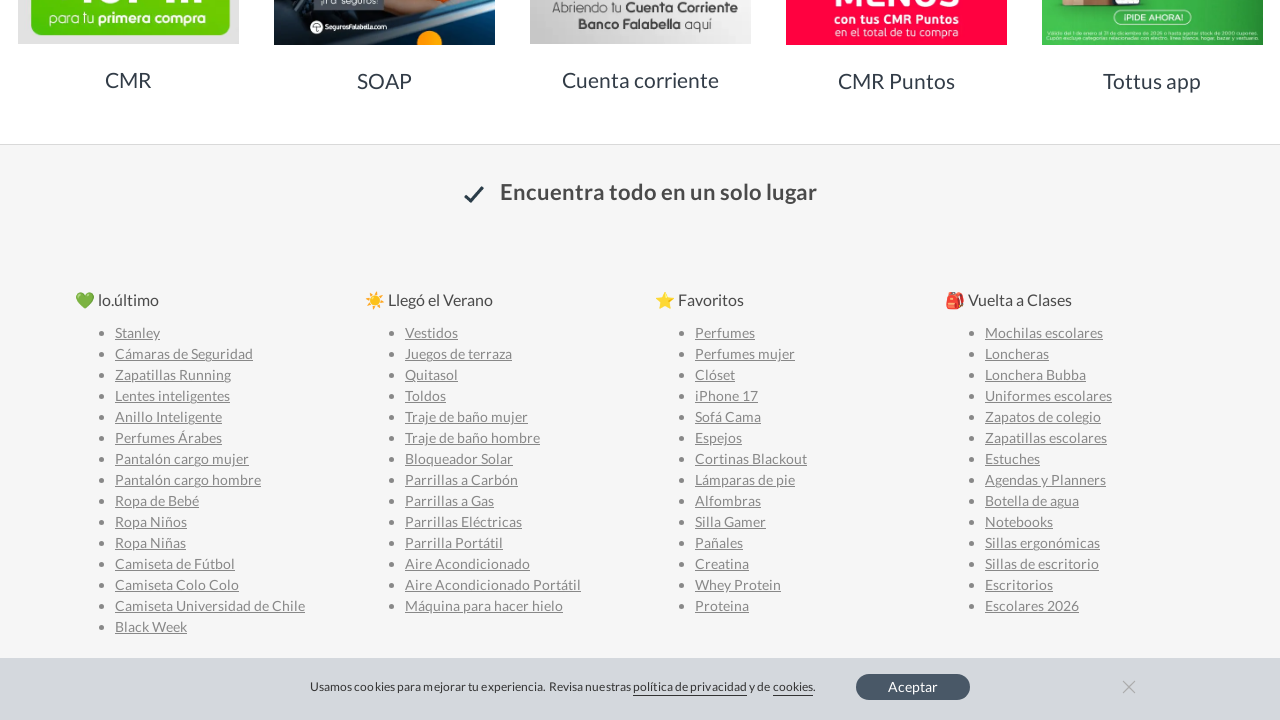

Updated page height after dynamic content load
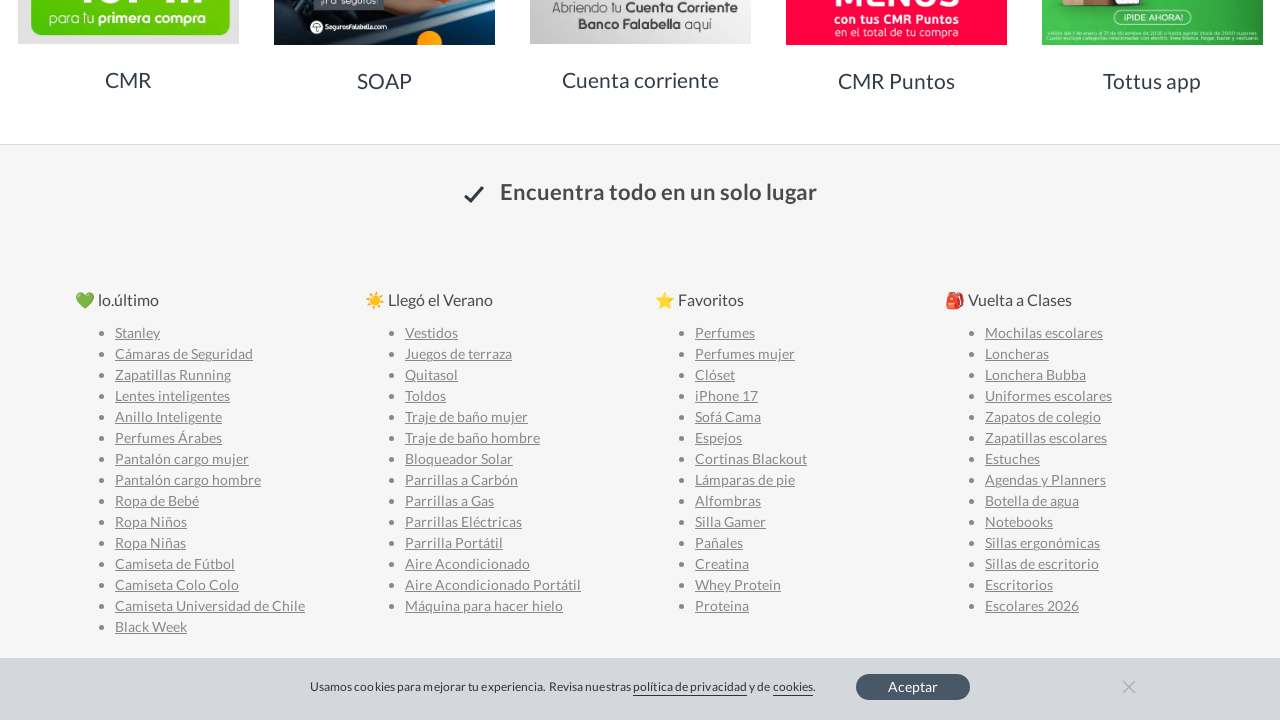

Scrolled to position 11700px
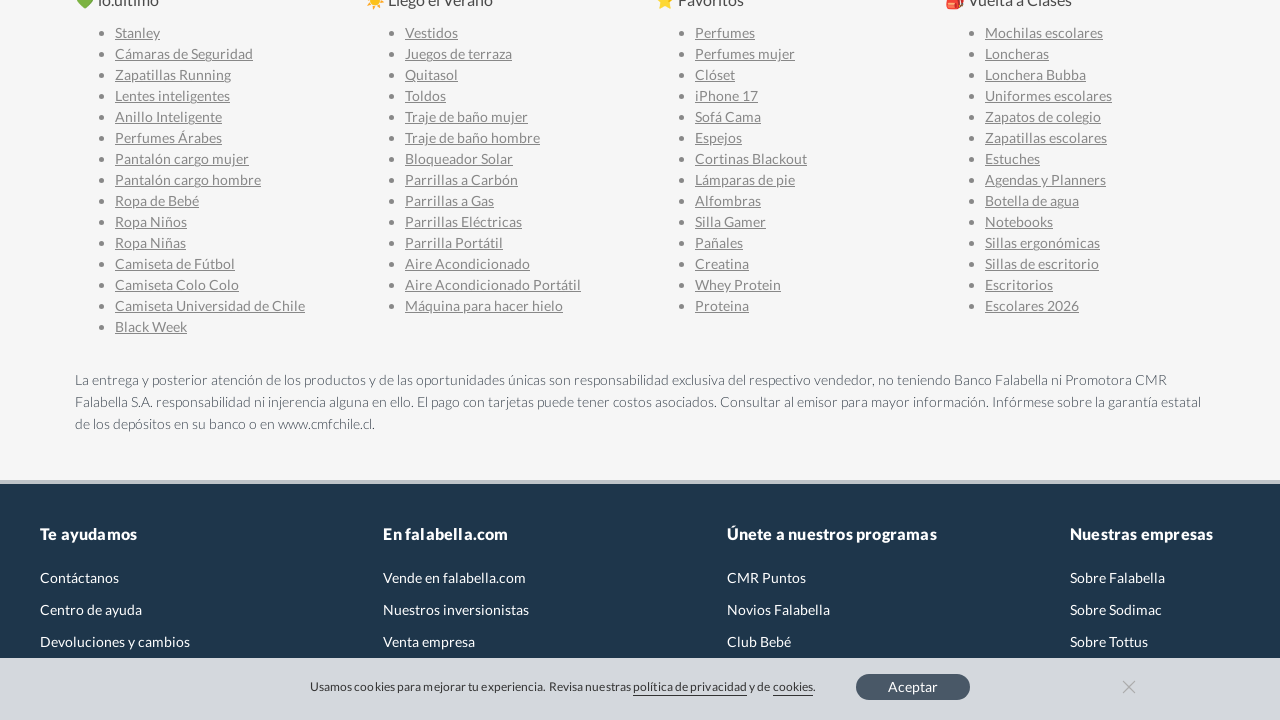

Waited 500ms for content to load
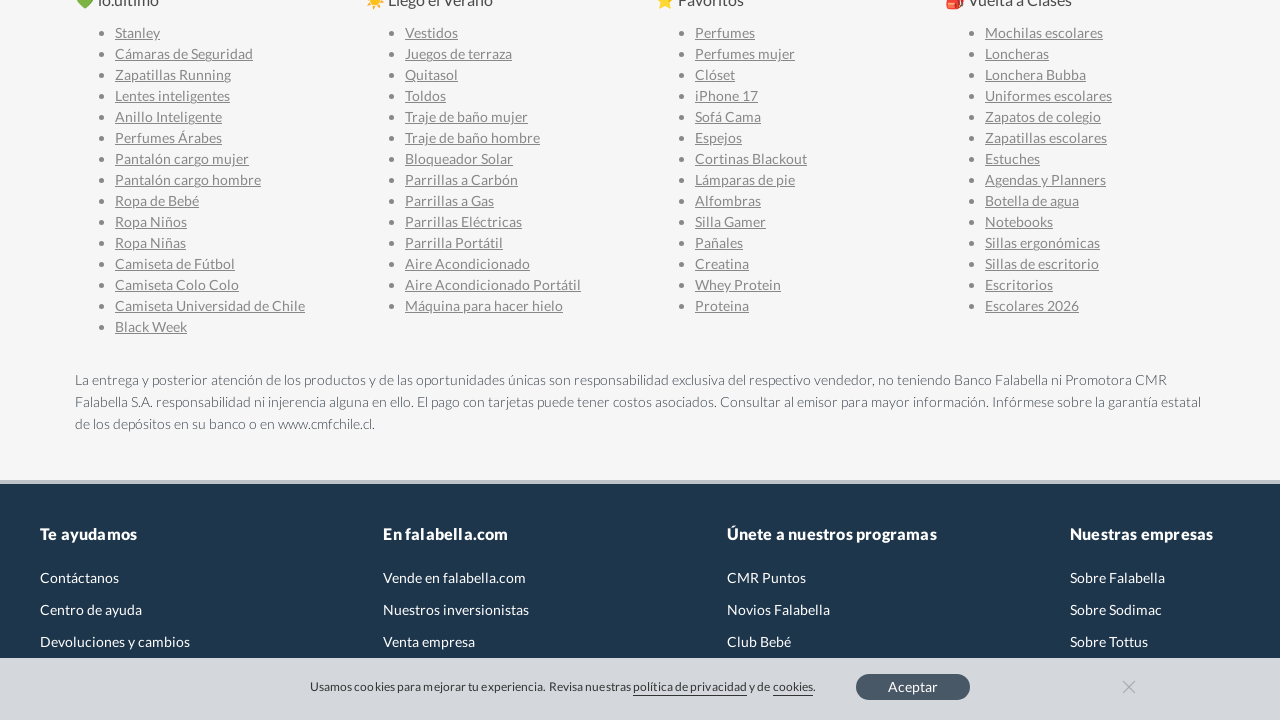

Updated page height after dynamic content load
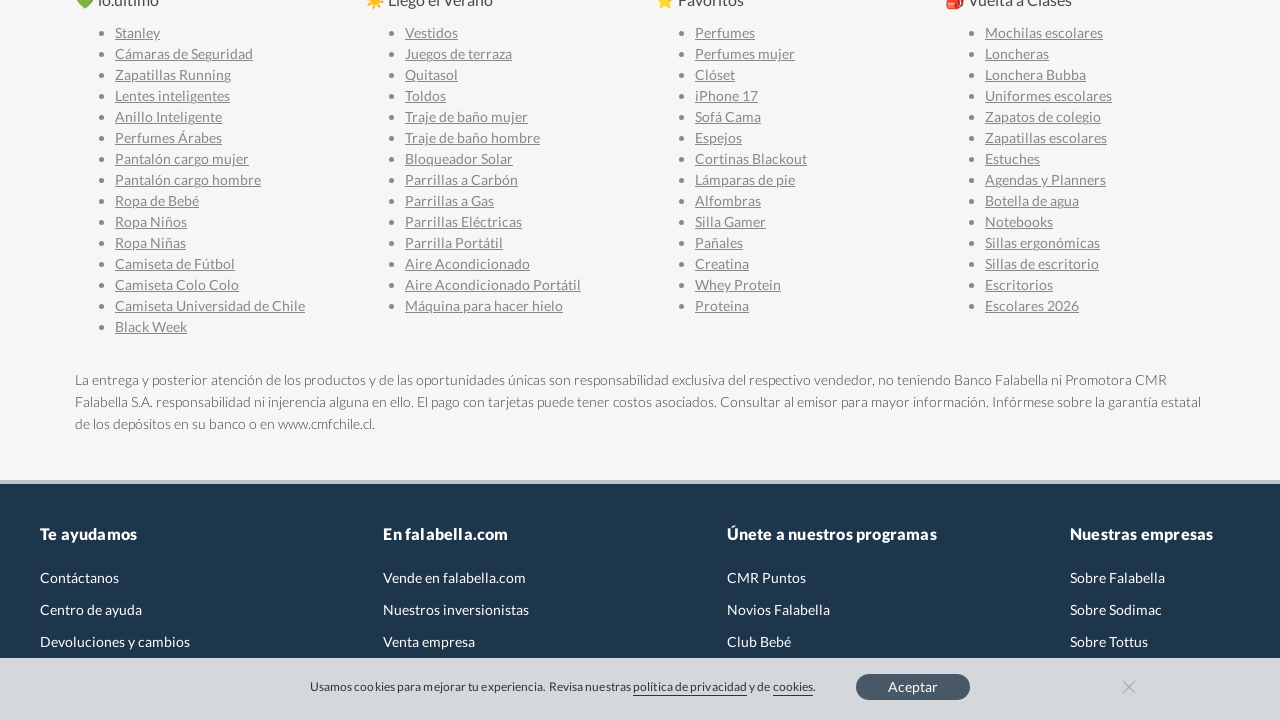

Scrolled to position 12000px
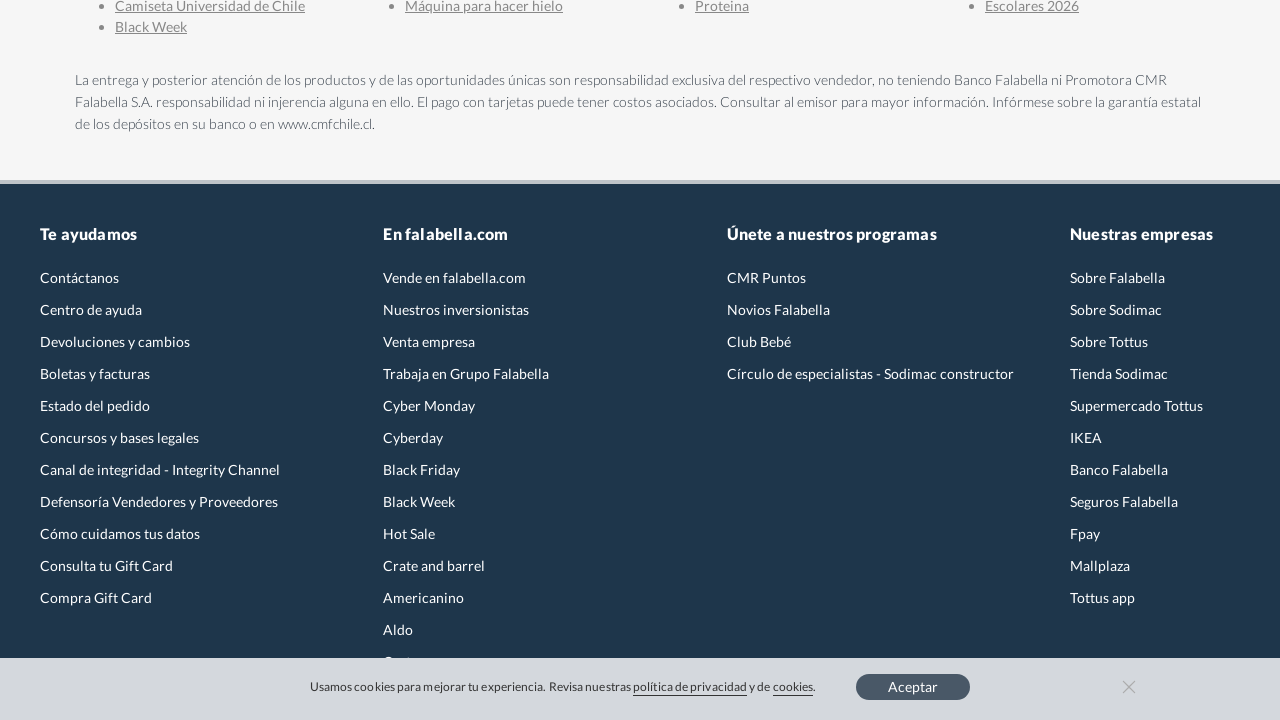

Waited 500ms for content to load
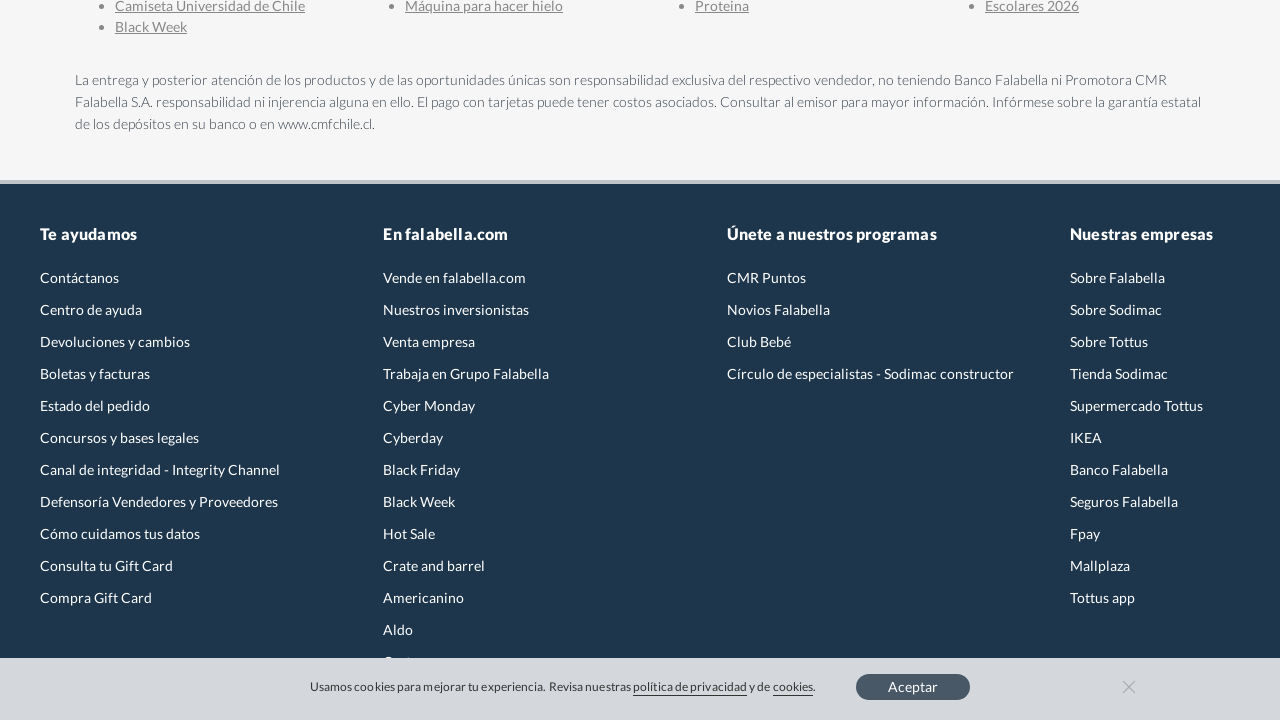

Updated page height after dynamic content load
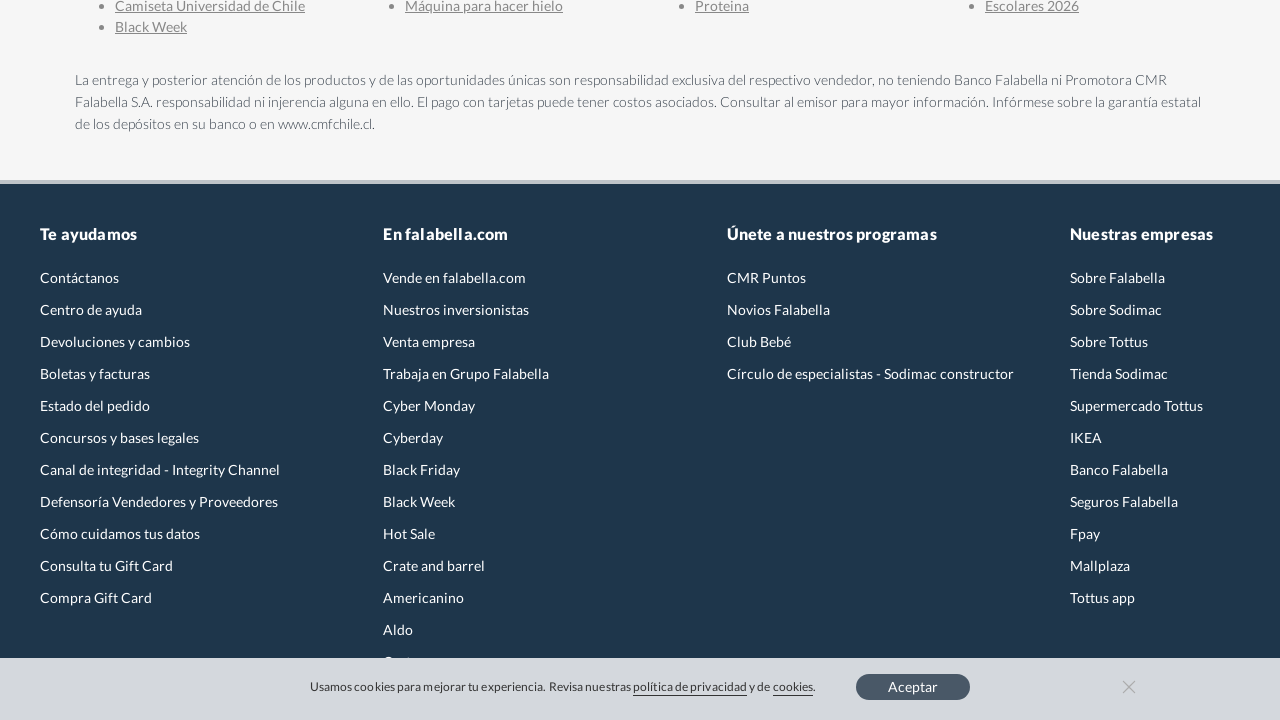

Scrolled to position 12300px
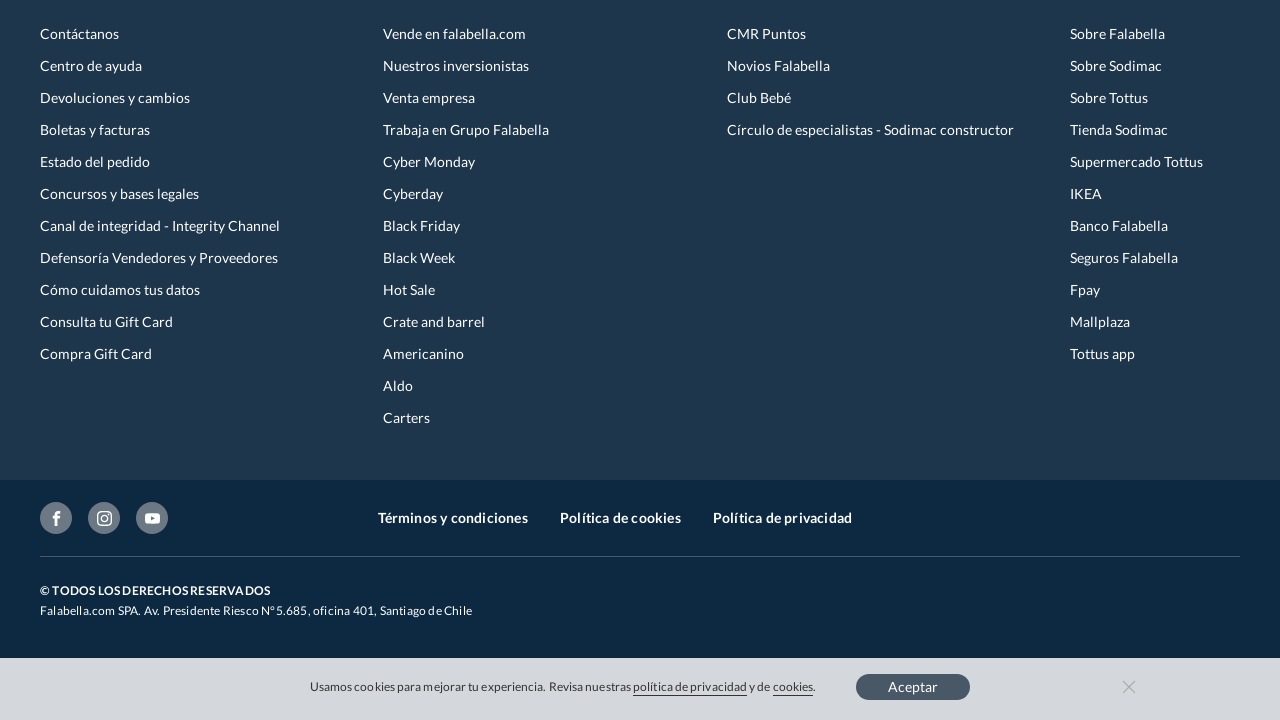

Waited 500ms for content to load
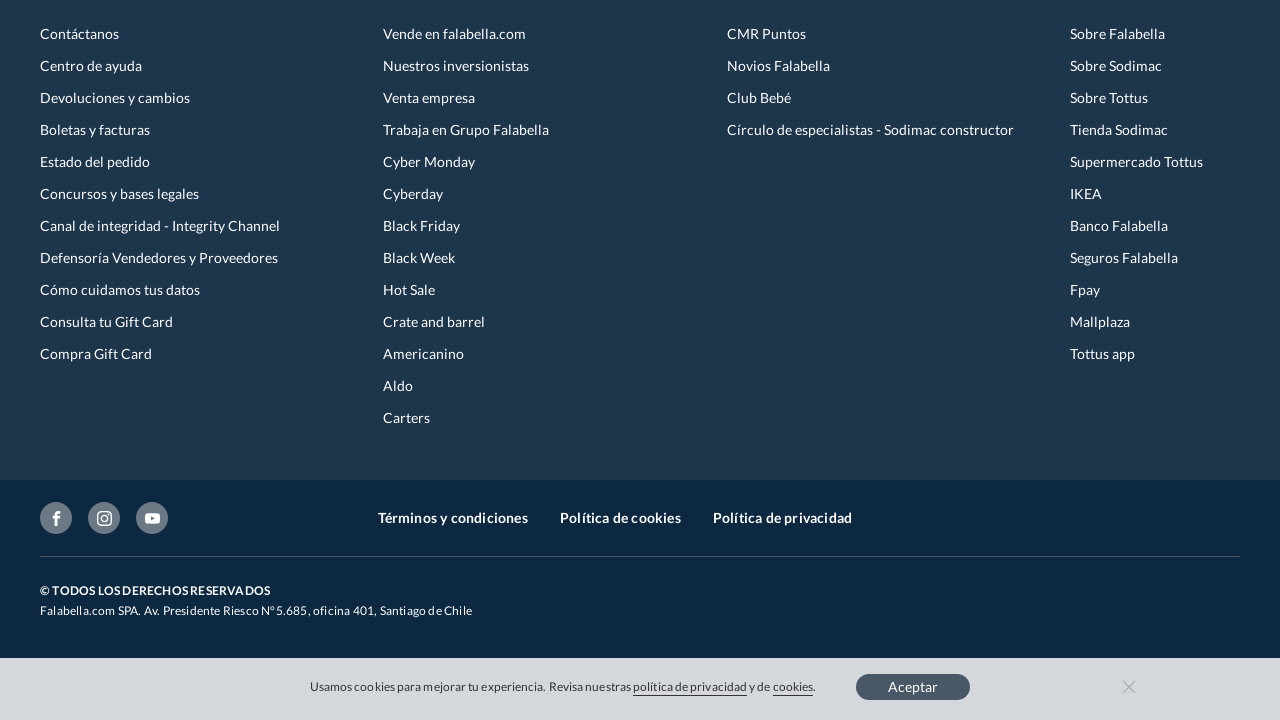

Updated page height after dynamic content load
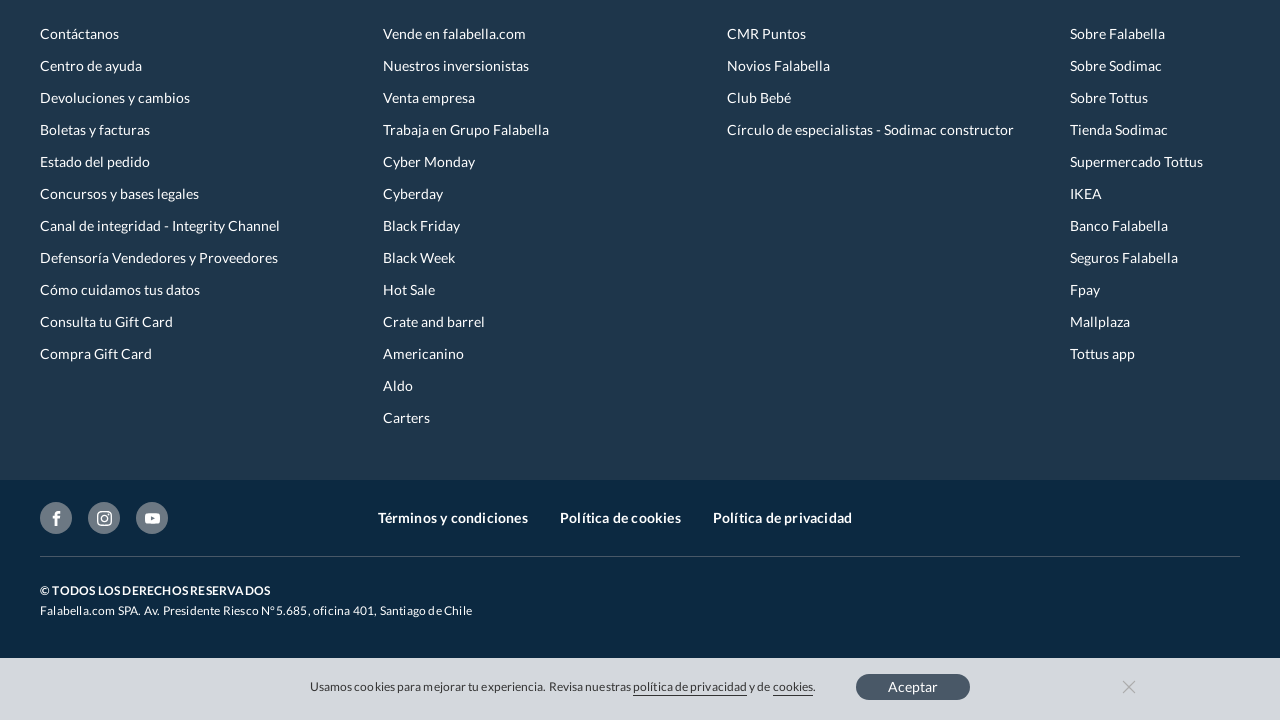

Scrolled to position 12600px
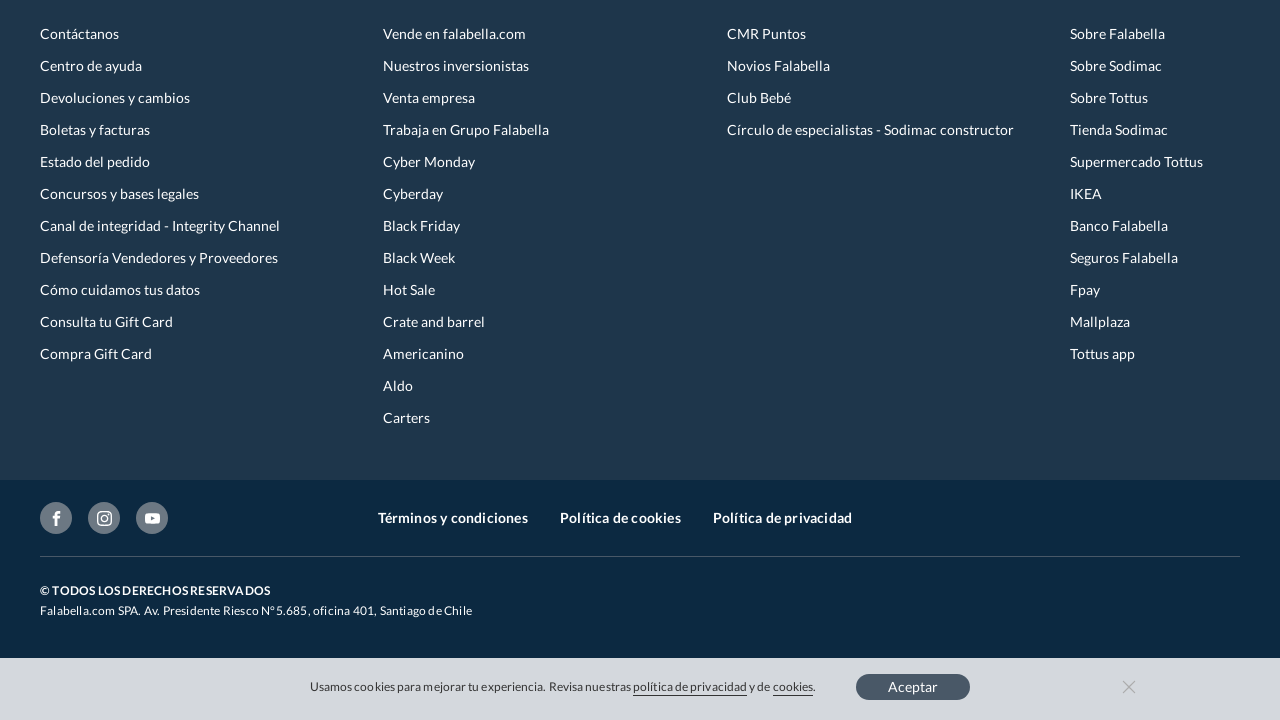

Waited 500ms for content to load
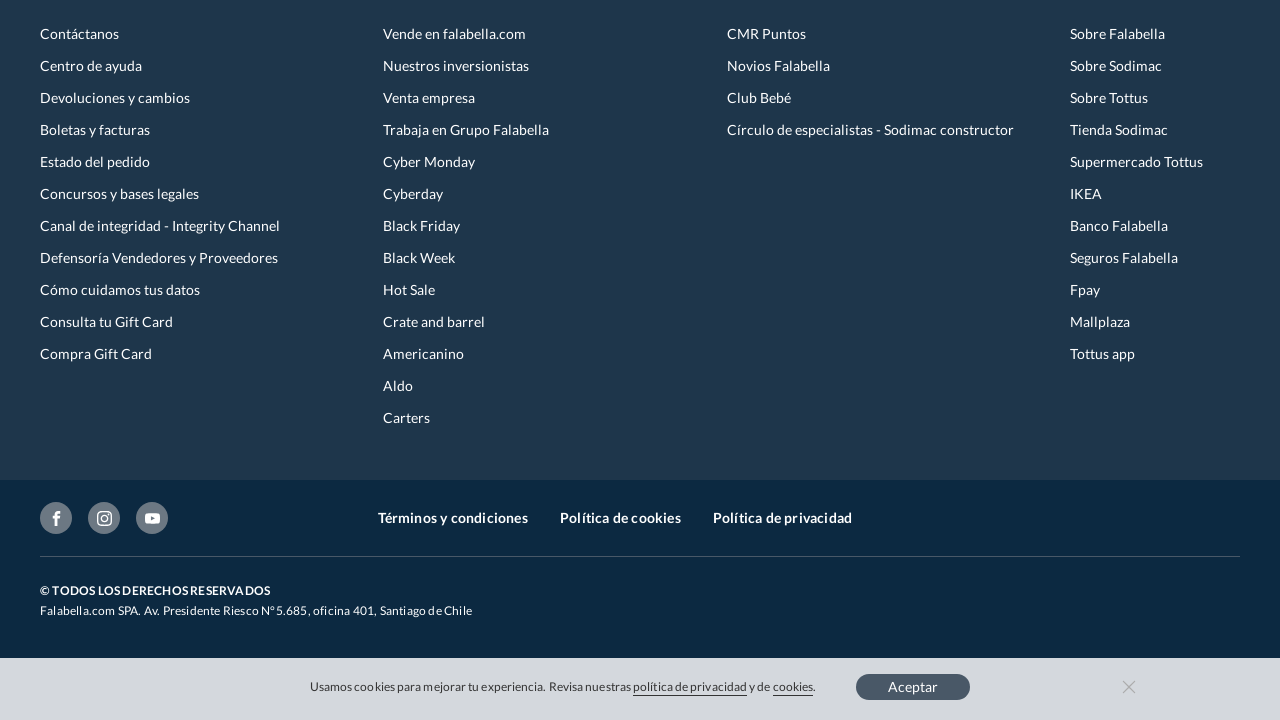

Updated page height after dynamic content load
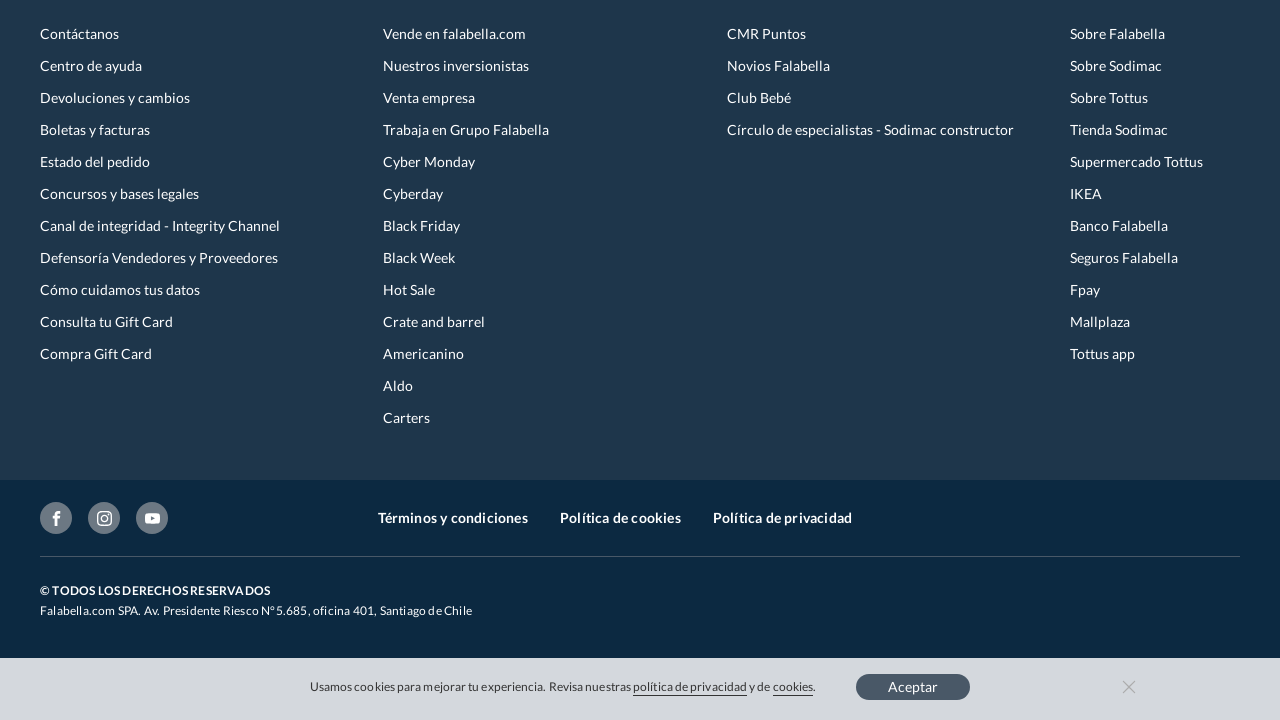

Scrolled to position 12900px
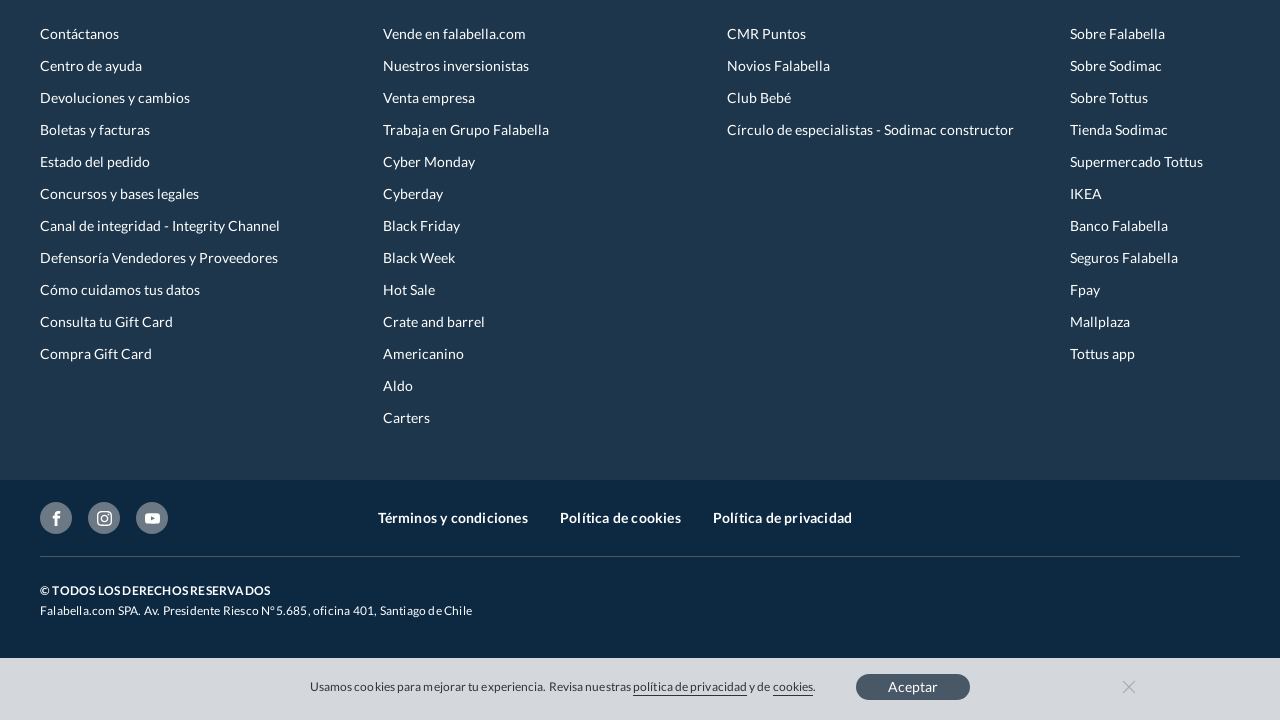

Waited 500ms for content to load
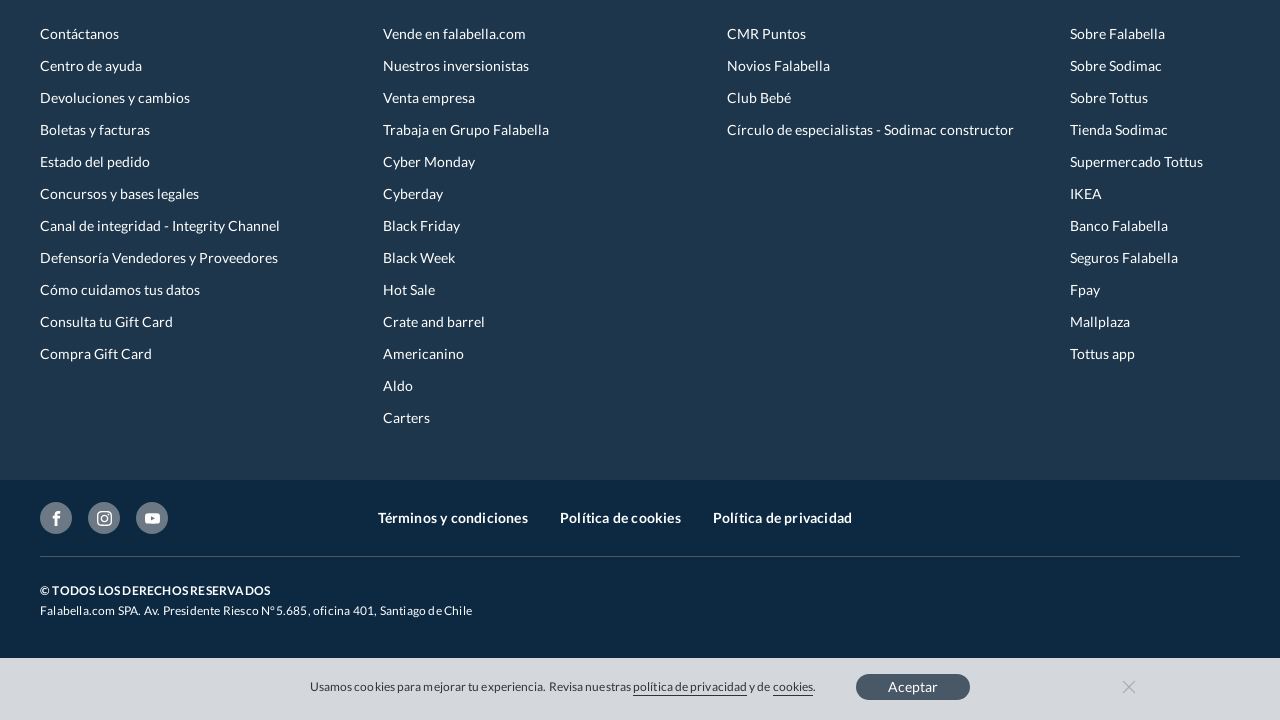

Updated page height after dynamic content load
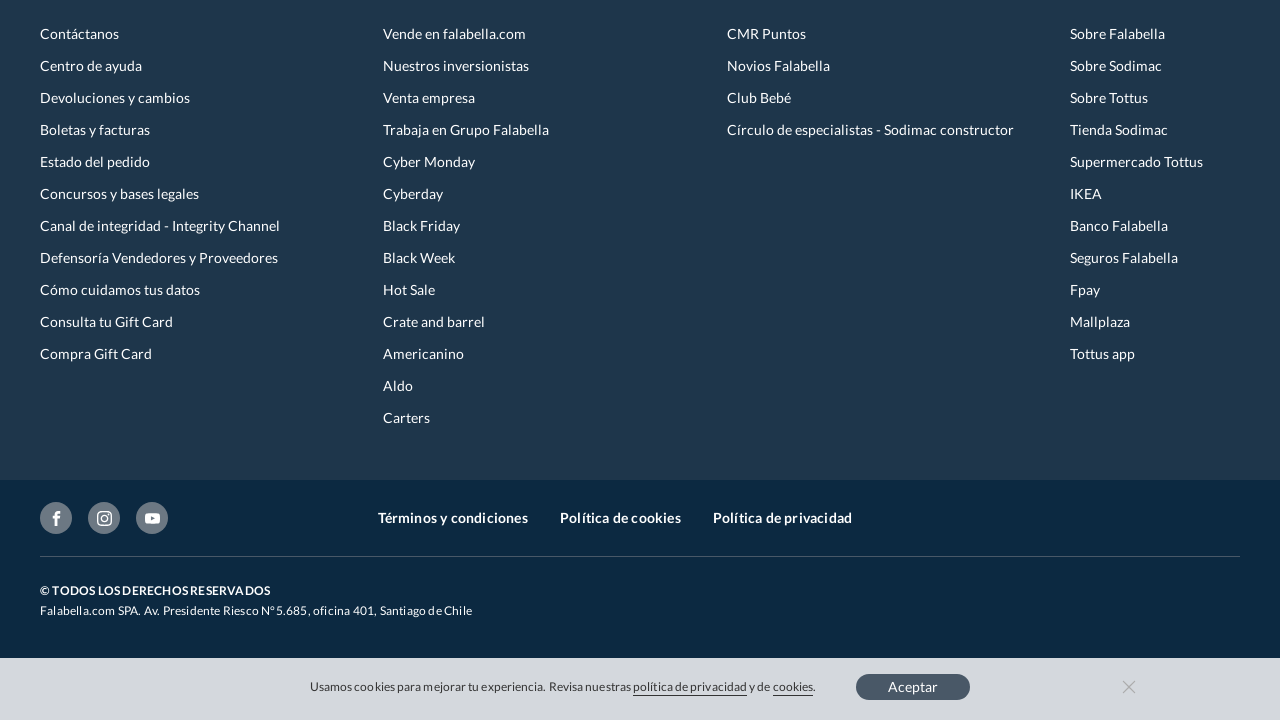

Scrolled to the bottom of the page
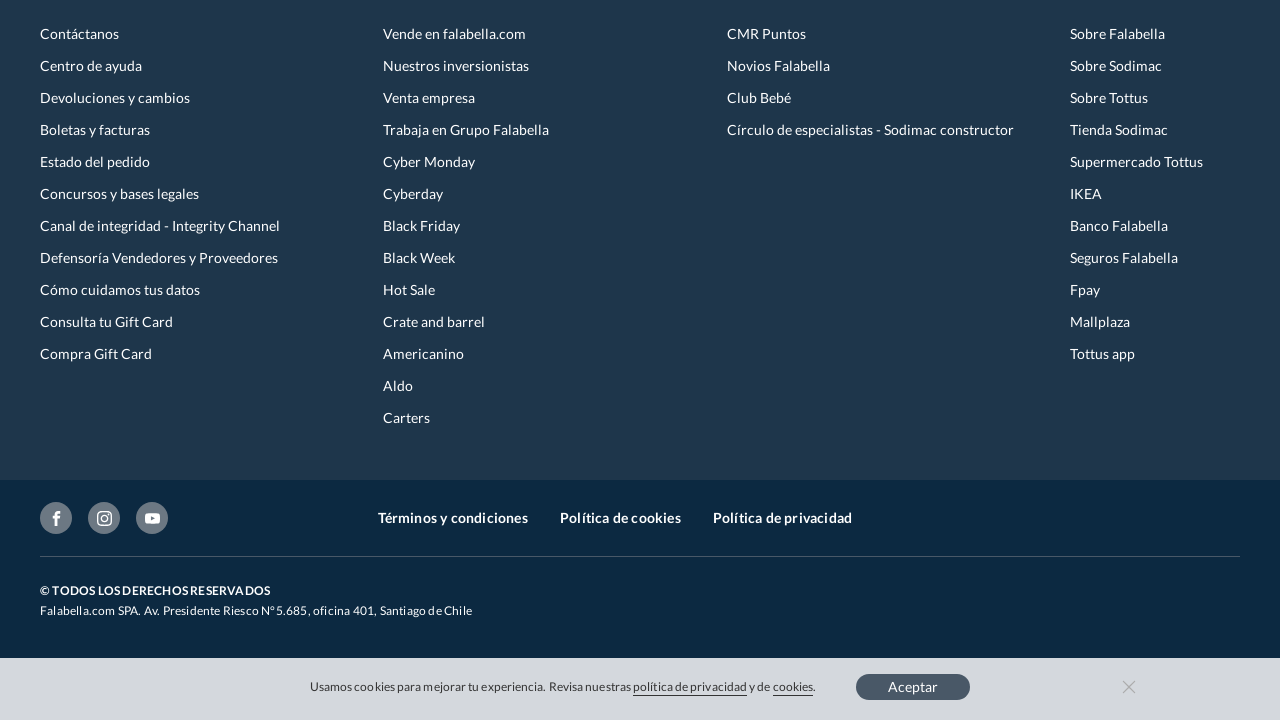

Waited 1000ms for remaining lazy-loaded content
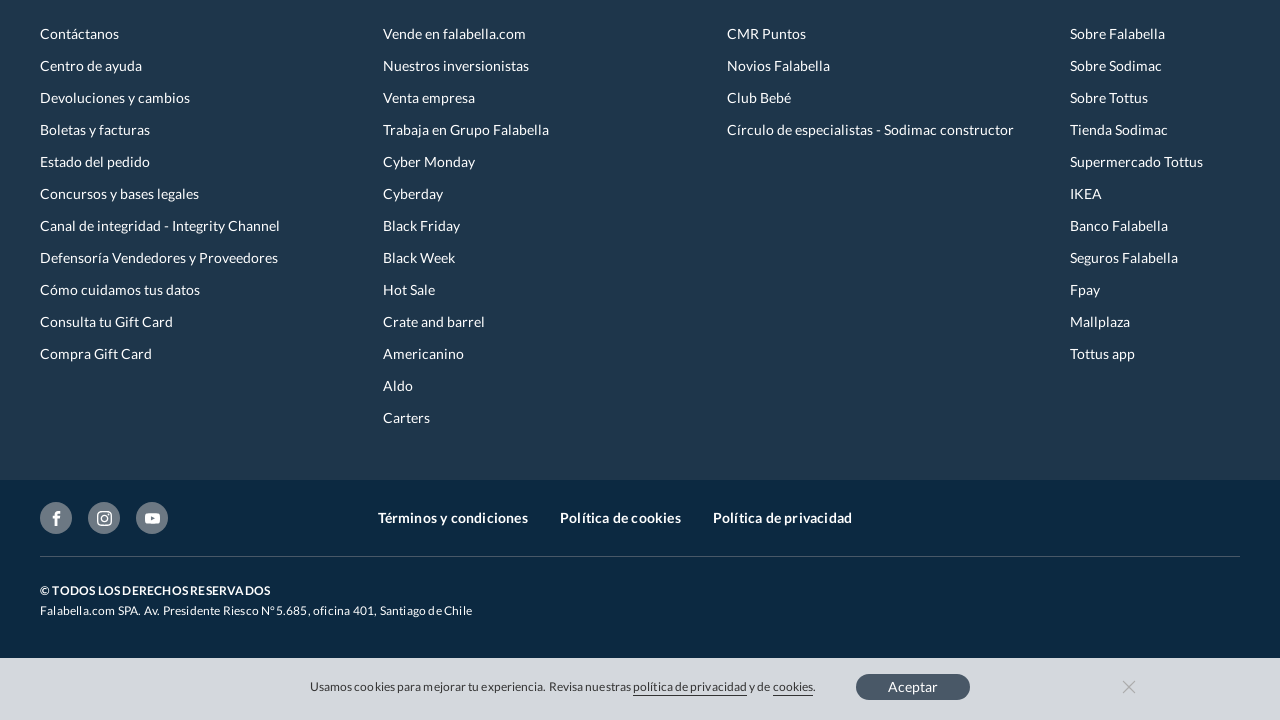

Verified lazy-loaded images are present
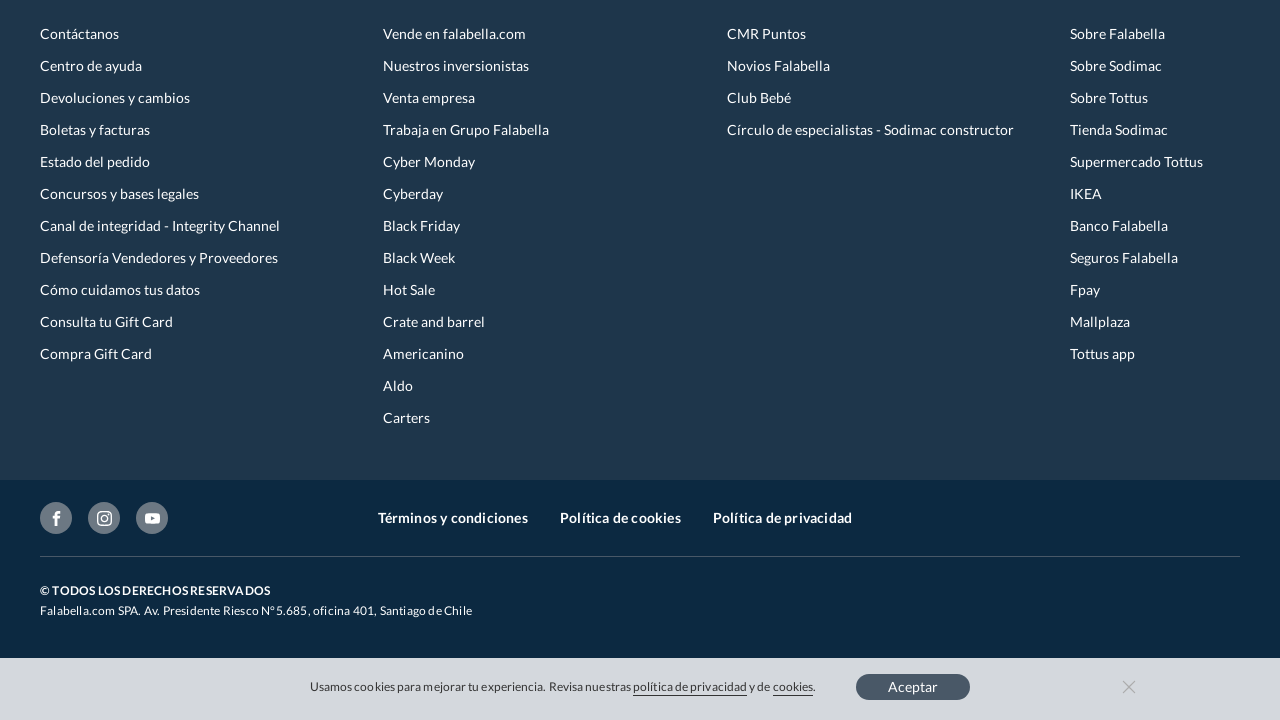

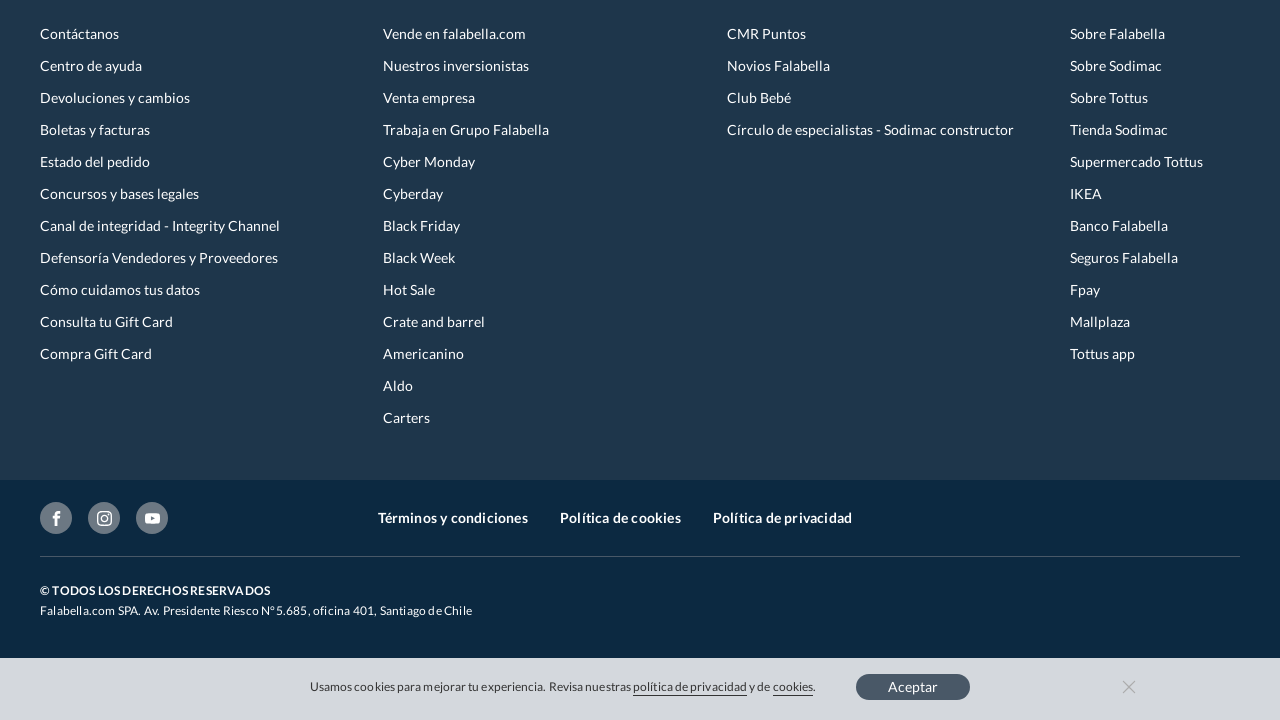